Tests filling out a large form by entering text into all text input fields and clicking the submit button

Starting URL: http://suninjuly.github.io/huge_form.html

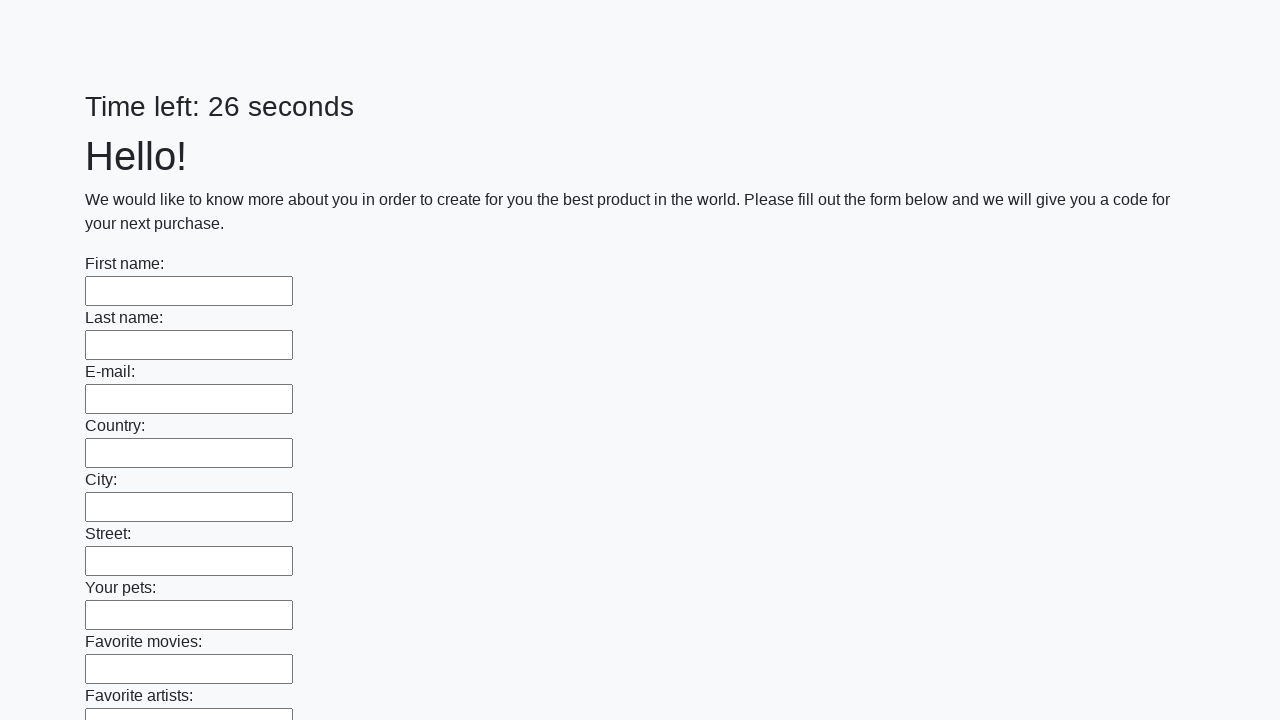

Located all text input fields on the form
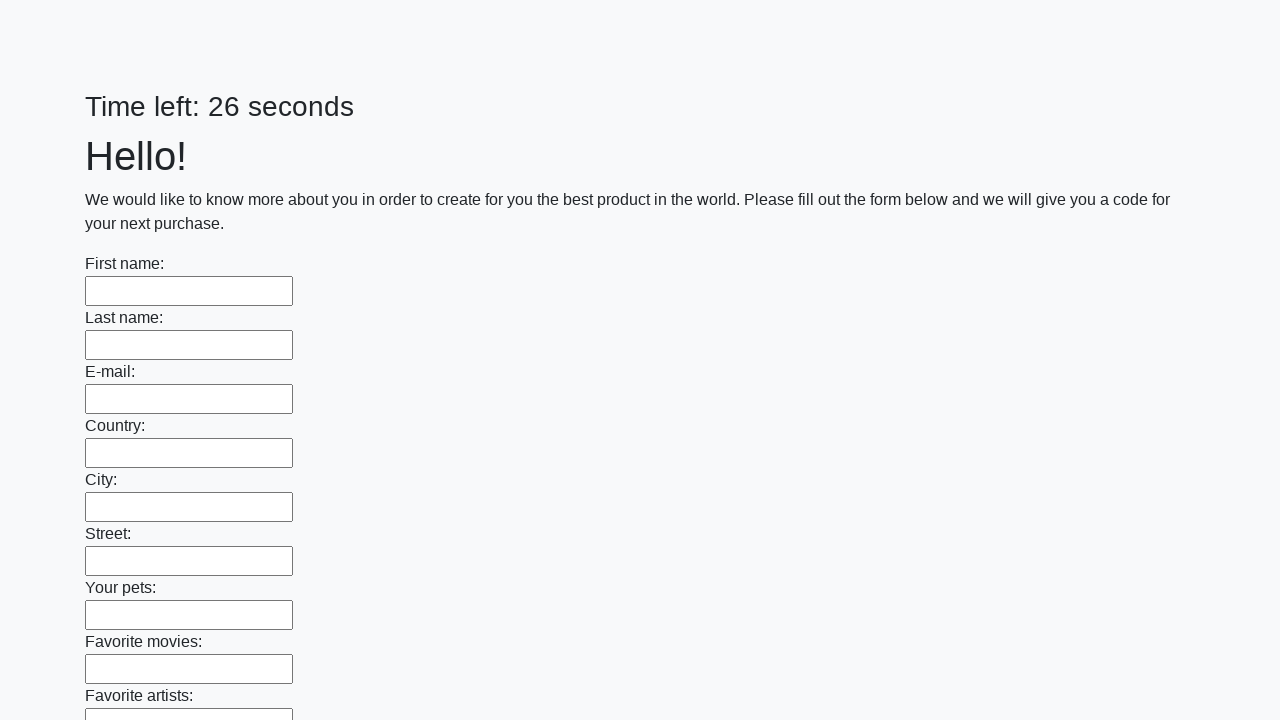

Found 100 text input fields to fill
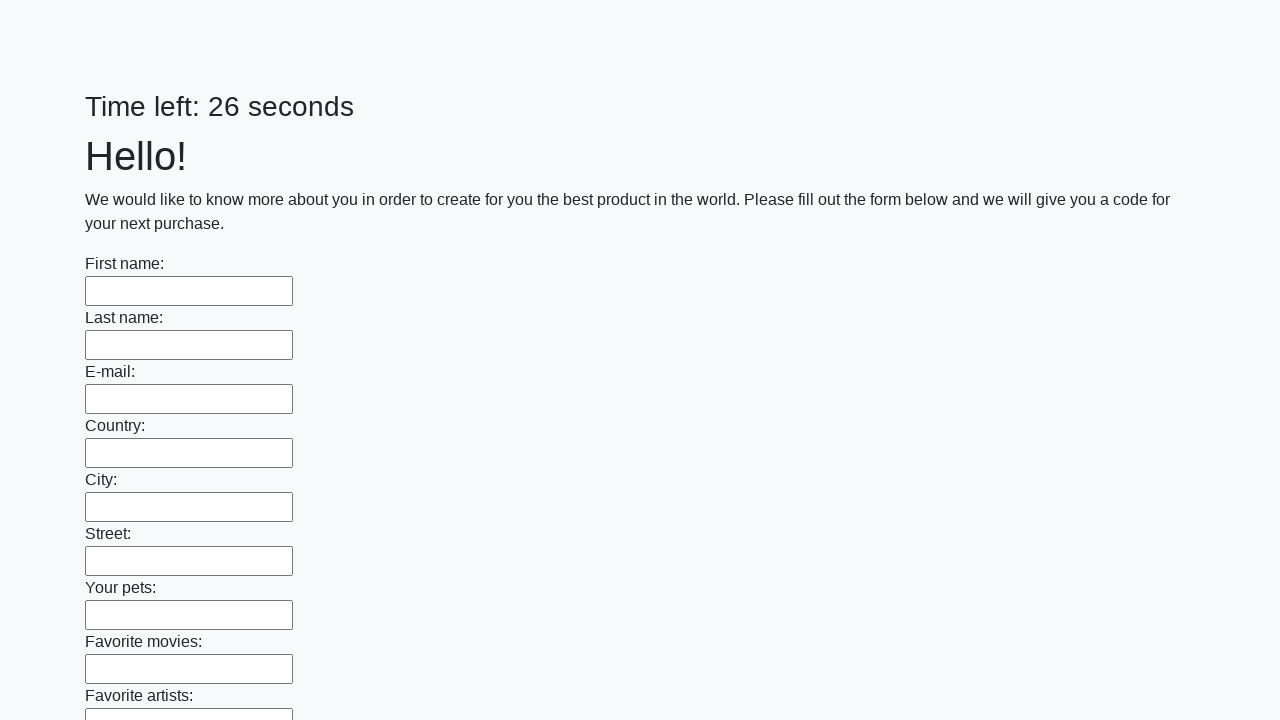

Filled text input field 1 of 100 with 'Мой ответ' on input[type='text'] >> nth=0
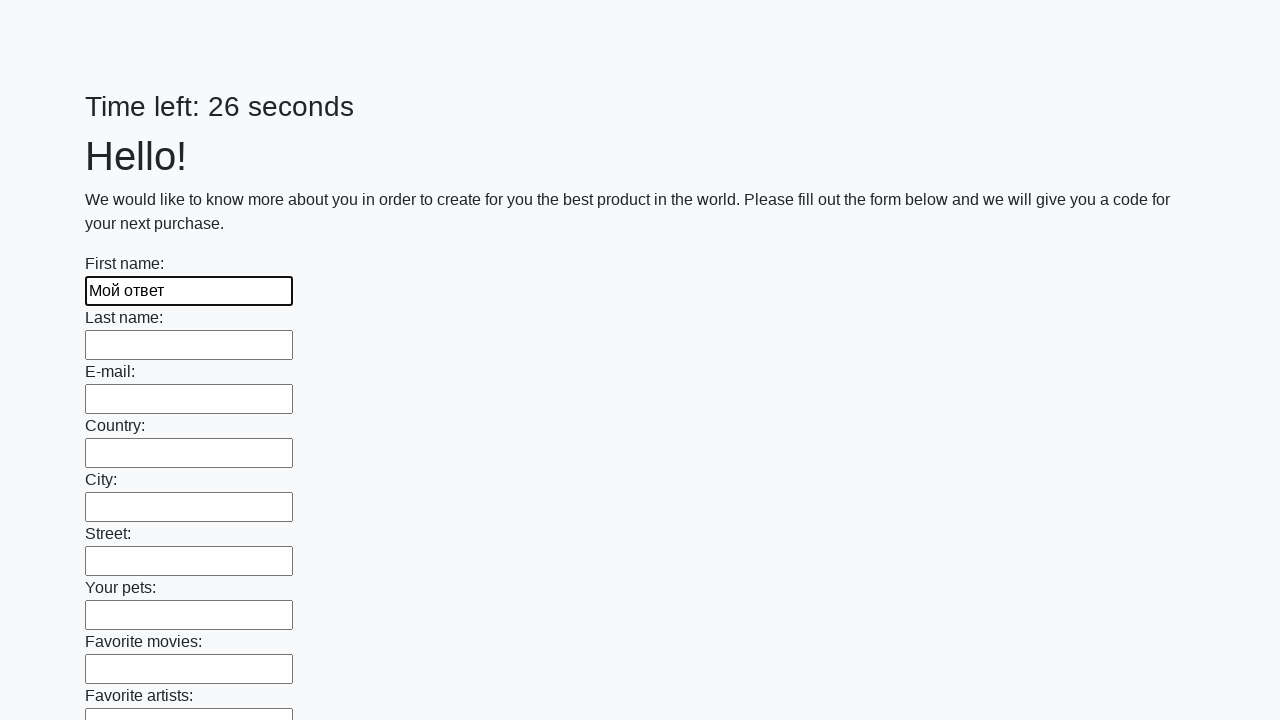

Filled text input field 2 of 100 with 'Мой ответ' on input[type='text'] >> nth=1
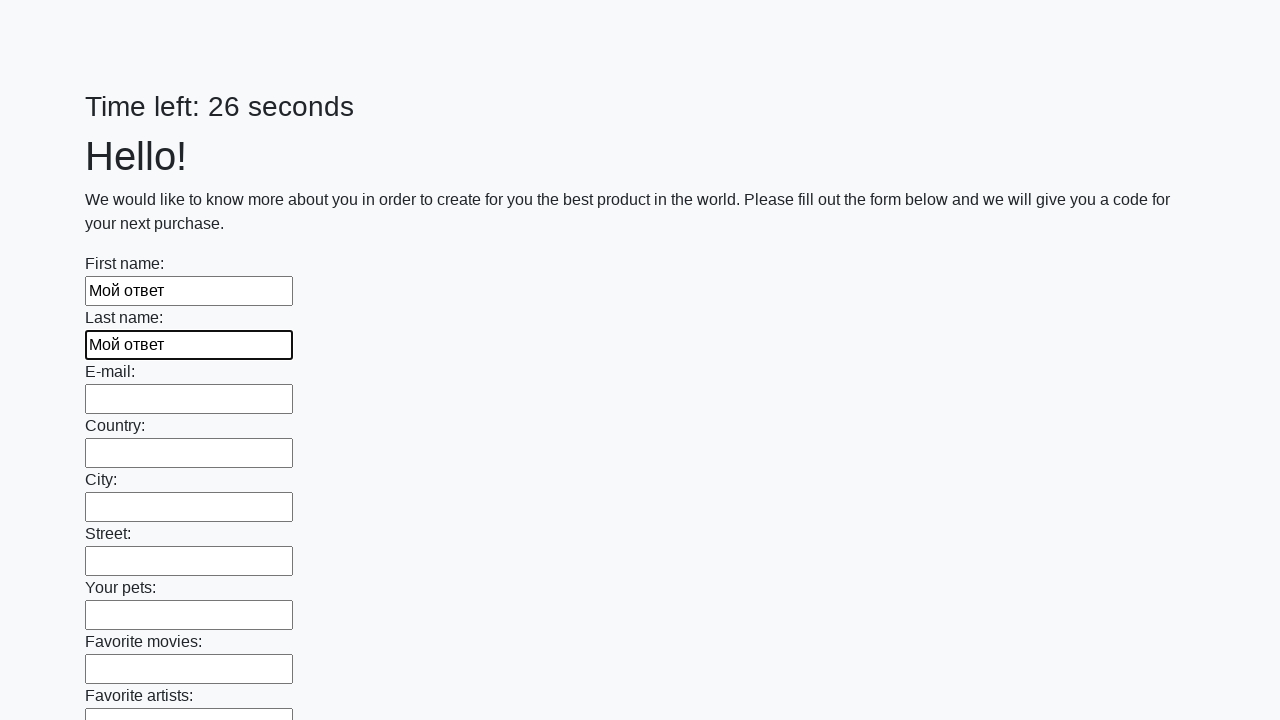

Filled text input field 3 of 100 with 'Мой ответ' on input[type='text'] >> nth=2
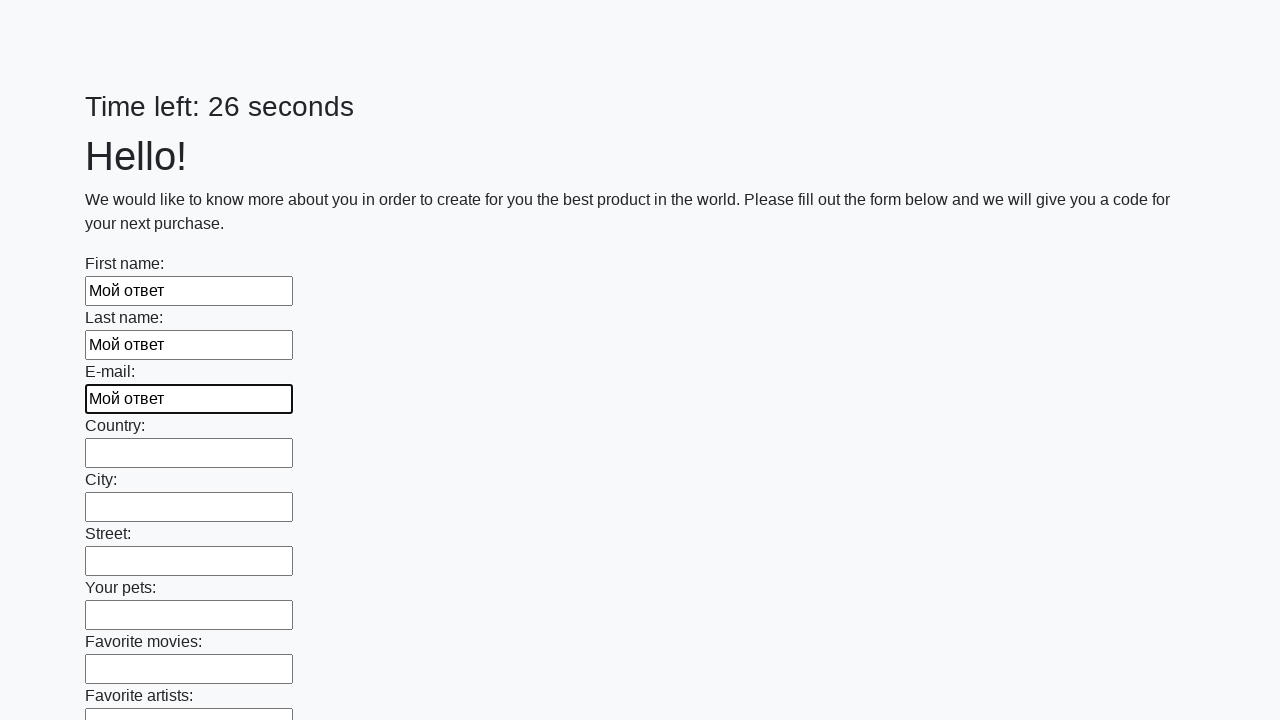

Filled text input field 4 of 100 with 'Мой ответ' on input[type='text'] >> nth=3
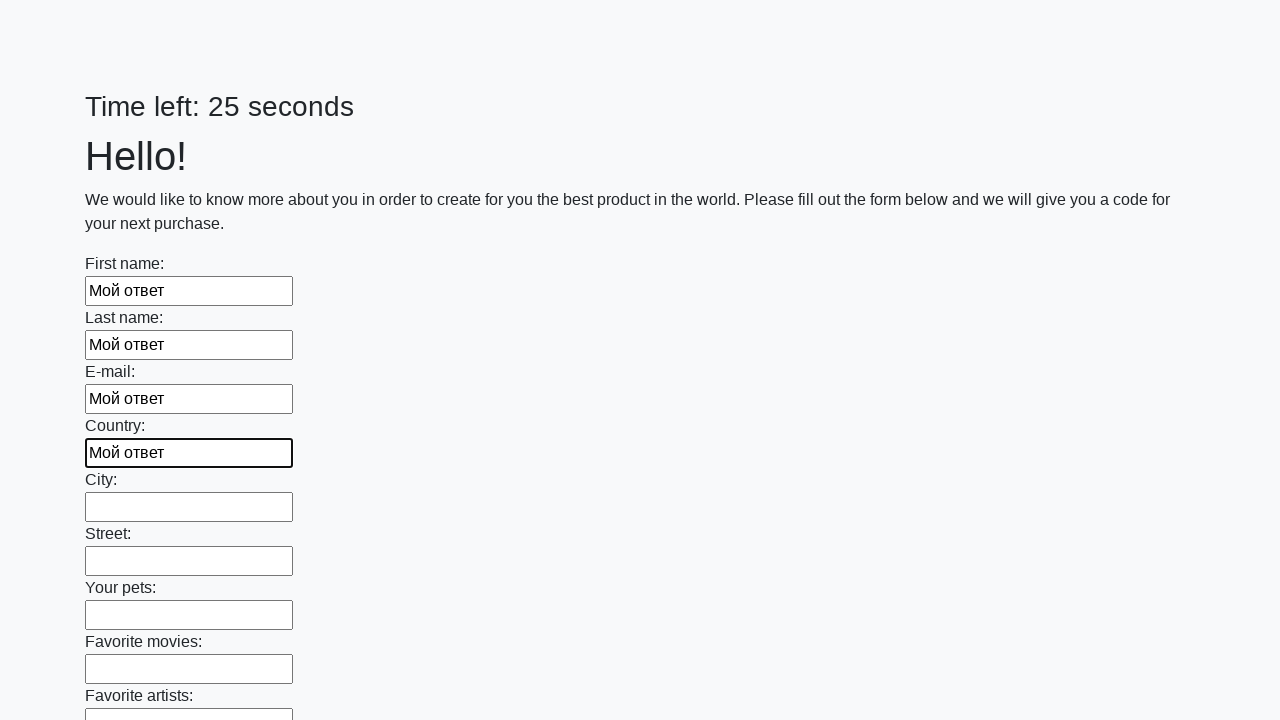

Filled text input field 5 of 100 with 'Мой ответ' on input[type='text'] >> nth=4
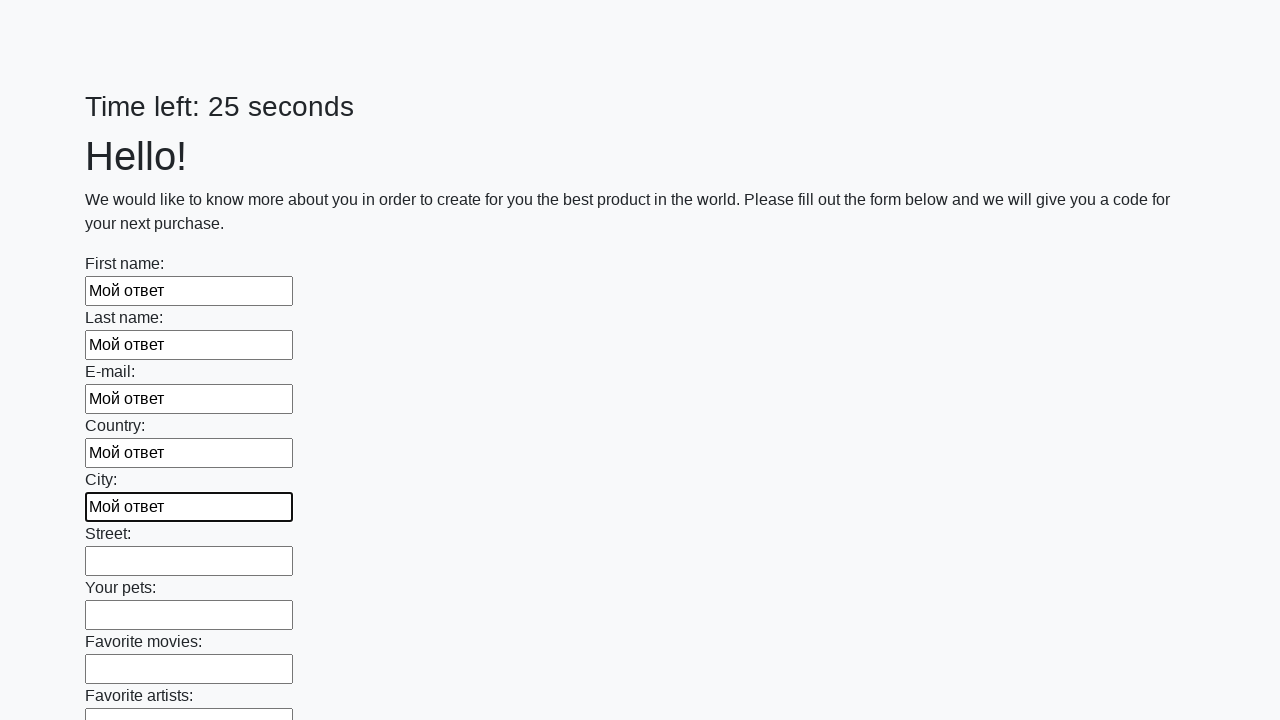

Filled text input field 6 of 100 with 'Мой ответ' on input[type='text'] >> nth=5
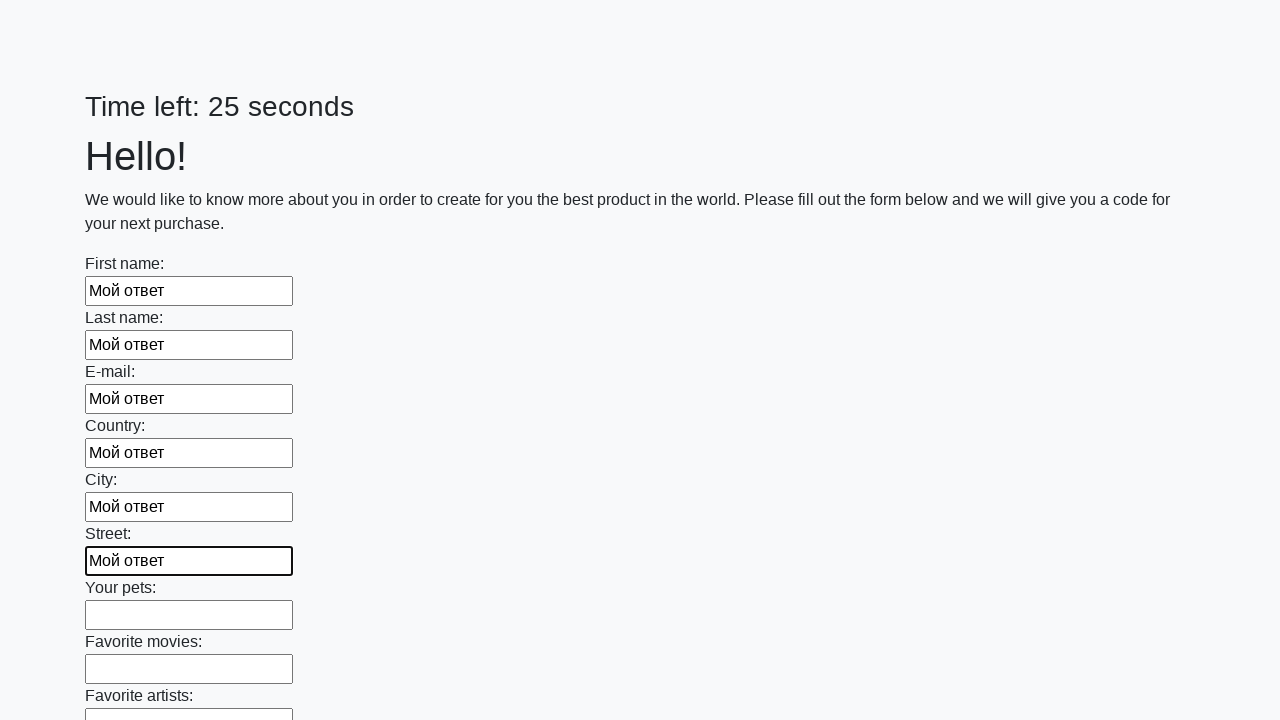

Filled text input field 7 of 100 with 'Мой ответ' on input[type='text'] >> nth=6
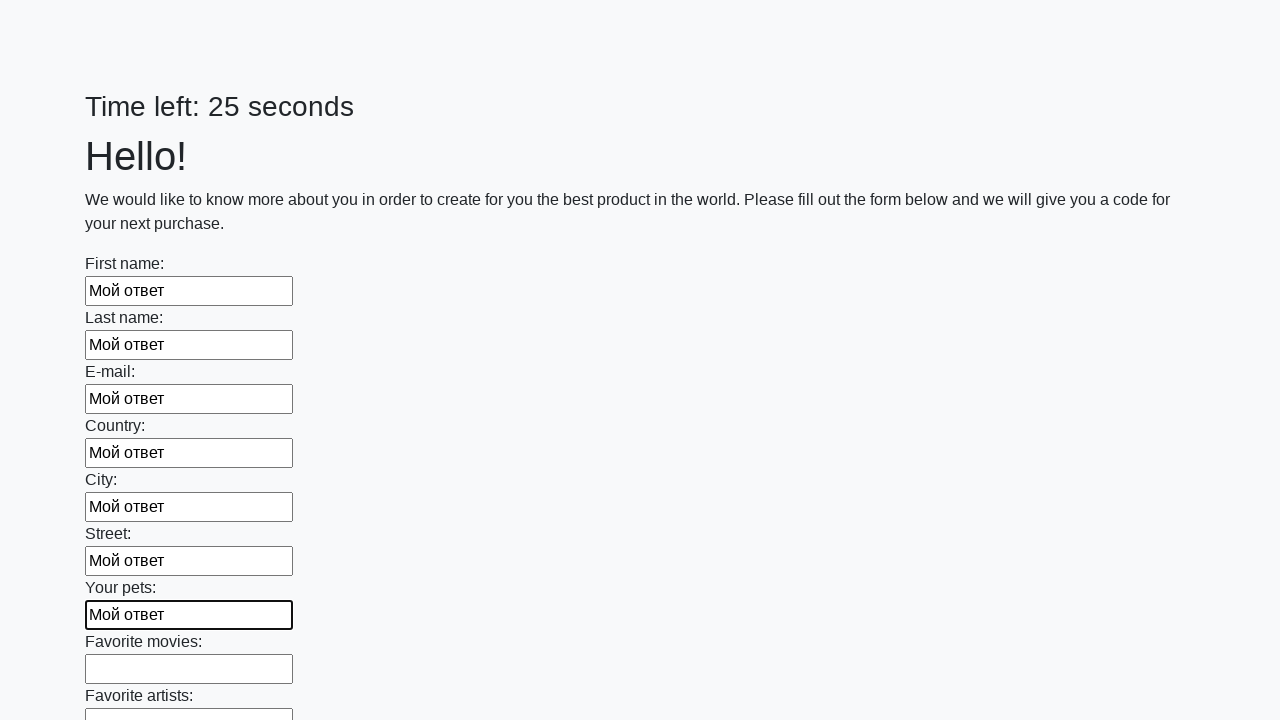

Filled text input field 8 of 100 with 'Мой ответ' on input[type='text'] >> nth=7
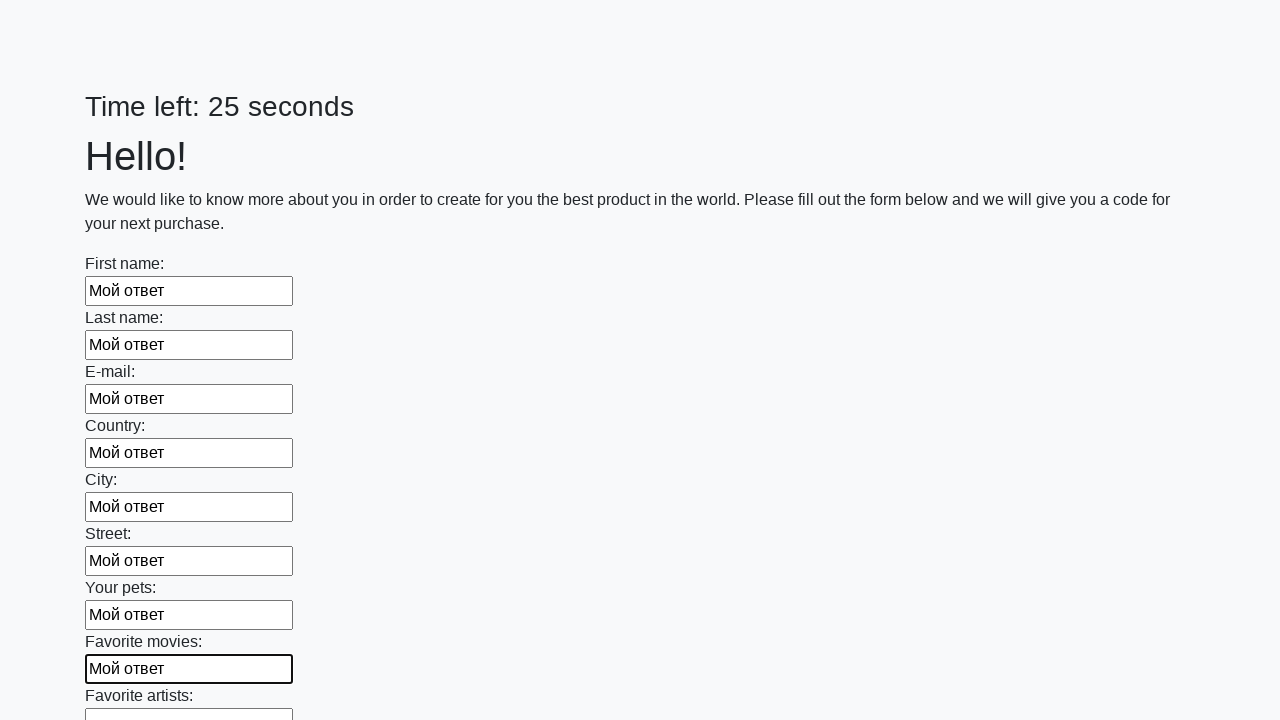

Filled text input field 9 of 100 with 'Мой ответ' on input[type='text'] >> nth=8
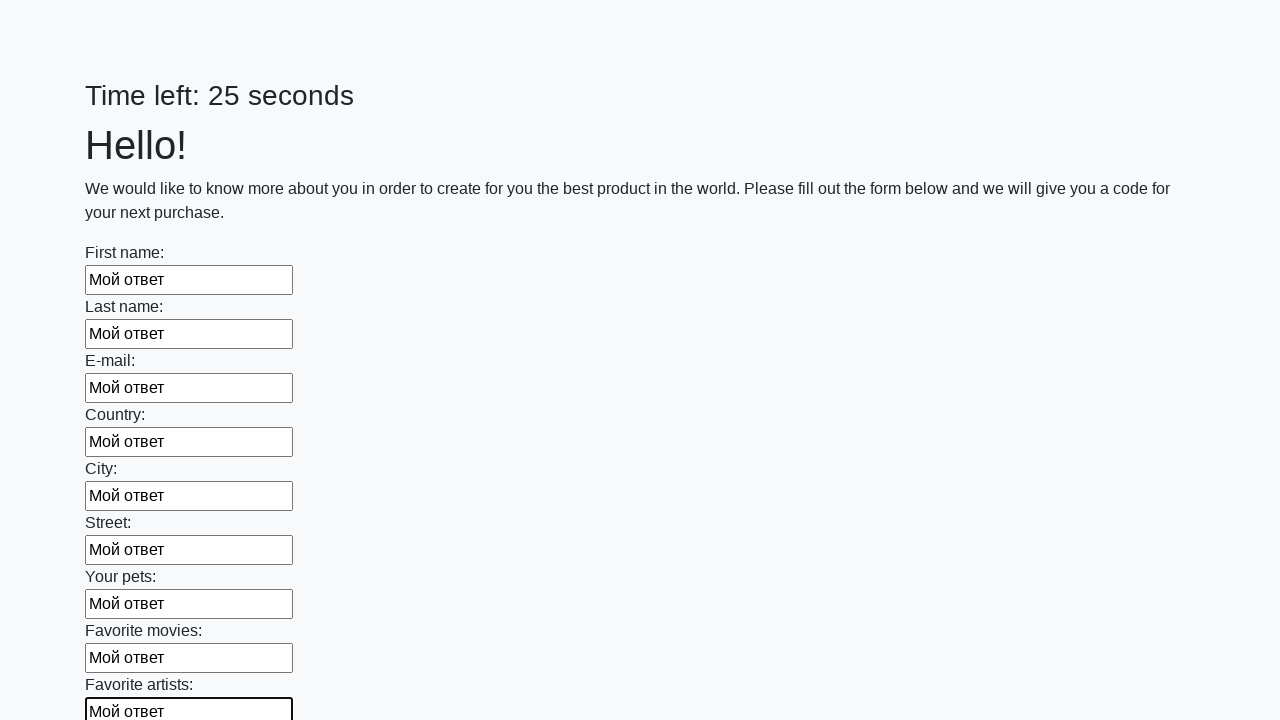

Filled text input field 10 of 100 with 'Мой ответ' on input[type='text'] >> nth=9
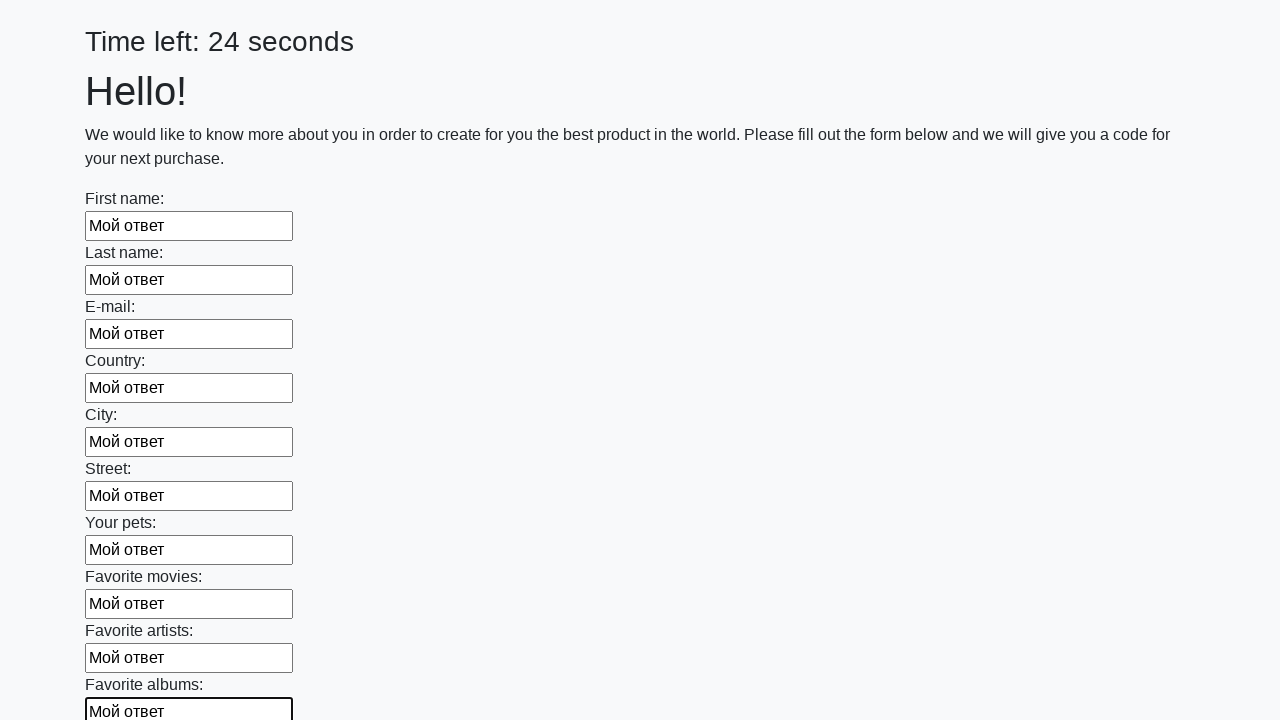

Filled text input field 11 of 100 with 'Мой ответ' on input[type='text'] >> nth=10
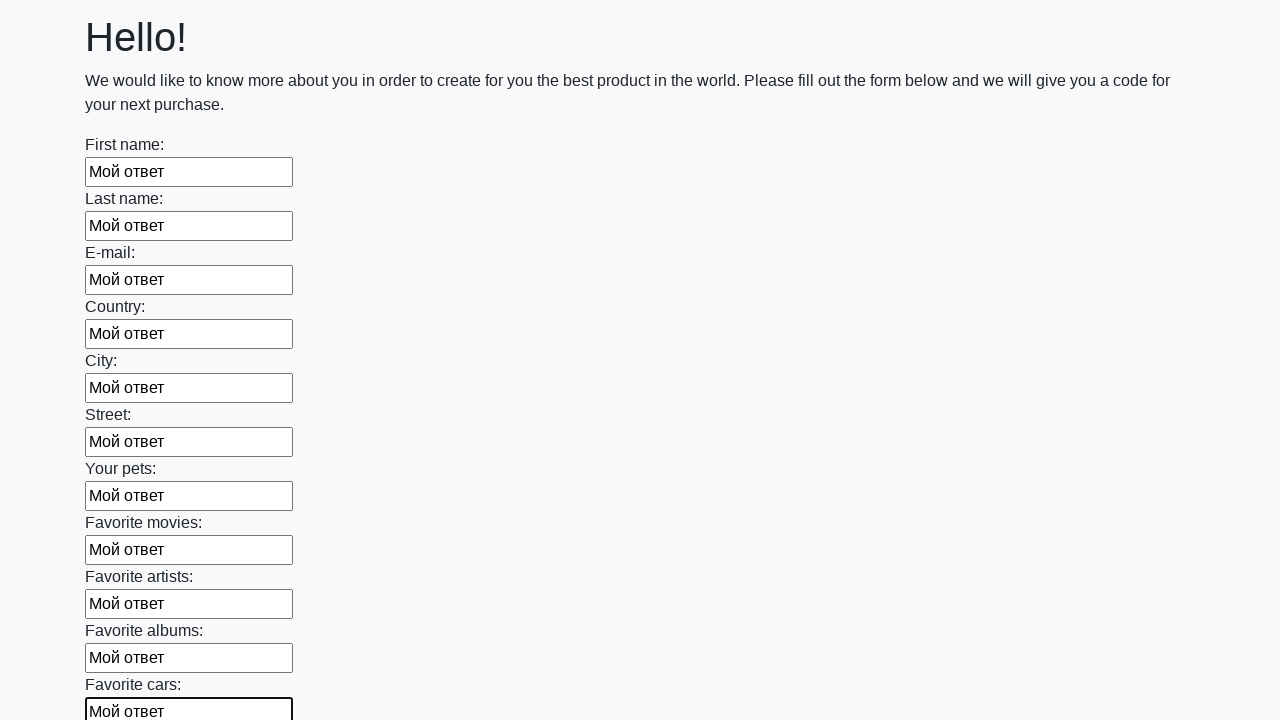

Filled text input field 12 of 100 with 'Мой ответ' on input[type='text'] >> nth=11
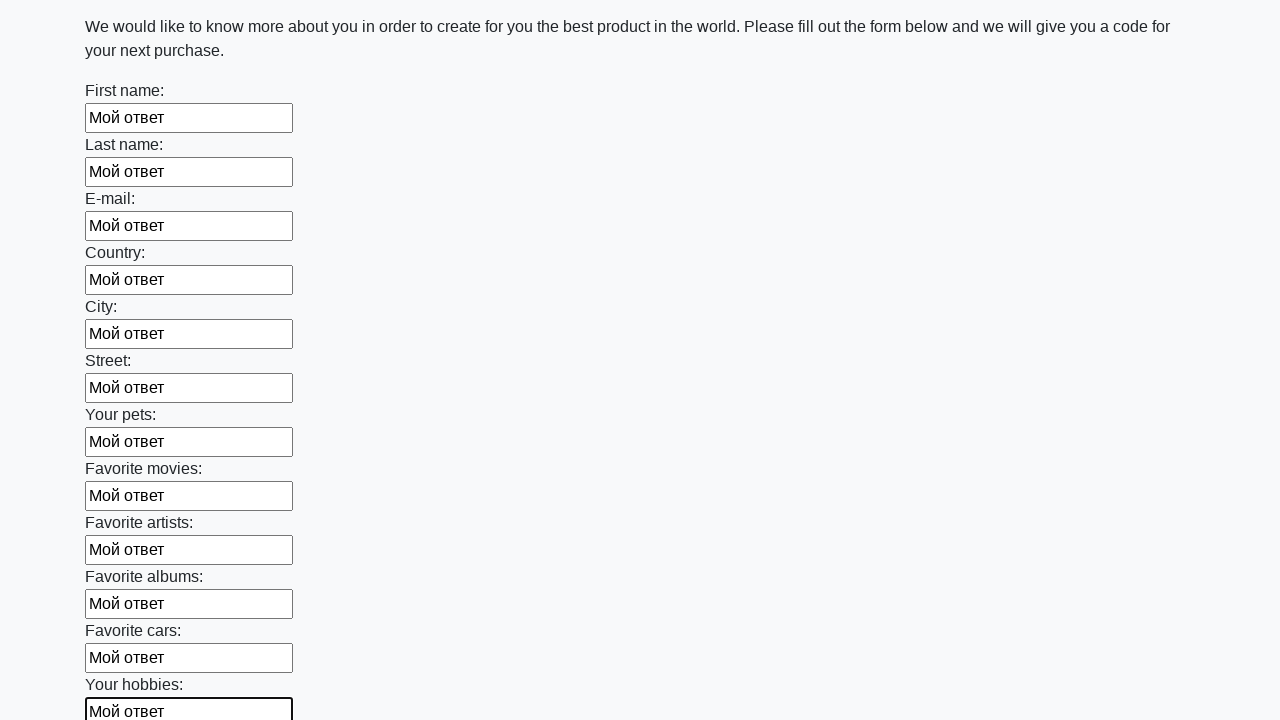

Filled text input field 13 of 100 with 'Мой ответ' on input[type='text'] >> nth=12
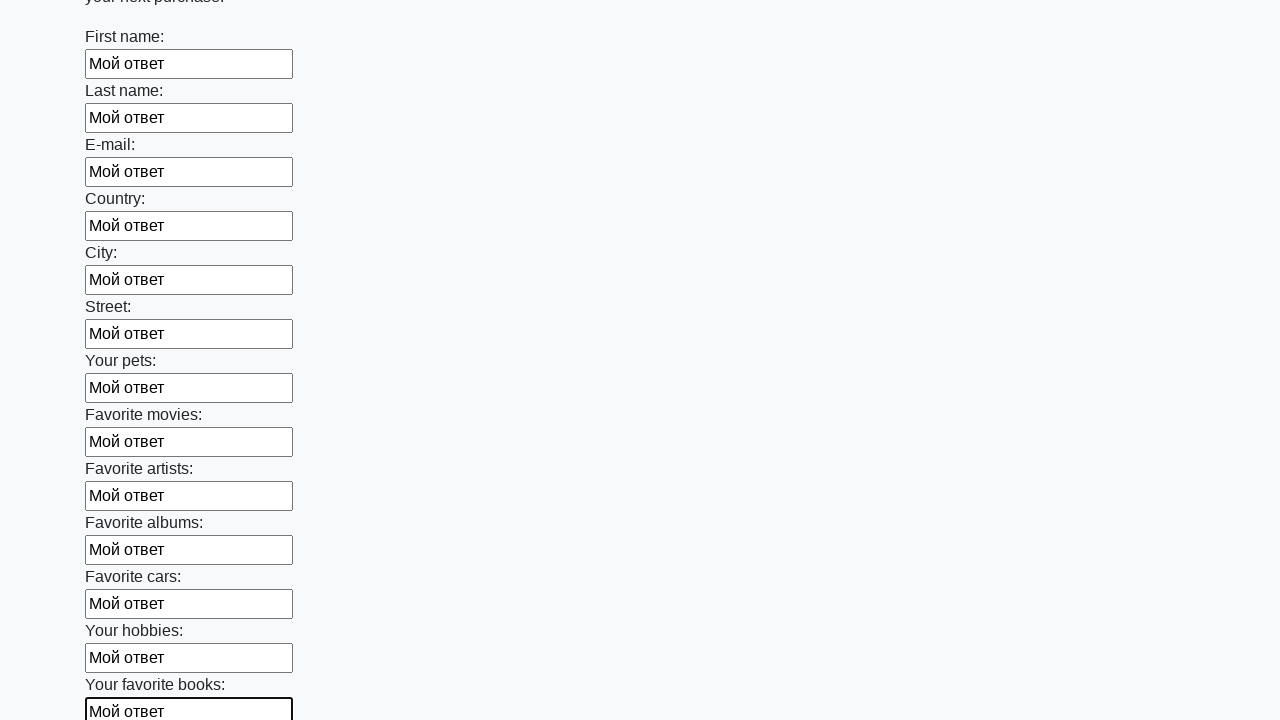

Filled text input field 14 of 100 with 'Мой ответ' on input[type='text'] >> nth=13
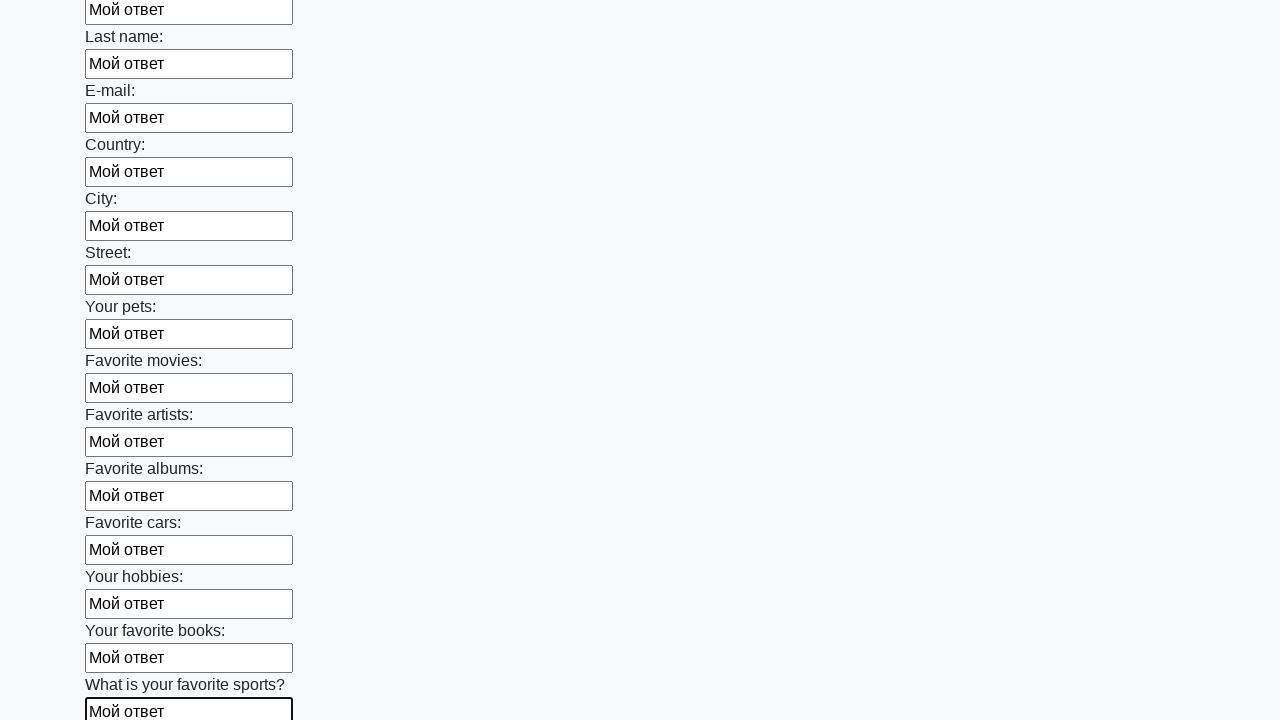

Filled text input field 15 of 100 with 'Мой ответ' on input[type='text'] >> nth=14
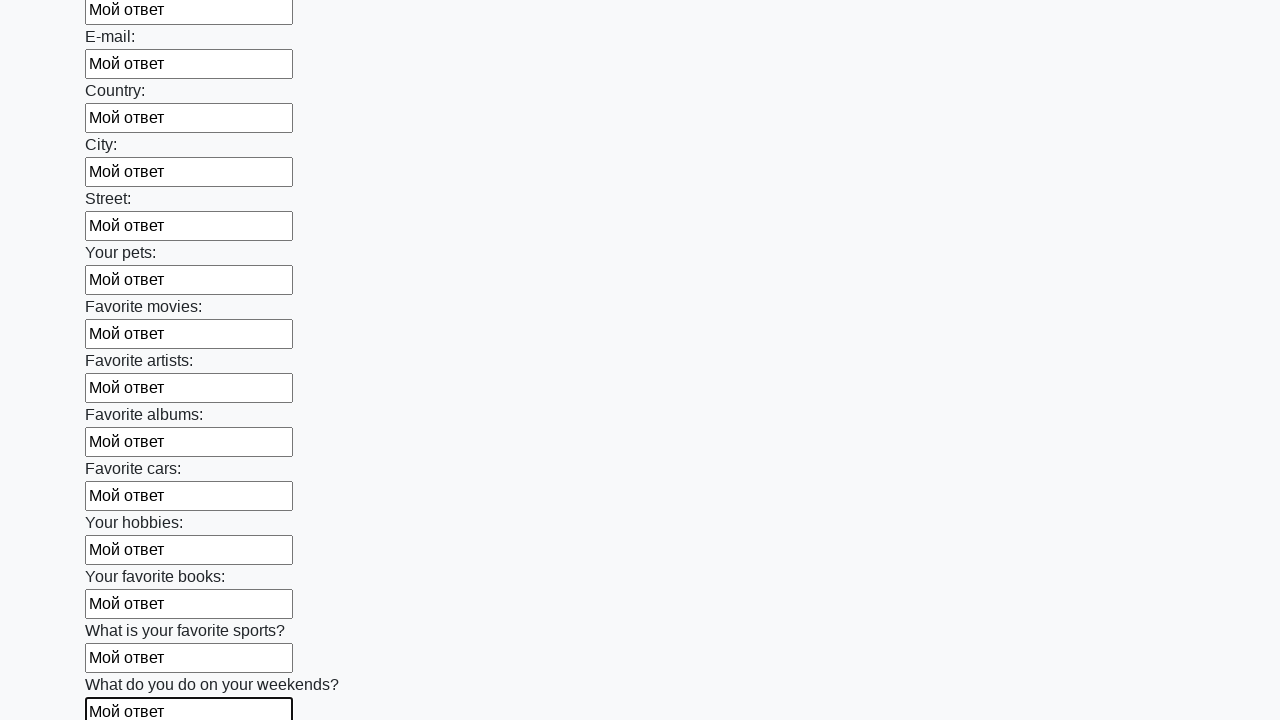

Filled text input field 16 of 100 with 'Мой ответ' on input[type='text'] >> nth=15
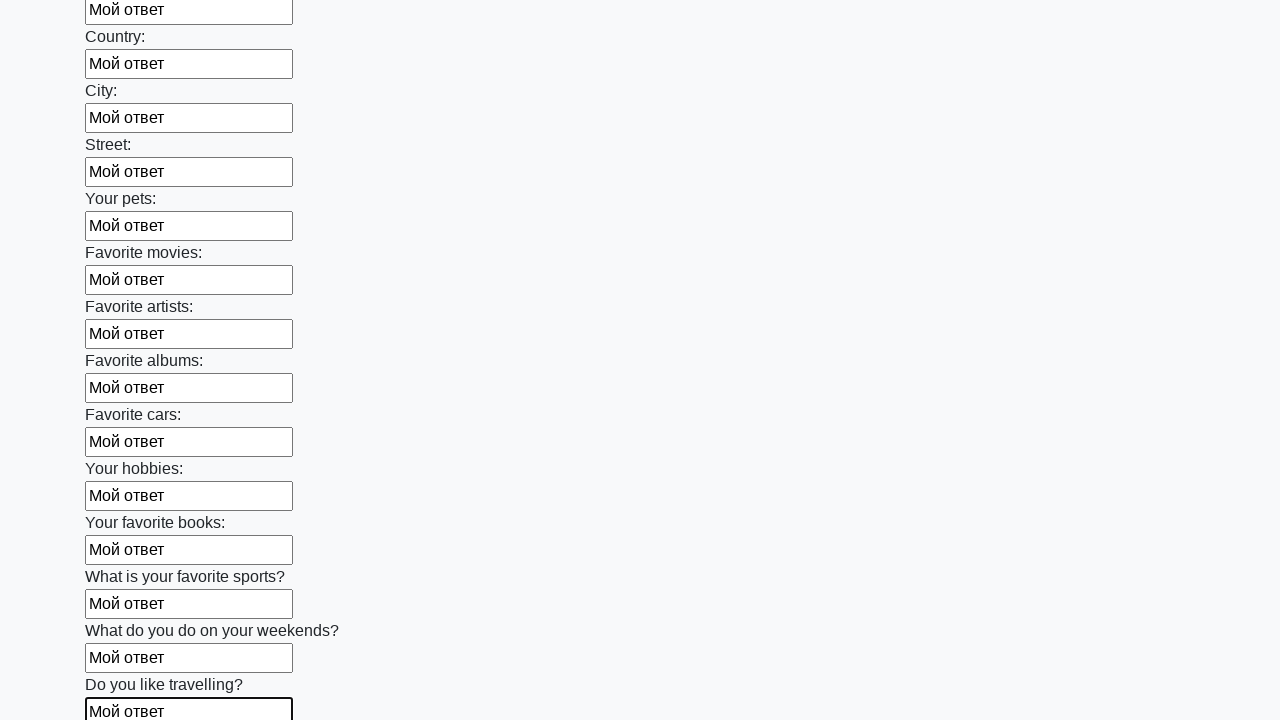

Filled text input field 17 of 100 with 'Мой ответ' on input[type='text'] >> nth=16
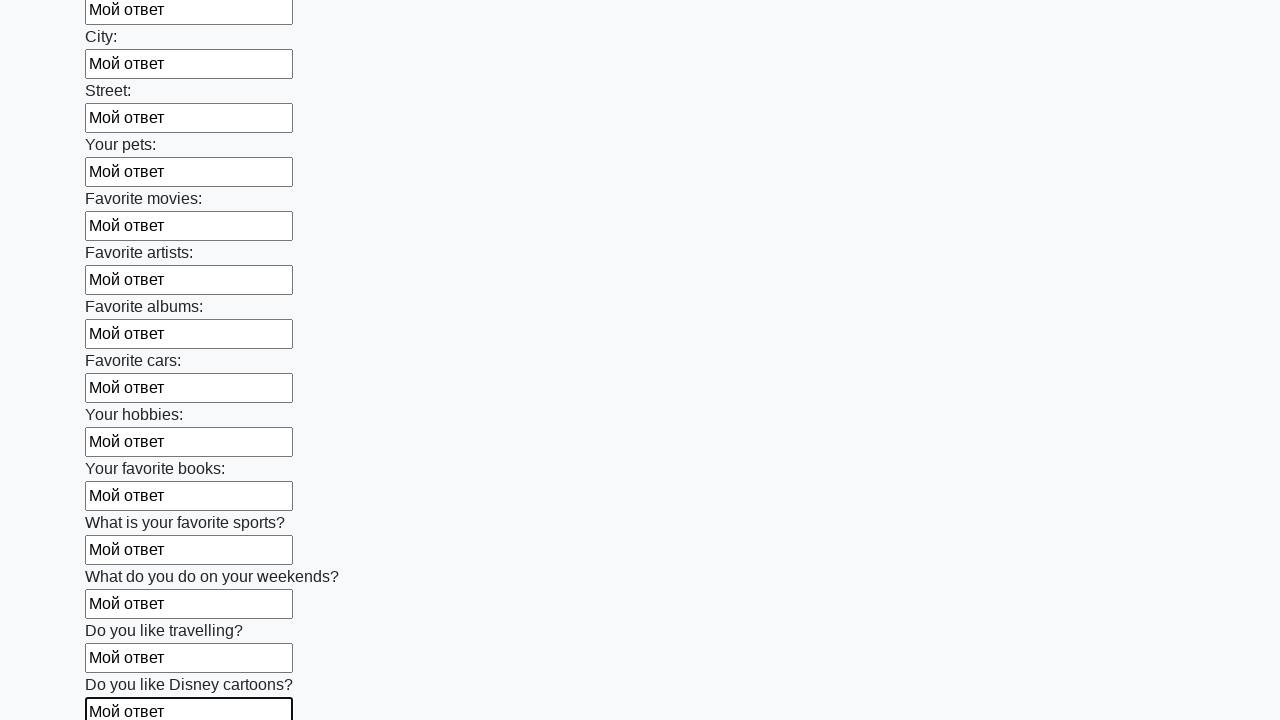

Filled text input field 18 of 100 with 'Мой ответ' on input[type='text'] >> nth=17
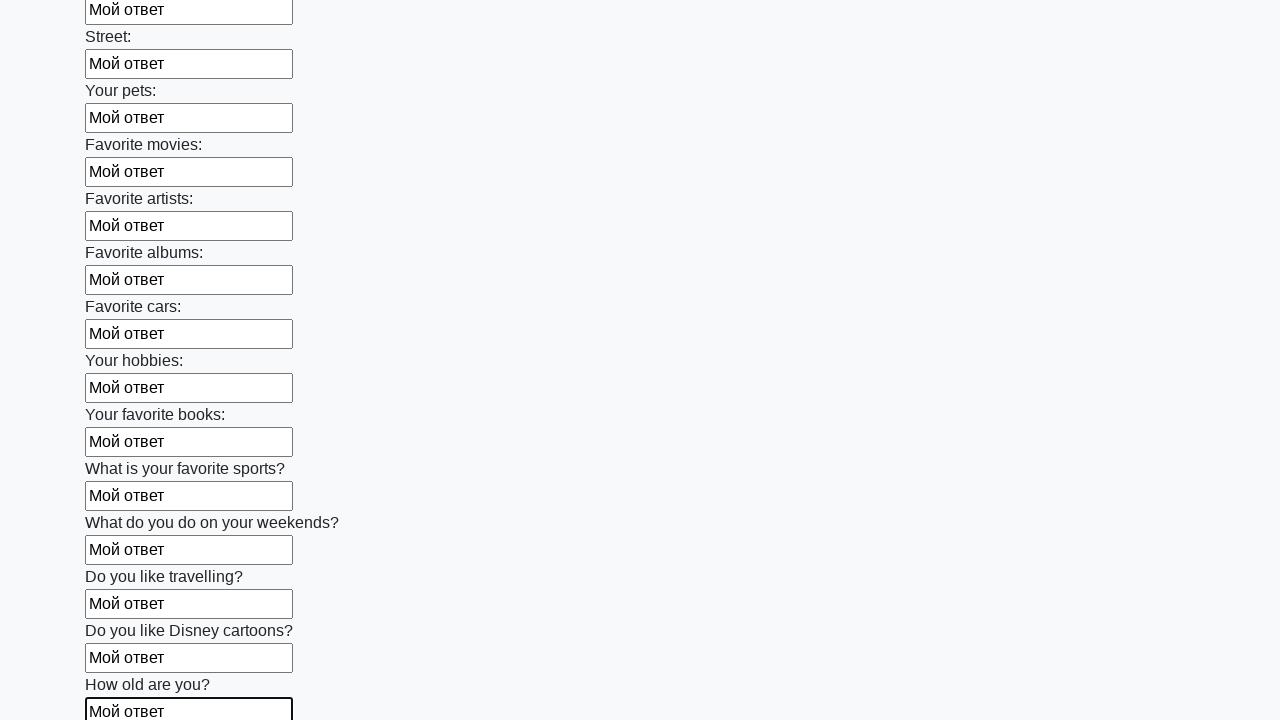

Filled text input field 19 of 100 with 'Мой ответ' on input[type='text'] >> nth=18
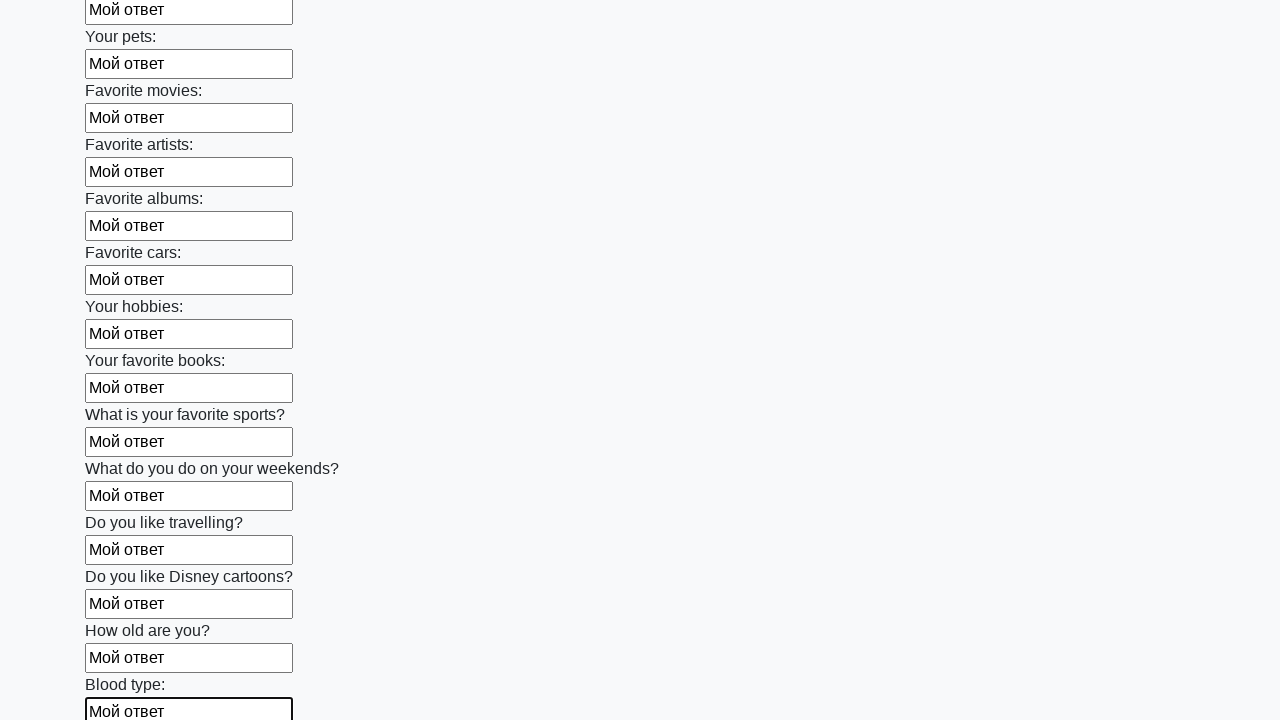

Filled text input field 20 of 100 with 'Мой ответ' on input[type='text'] >> nth=19
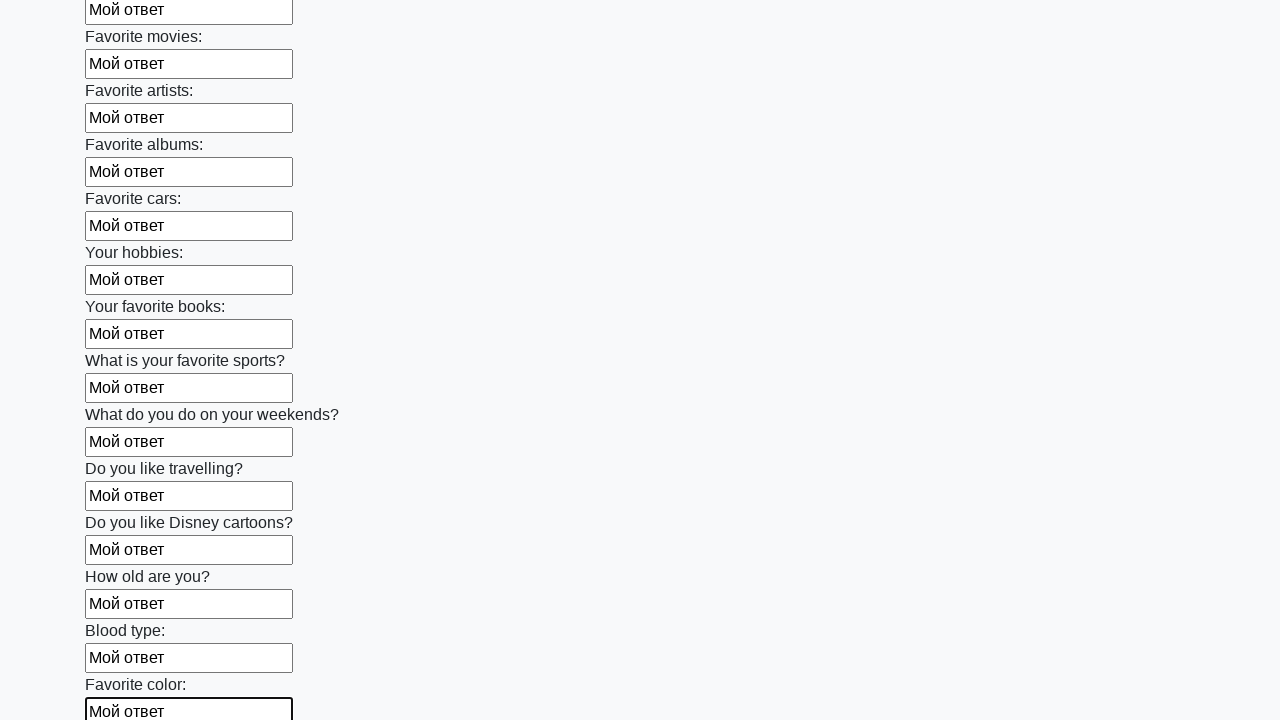

Filled text input field 21 of 100 with 'Мой ответ' on input[type='text'] >> nth=20
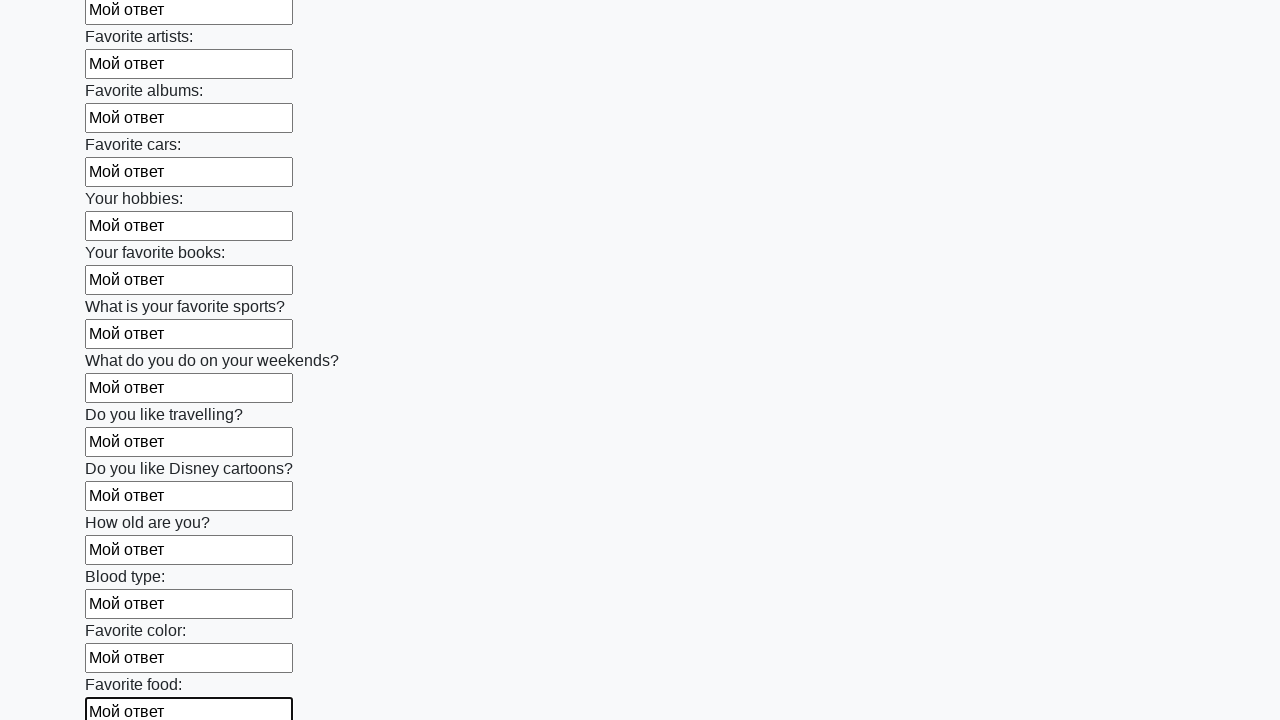

Filled text input field 22 of 100 with 'Мой ответ' on input[type='text'] >> nth=21
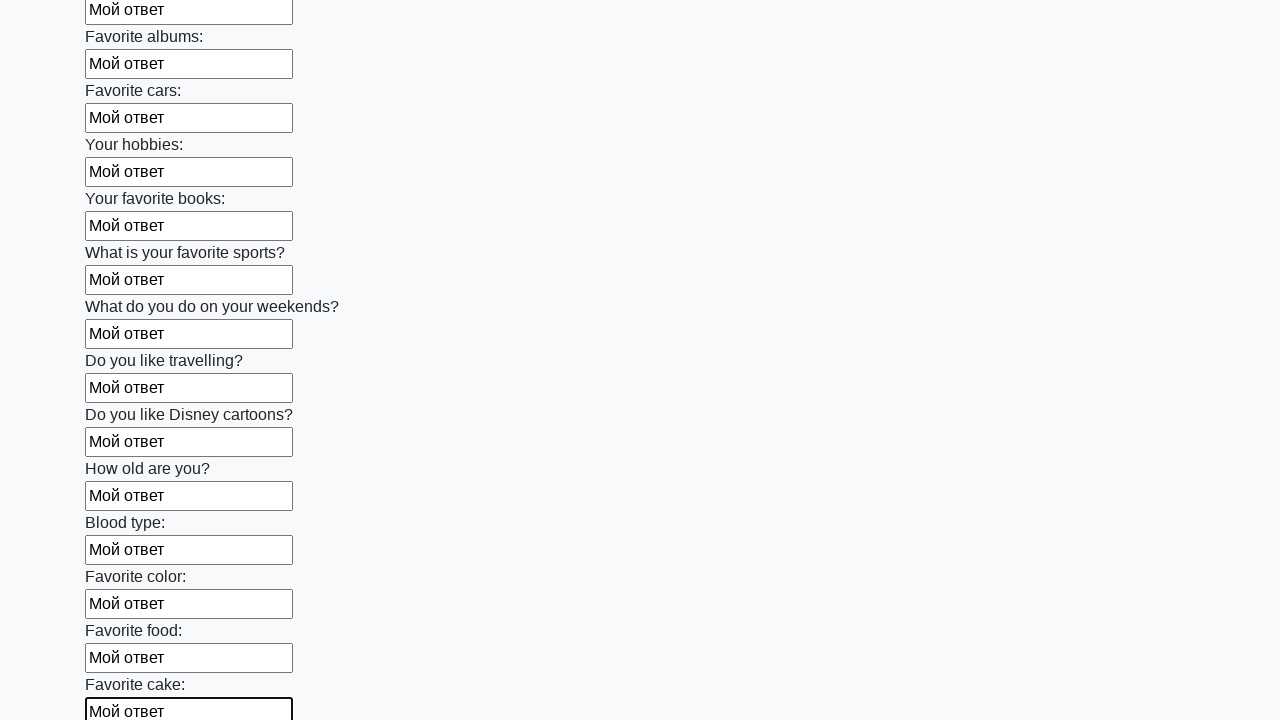

Filled text input field 23 of 100 with 'Мой ответ' on input[type='text'] >> nth=22
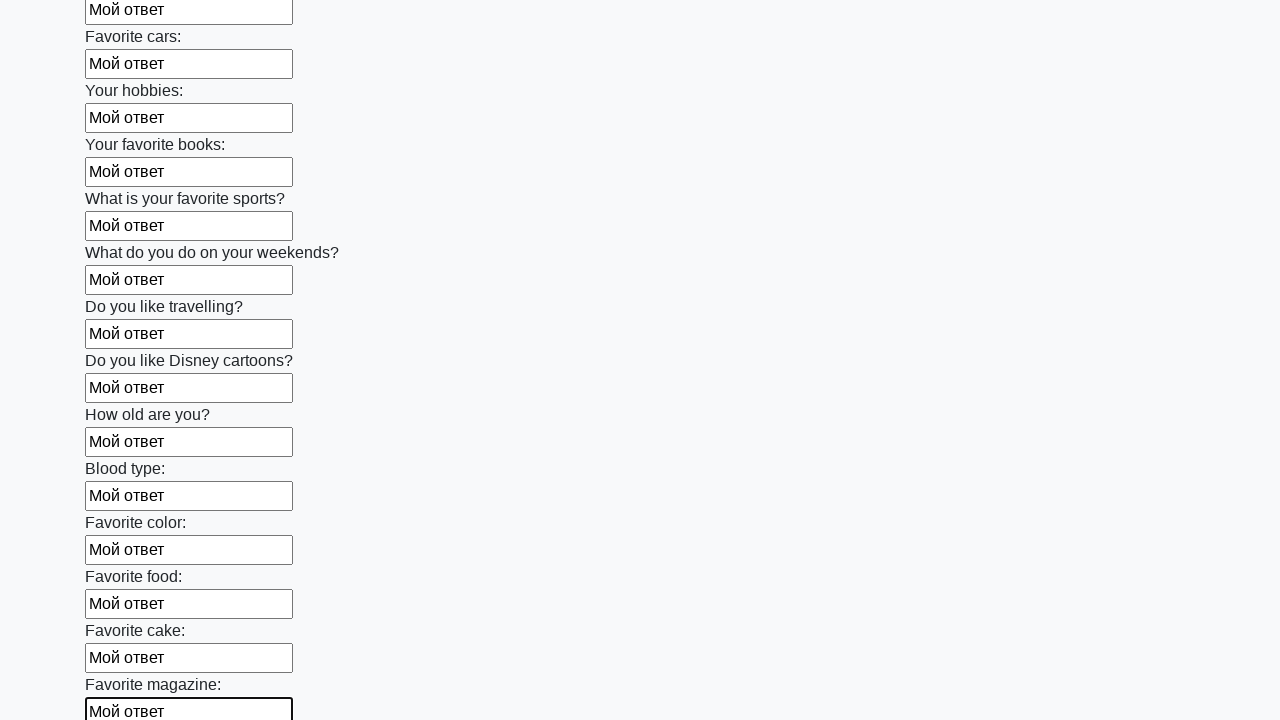

Filled text input field 24 of 100 with 'Мой ответ' on input[type='text'] >> nth=23
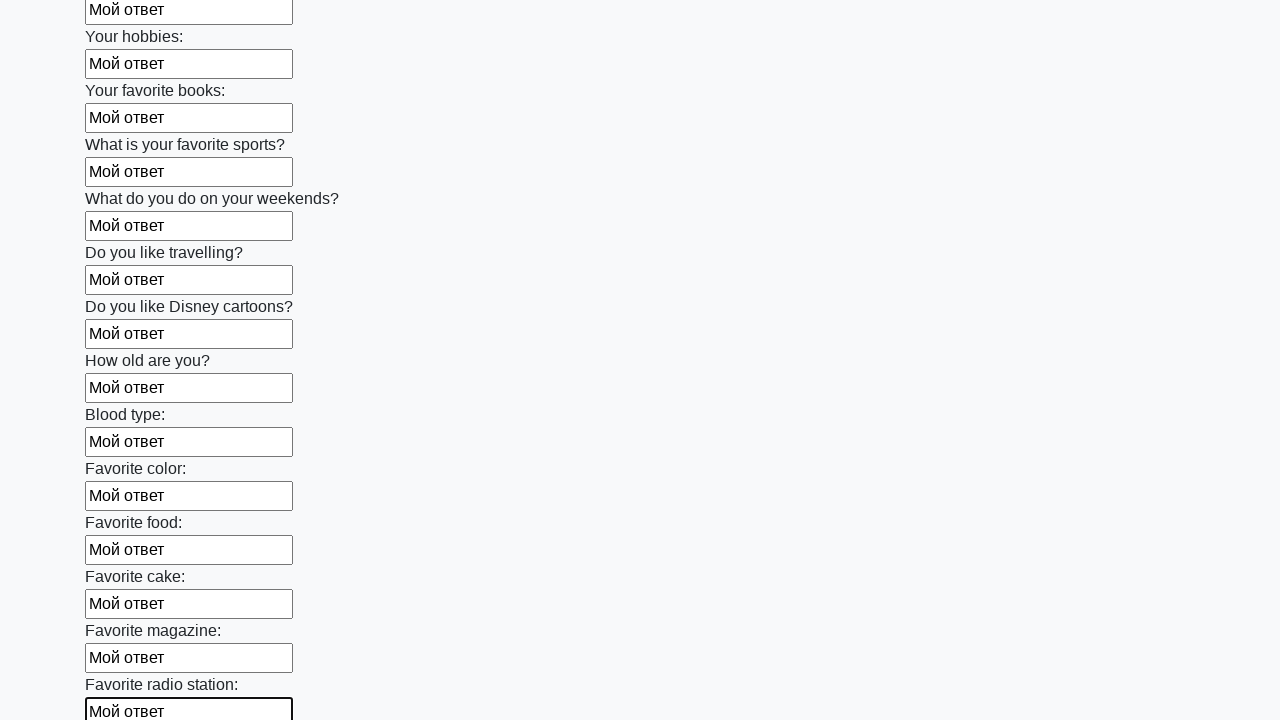

Filled text input field 25 of 100 with 'Мой ответ' on input[type='text'] >> nth=24
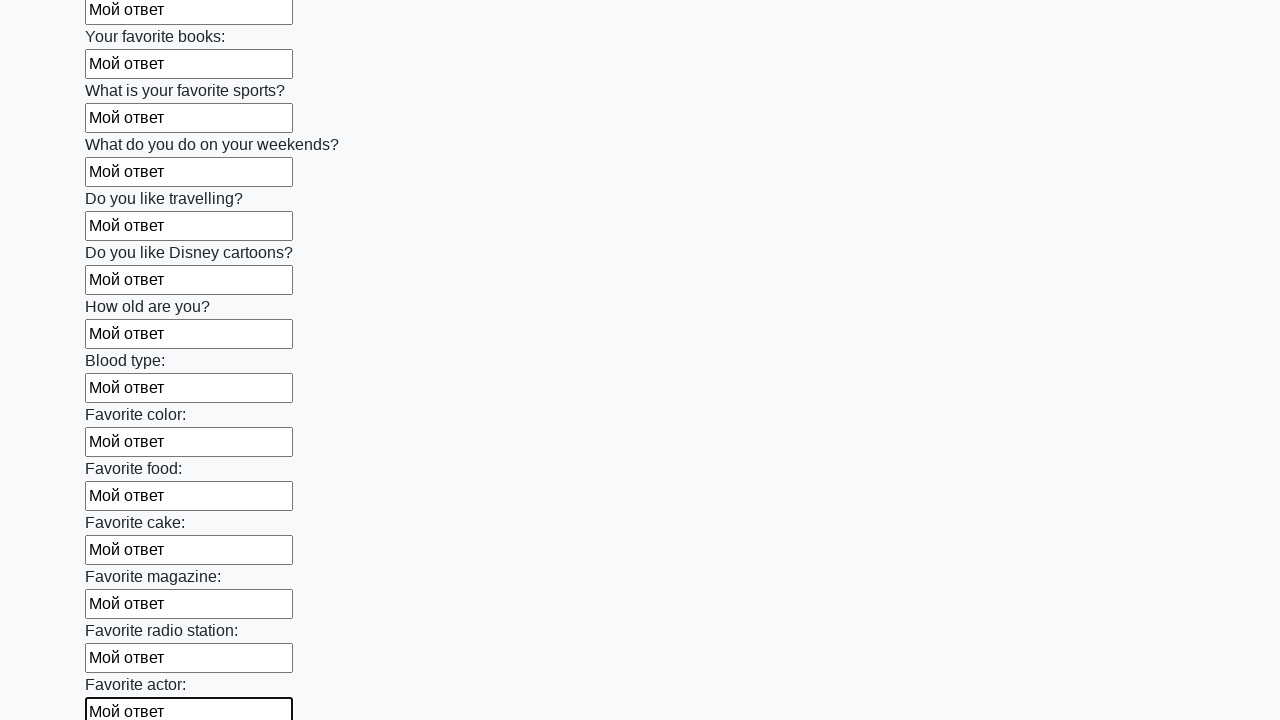

Filled text input field 26 of 100 with 'Мой ответ' on input[type='text'] >> nth=25
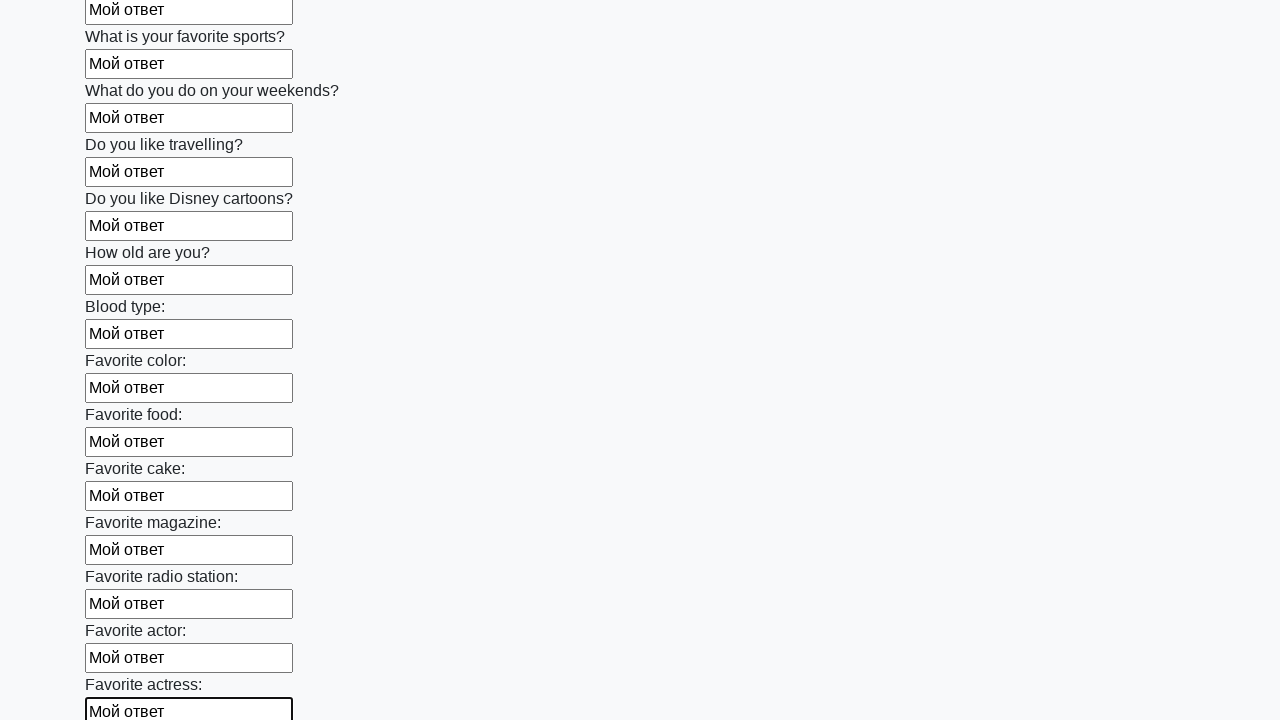

Filled text input field 27 of 100 with 'Мой ответ' on input[type='text'] >> nth=26
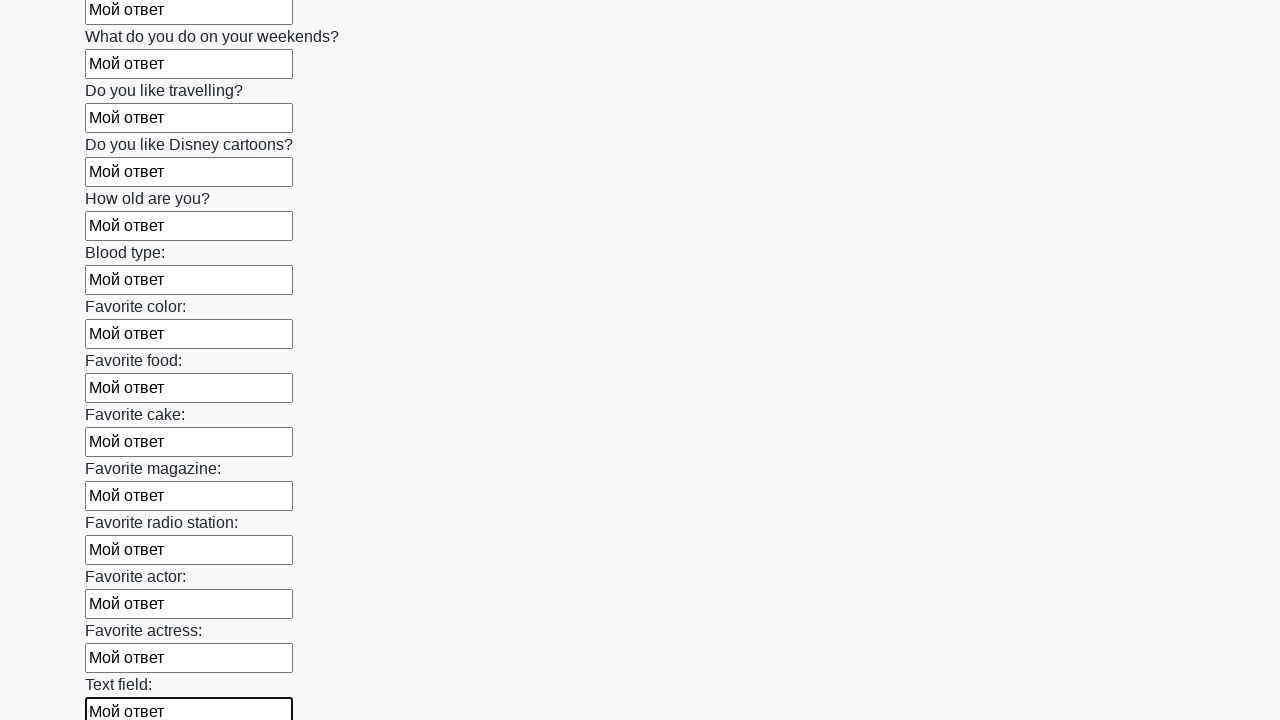

Filled text input field 28 of 100 with 'Мой ответ' on input[type='text'] >> nth=27
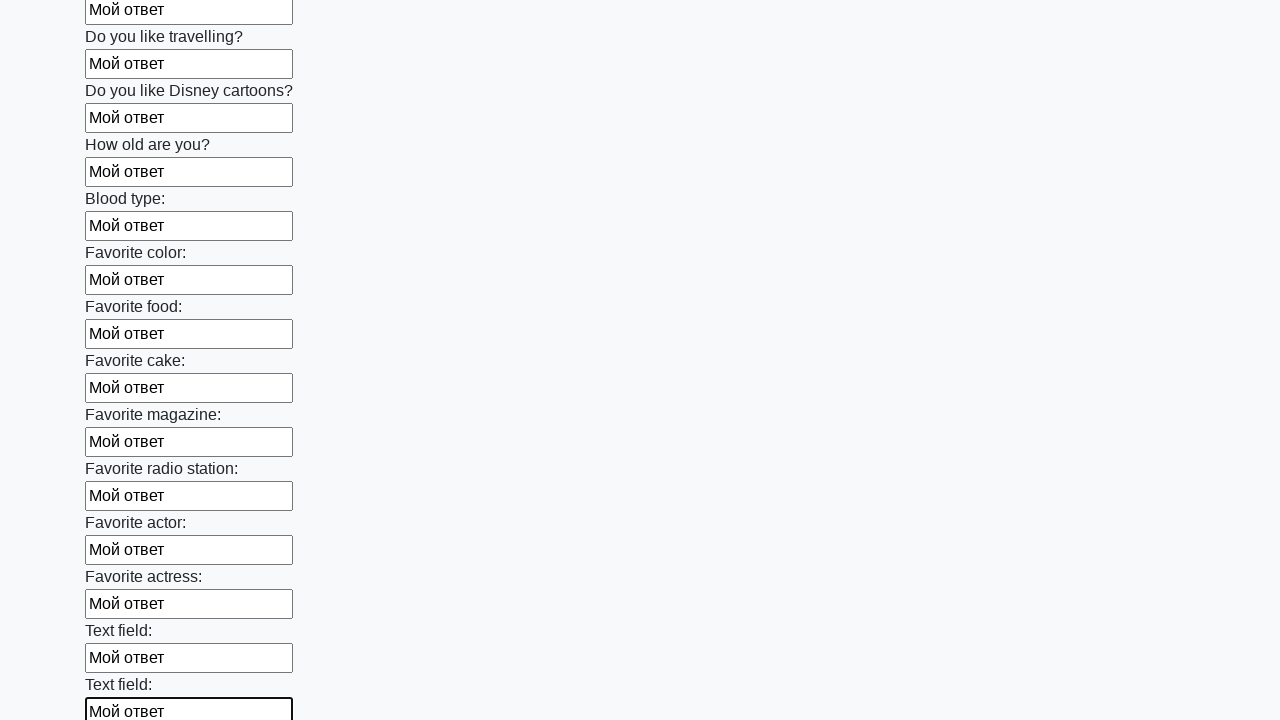

Filled text input field 29 of 100 with 'Мой ответ' on input[type='text'] >> nth=28
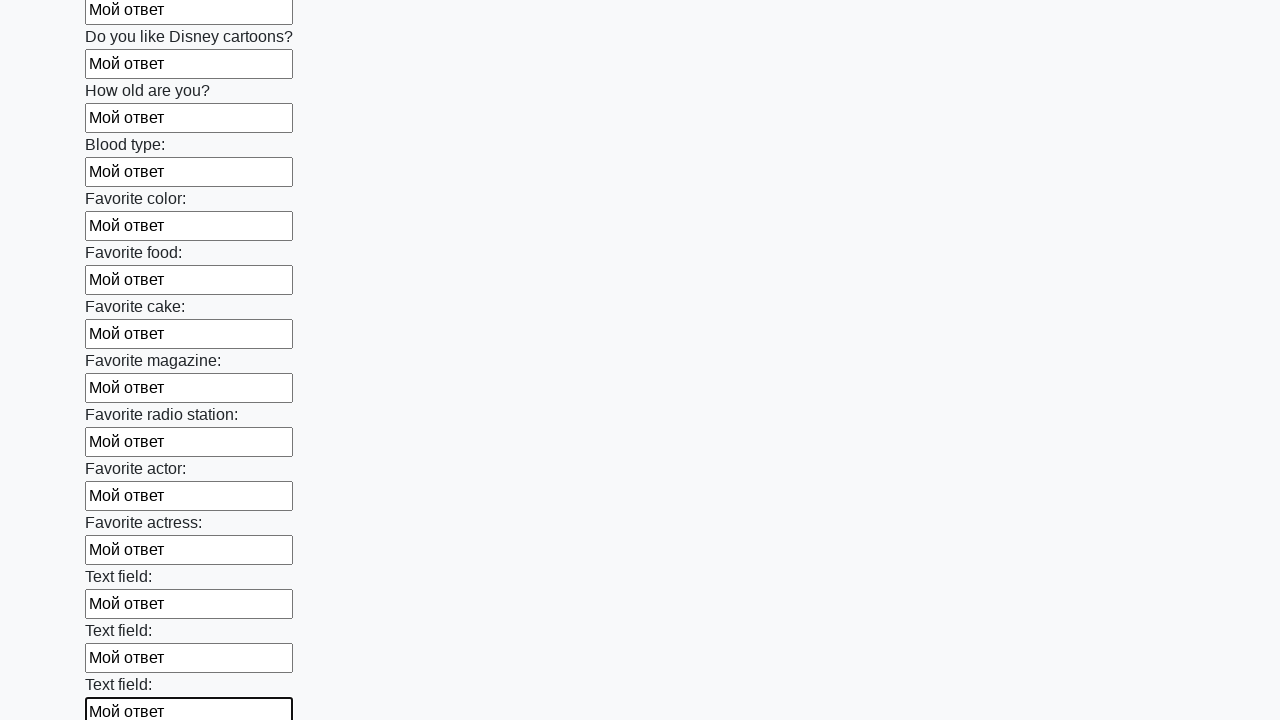

Filled text input field 30 of 100 with 'Мой ответ' on input[type='text'] >> nth=29
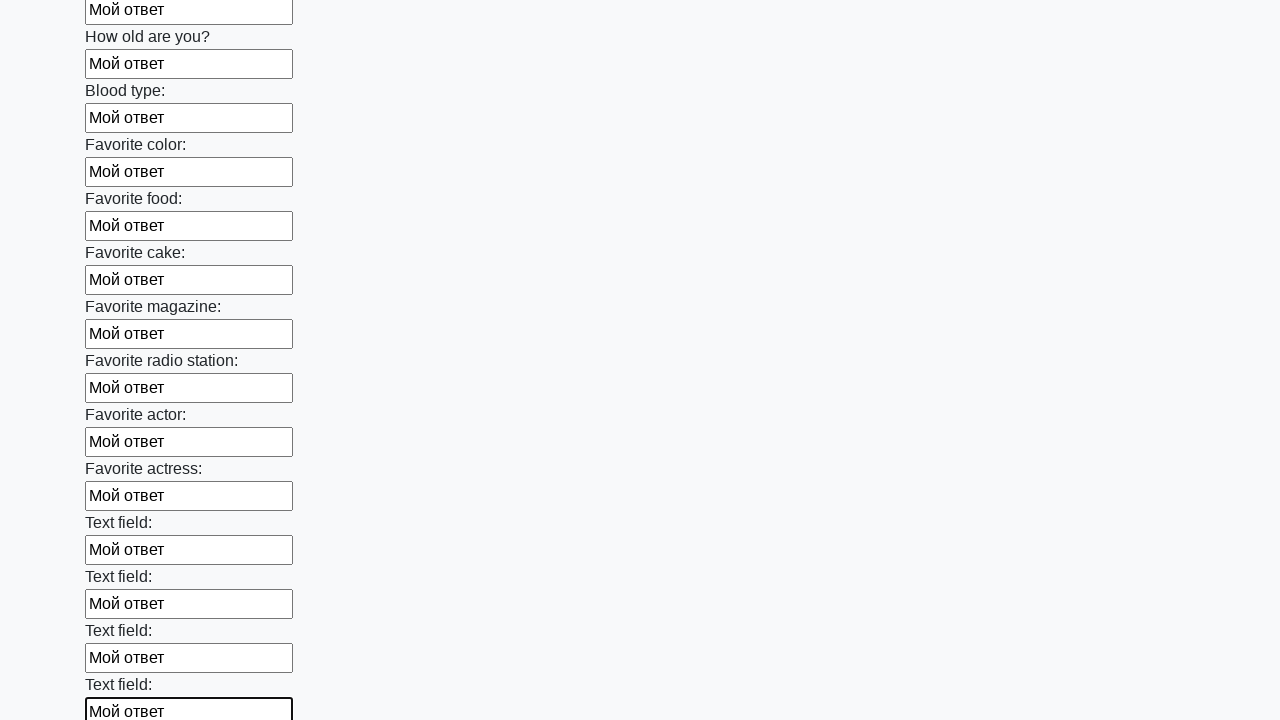

Filled text input field 31 of 100 with 'Мой ответ' on input[type='text'] >> nth=30
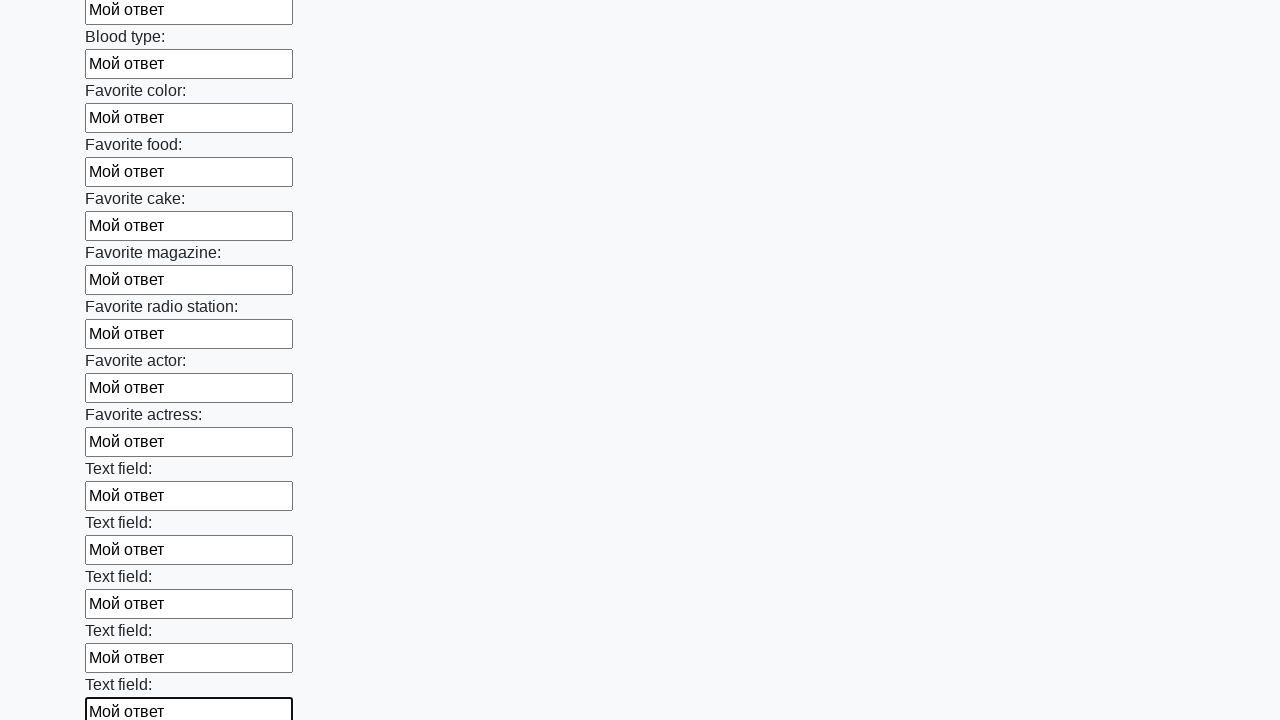

Filled text input field 32 of 100 with 'Мой ответ' on input[type='text'] >> nth=31
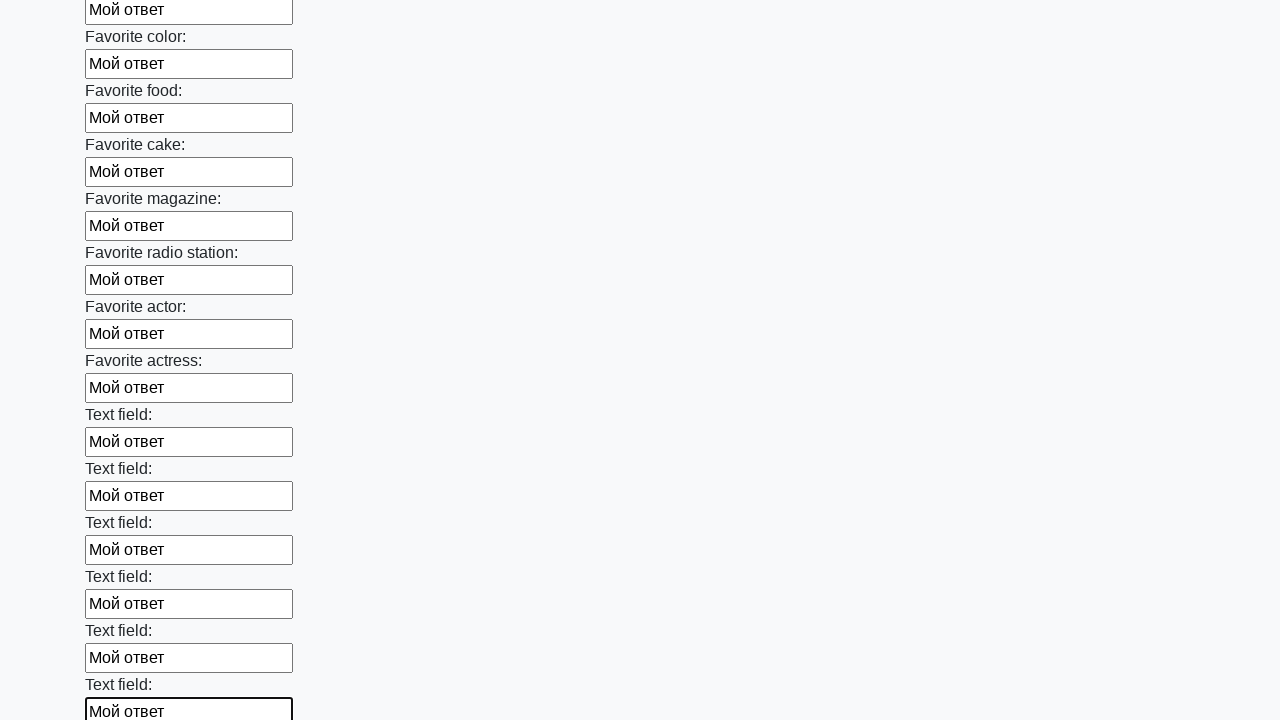

Filled text input field 33 of 100 with 'Мой ответ' on input[type='text'] >> nth=32
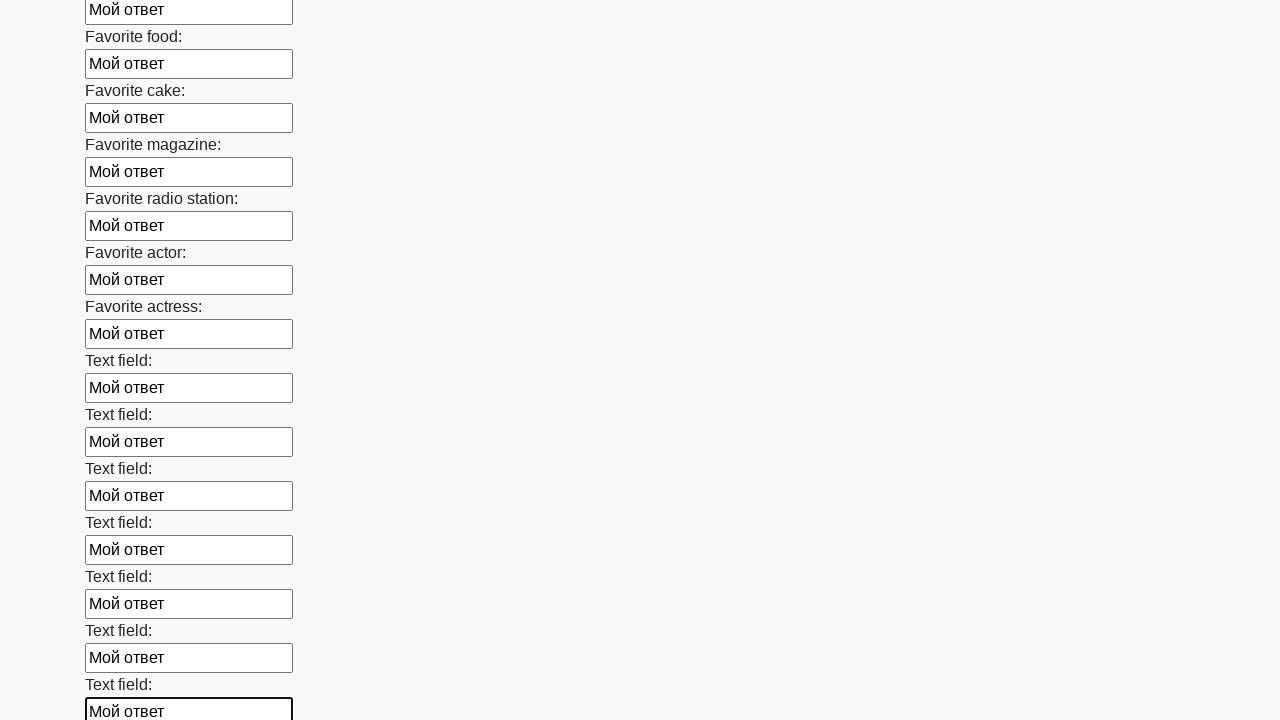

Filled text input field 34 of 100 with 'Мой ответ' on input[type='text'] >> nth=33
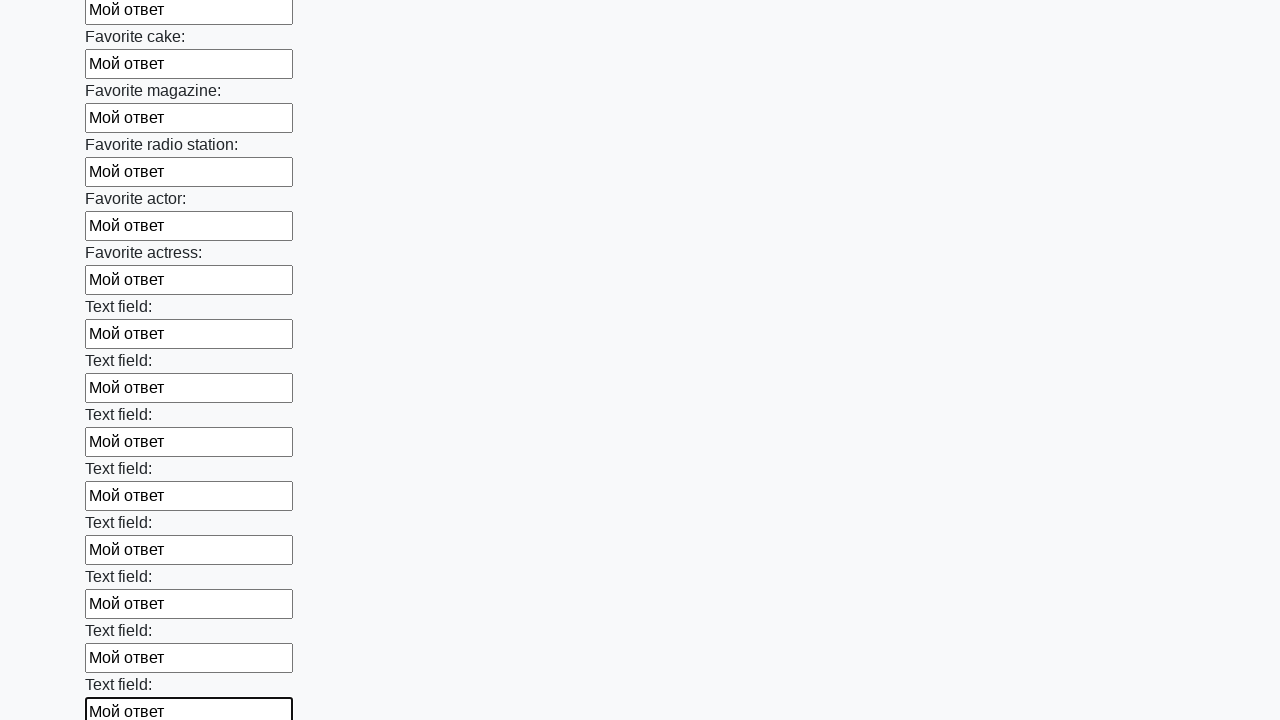

Filled text input field 35 of 100 with 'Мой ответ' on input[type='text'] >> nth=34
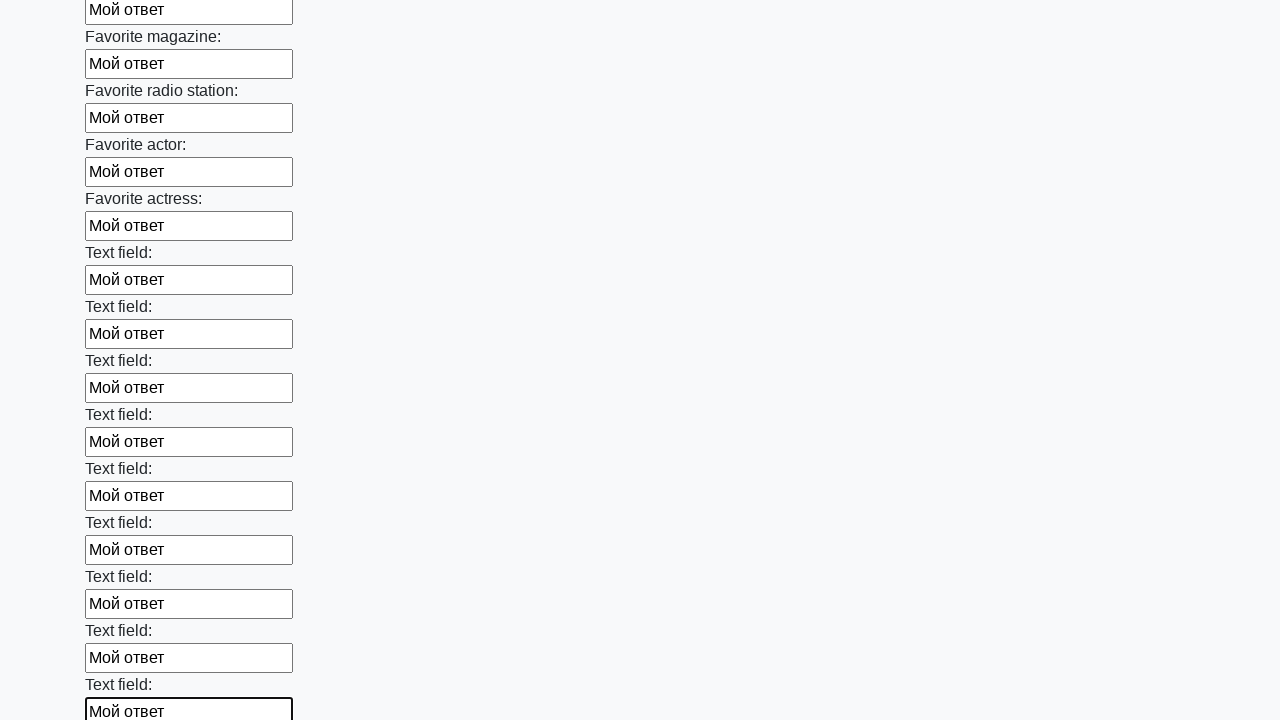

Filled text input field 36 of 100 with 'Мой ответ' on input[type='text'] >> nth=35
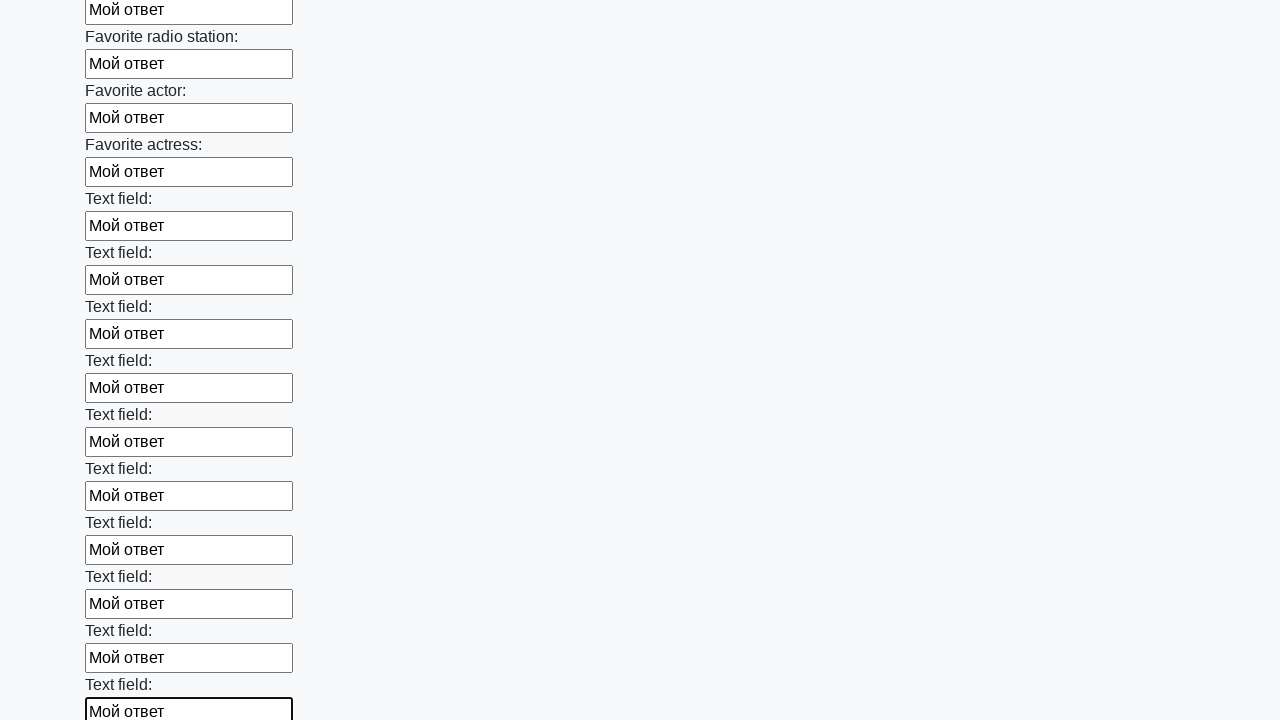

Filled text input field 37 of 100 with 'Мой ответ' on input[type='text'] >> nth=36
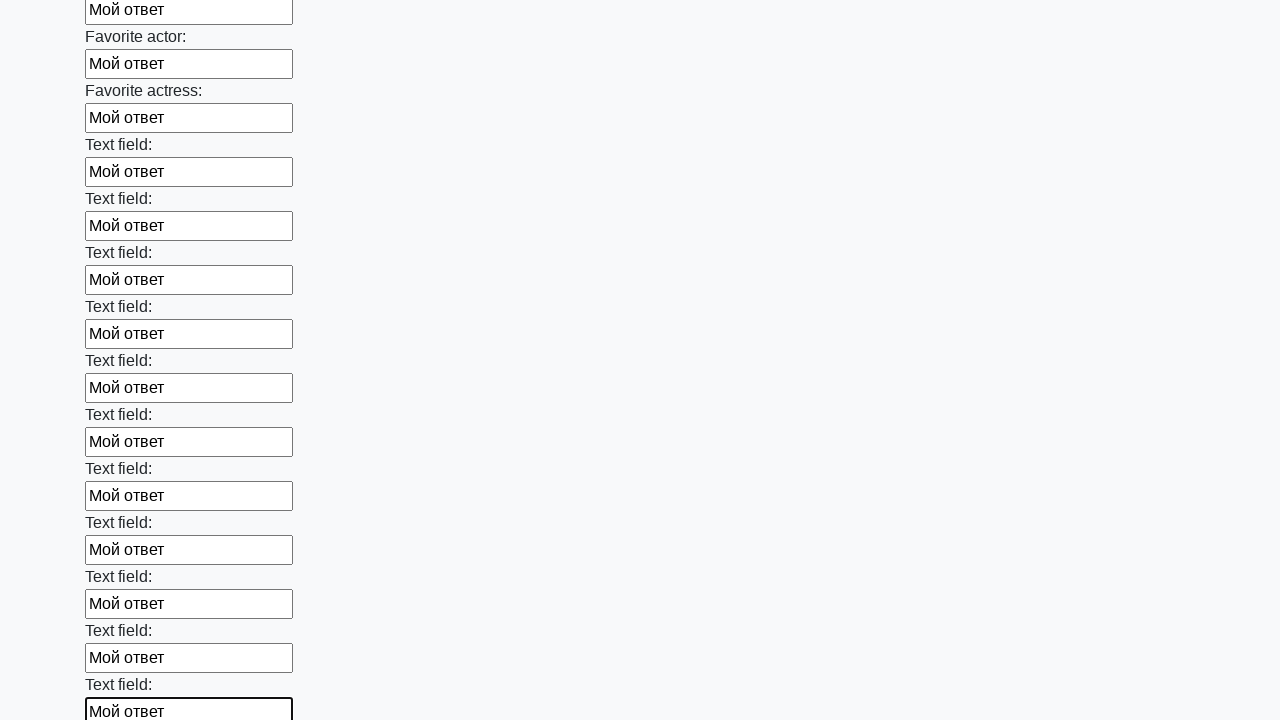

Filled text input field 38 of 100 with 'Мой ответ' on input[type='text'] >> nth=37
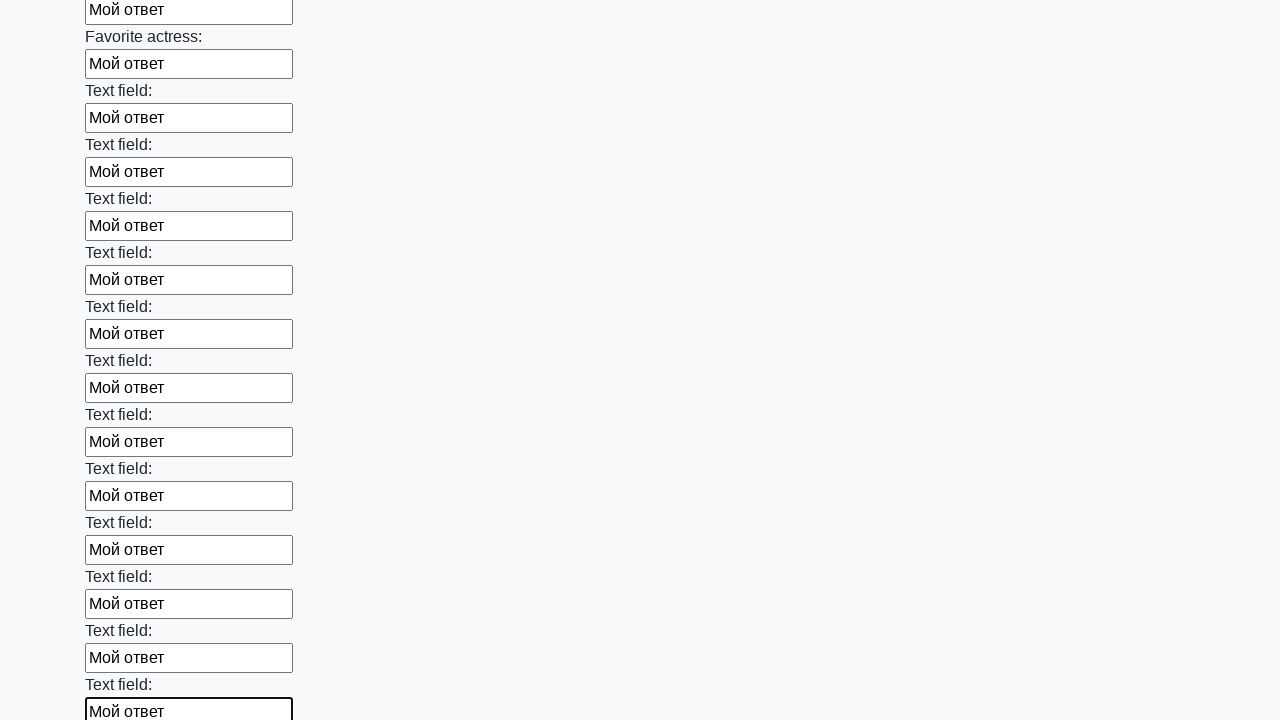

Filled text input field 39 of 100 with 'Мой ответ' on input[type='text'] >> nth=38
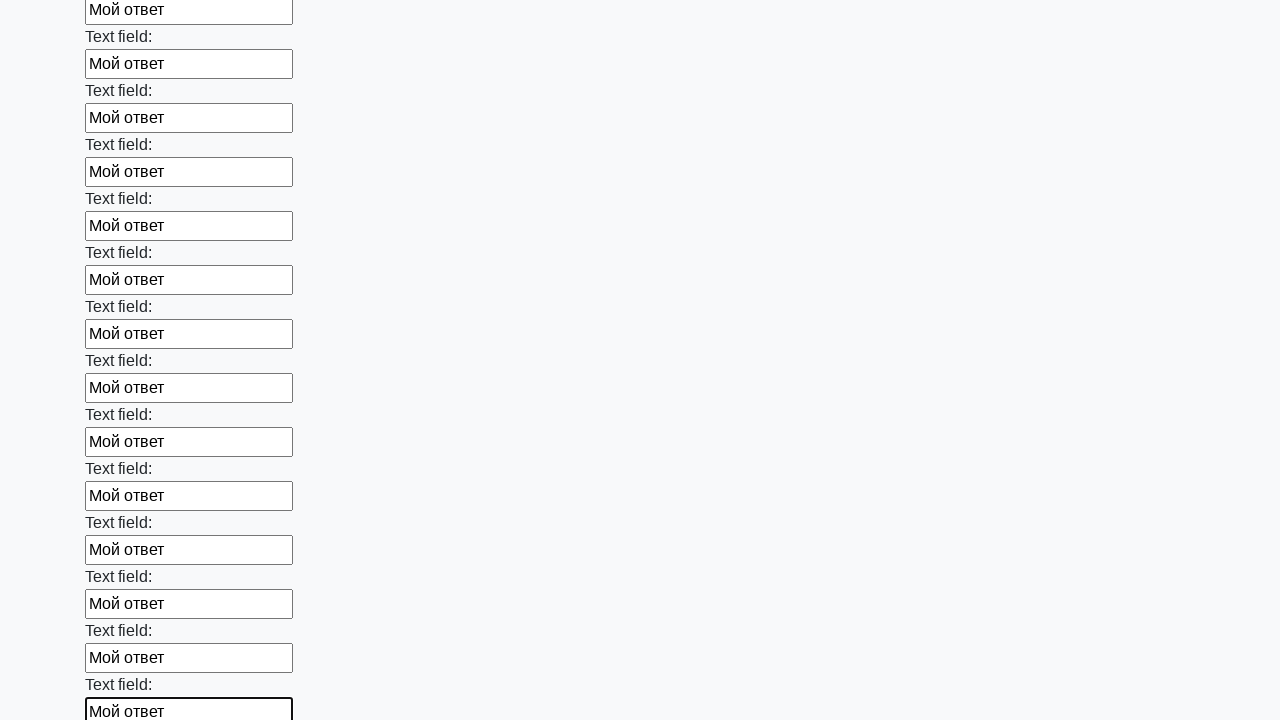

Filled text input field 40 of 100 with 'Мой ответ' on input[type='text'] >> nth=39
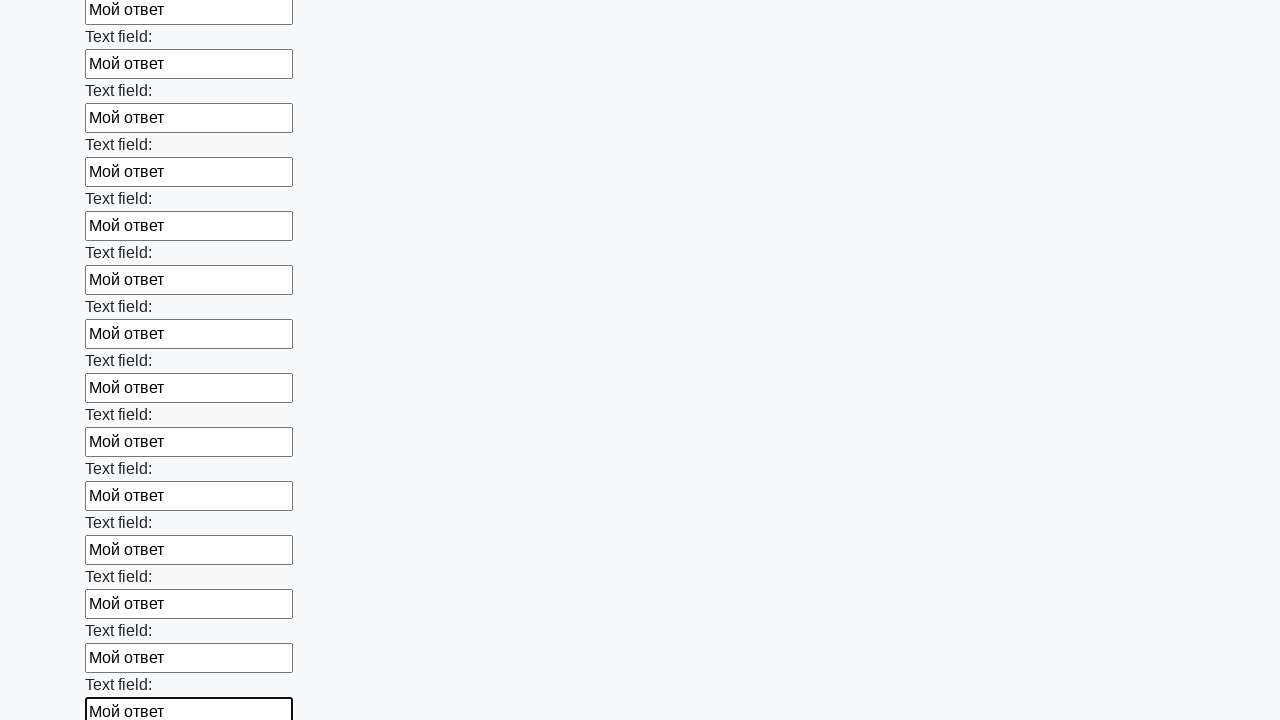

Filled text input field 41 of 100 with 'Мой ответ' on input[type='text'] >> nth=40
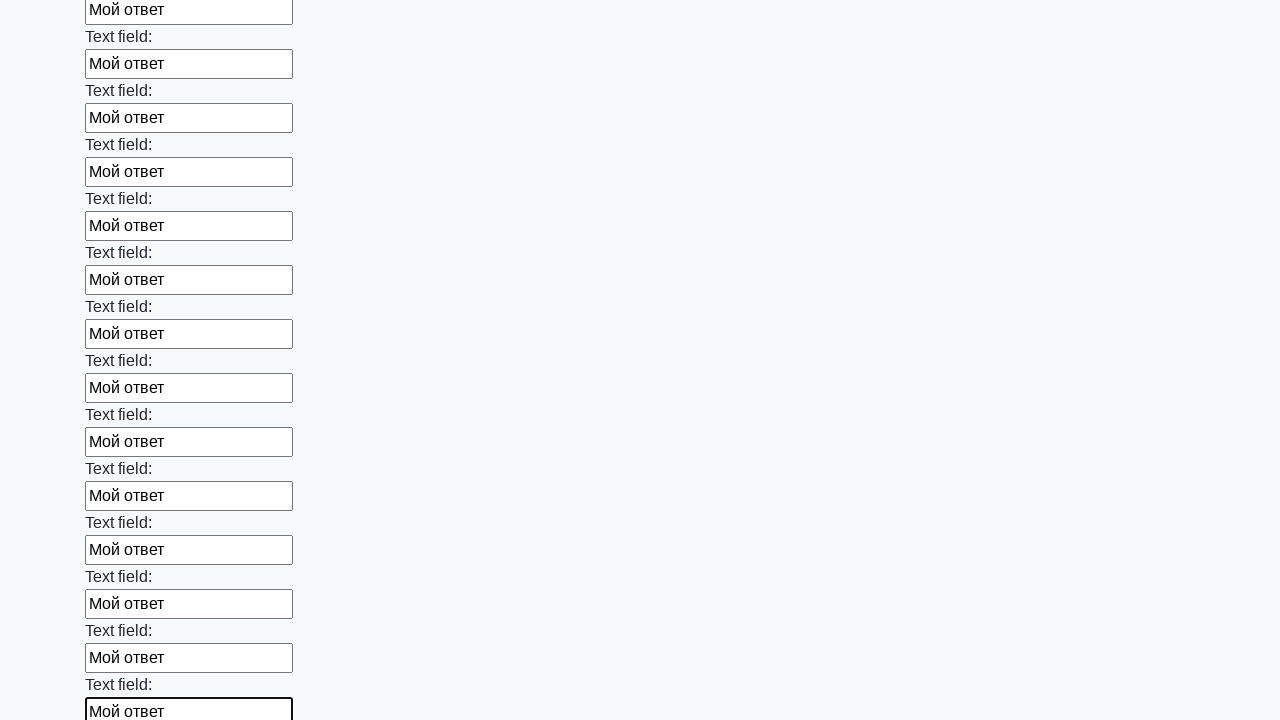

Filled text input field 42 of 100 with 'Мой ответ' on input[type='text'] >> nth=41
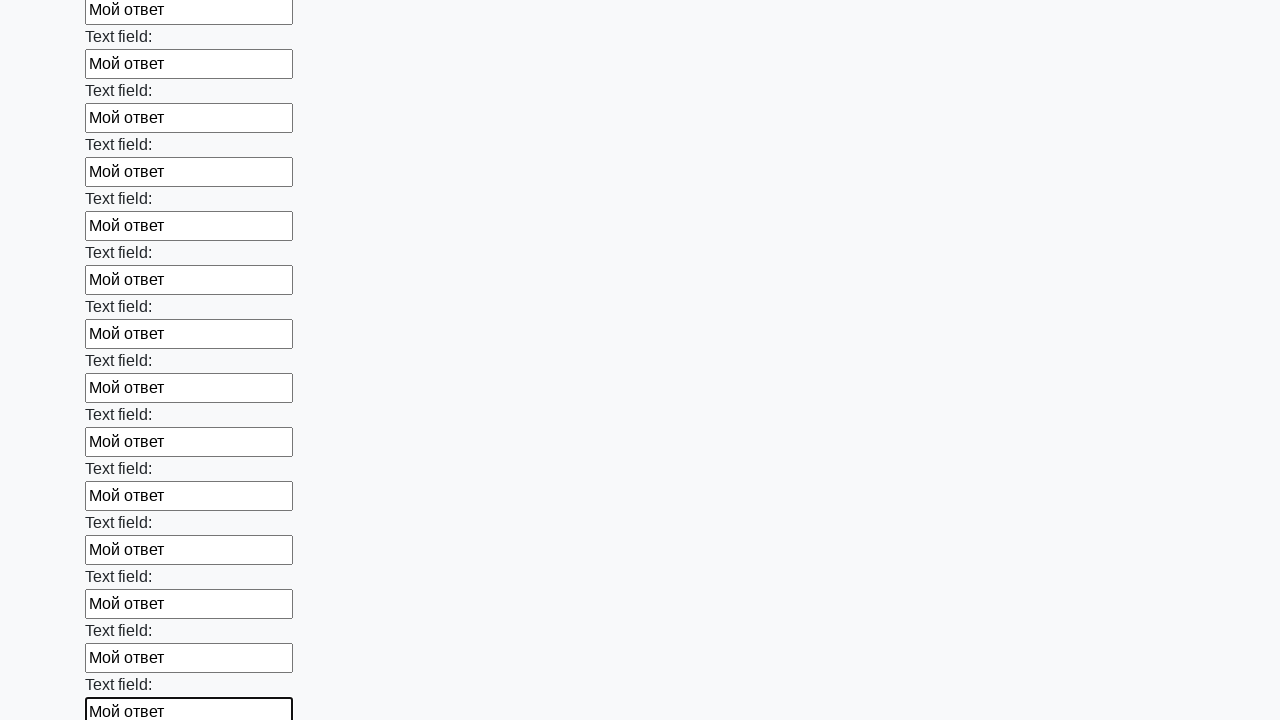

Filled text input field 43 of 100 with 'Мой ответ' on input[type='text'] >> nth=42
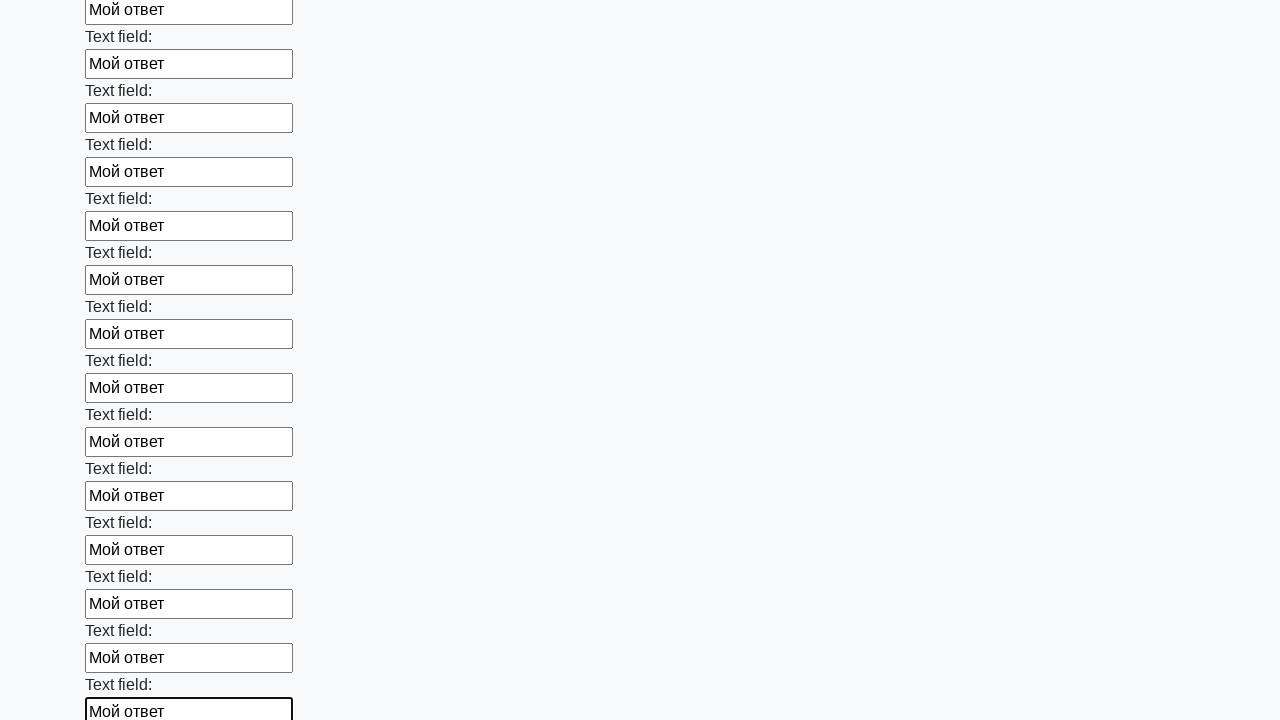

Filled text input field 44 of 100 with 'Мой ответ' on input[type='text'] >> nth=43
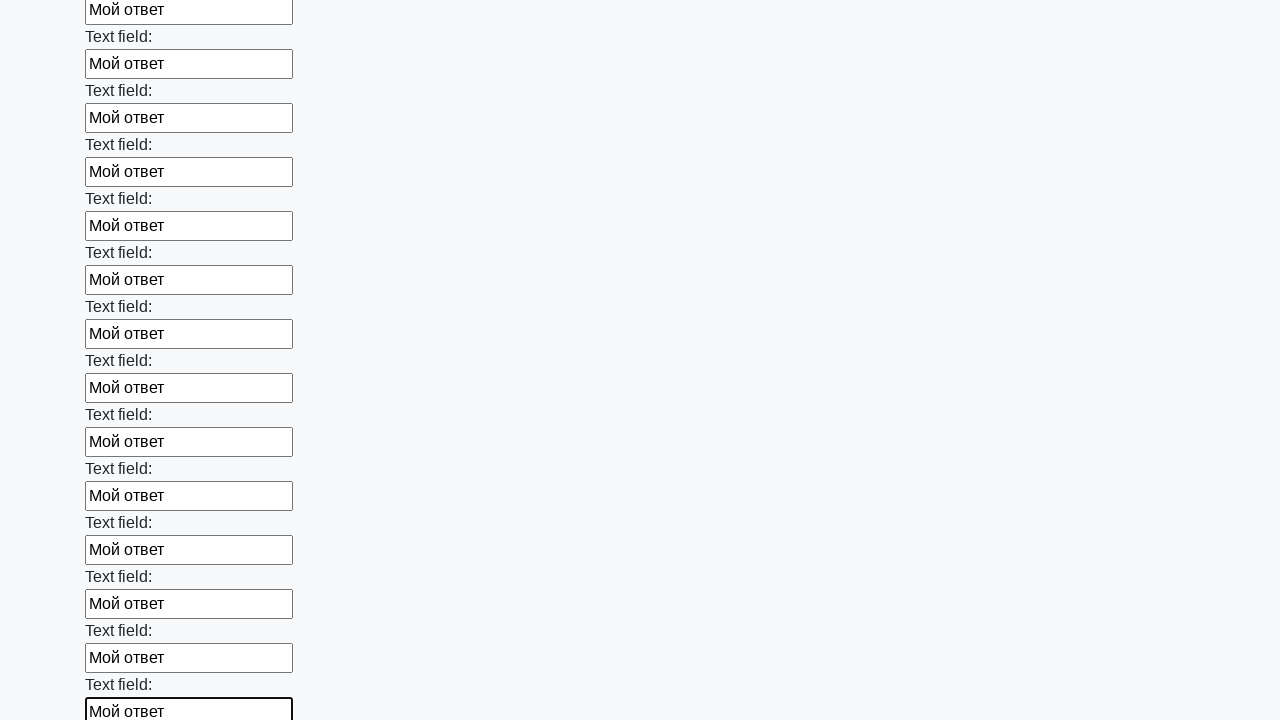

Filled text input field 45 of 100 with 'Мой ответ' on input[type='text'] >> nth=44
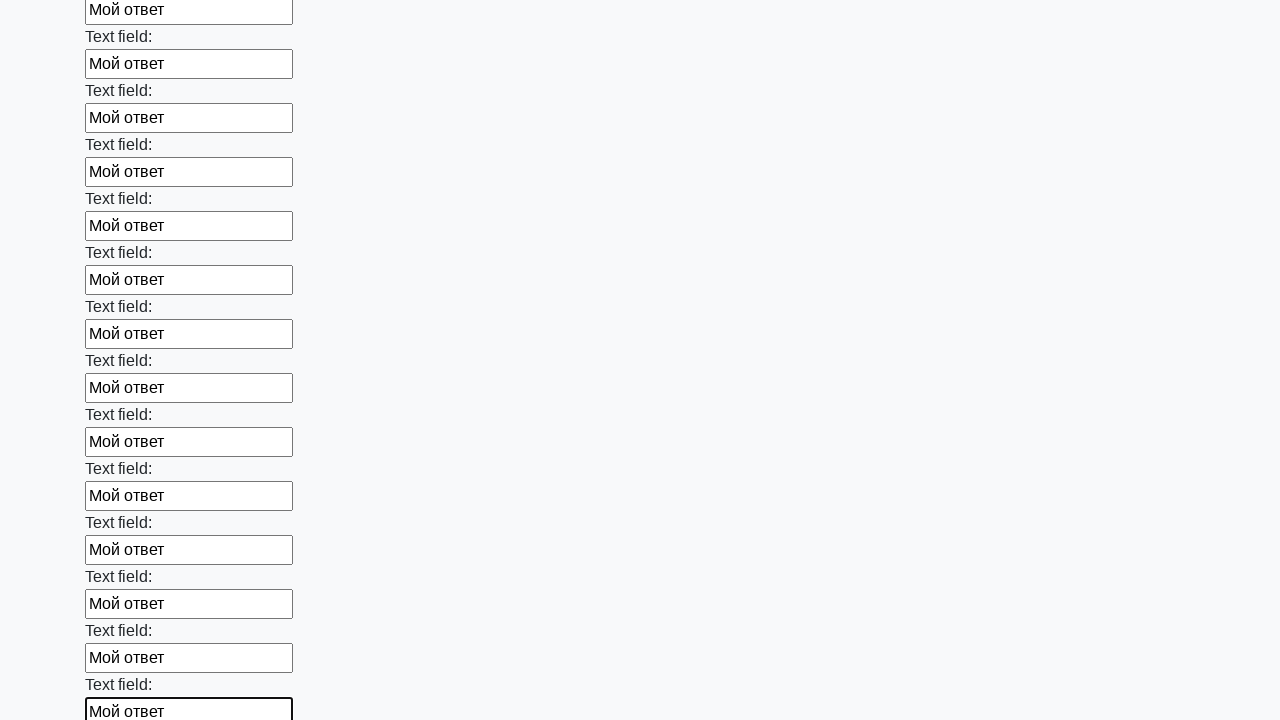

Filled text input field 46 of 100 with 'Мой ответ' on input[type='text'] >> nth=45
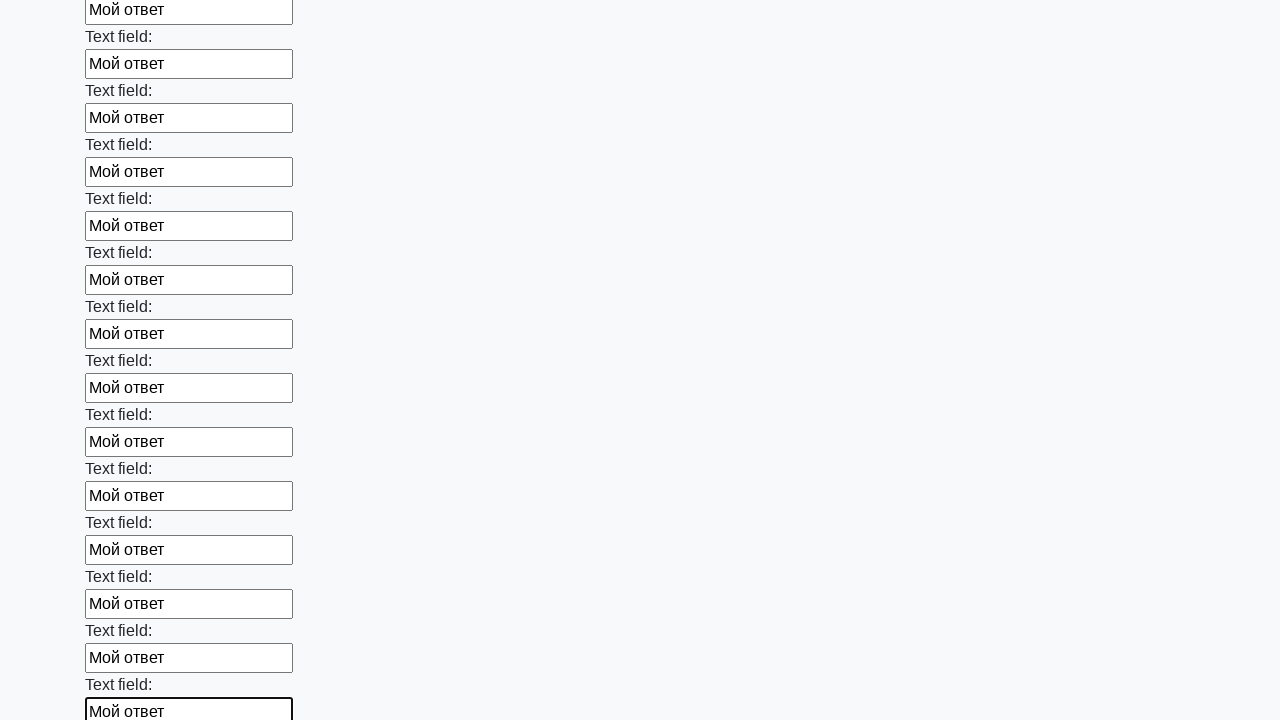

Filled text input field 47 of 100 with 'Мой ответ' on input[type='text'] >> nth=46
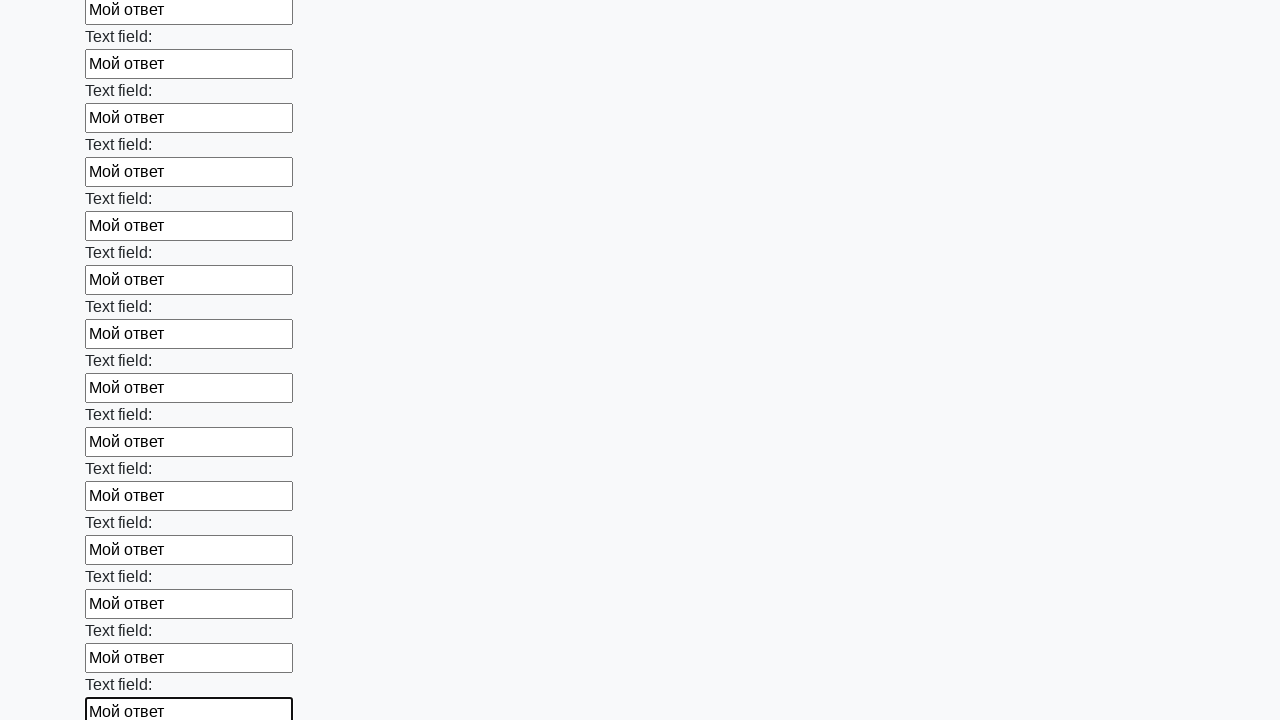

Filled text input field 48 of 100 with 'Мой ответ' on input[type='text'] >> nth=47
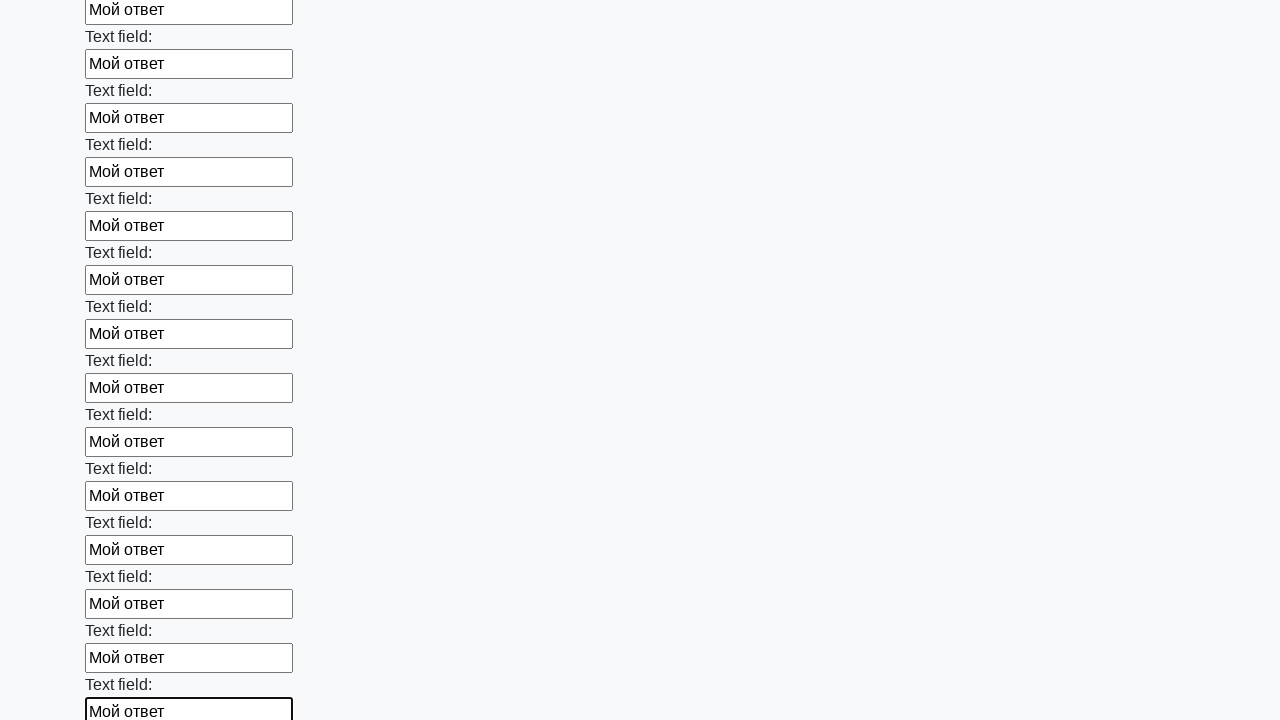

Filled text input field 49 of 100 with 'Мой ответ' on input[type='text'] >> nth=48
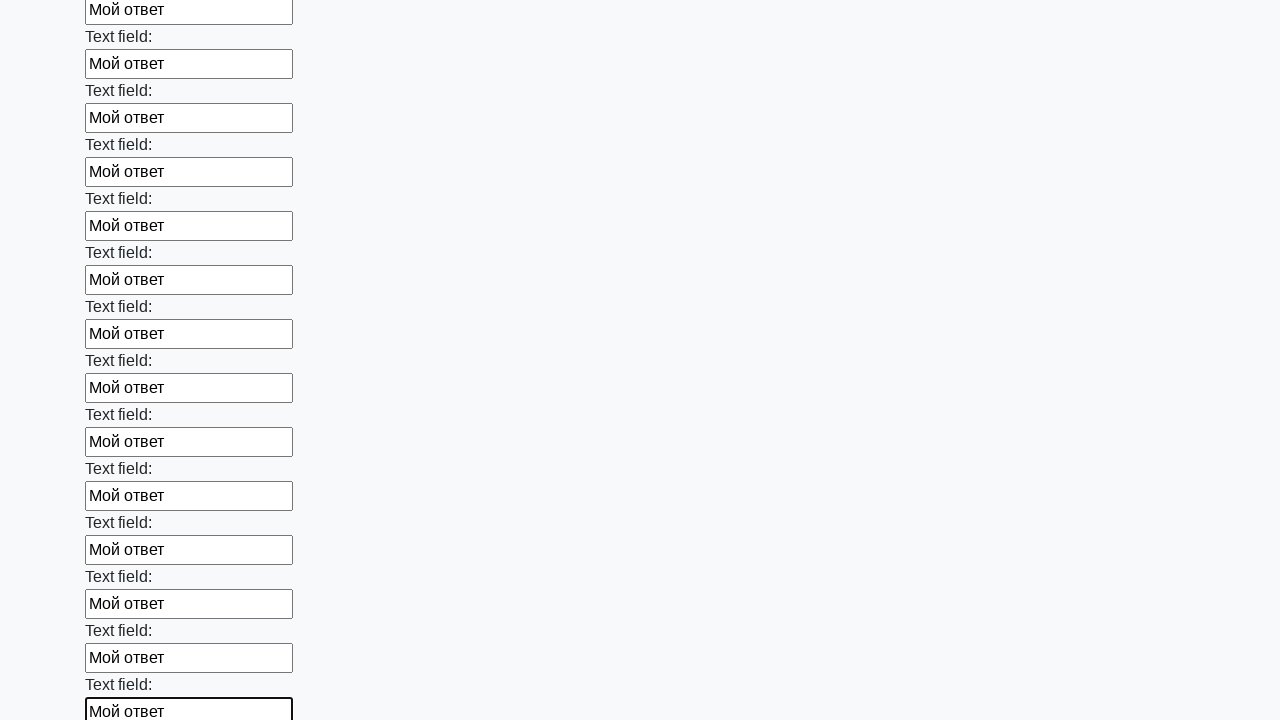

Filled text input field 50 of 100 with 'Мой ответ' on input[type='text'] >> nth=49
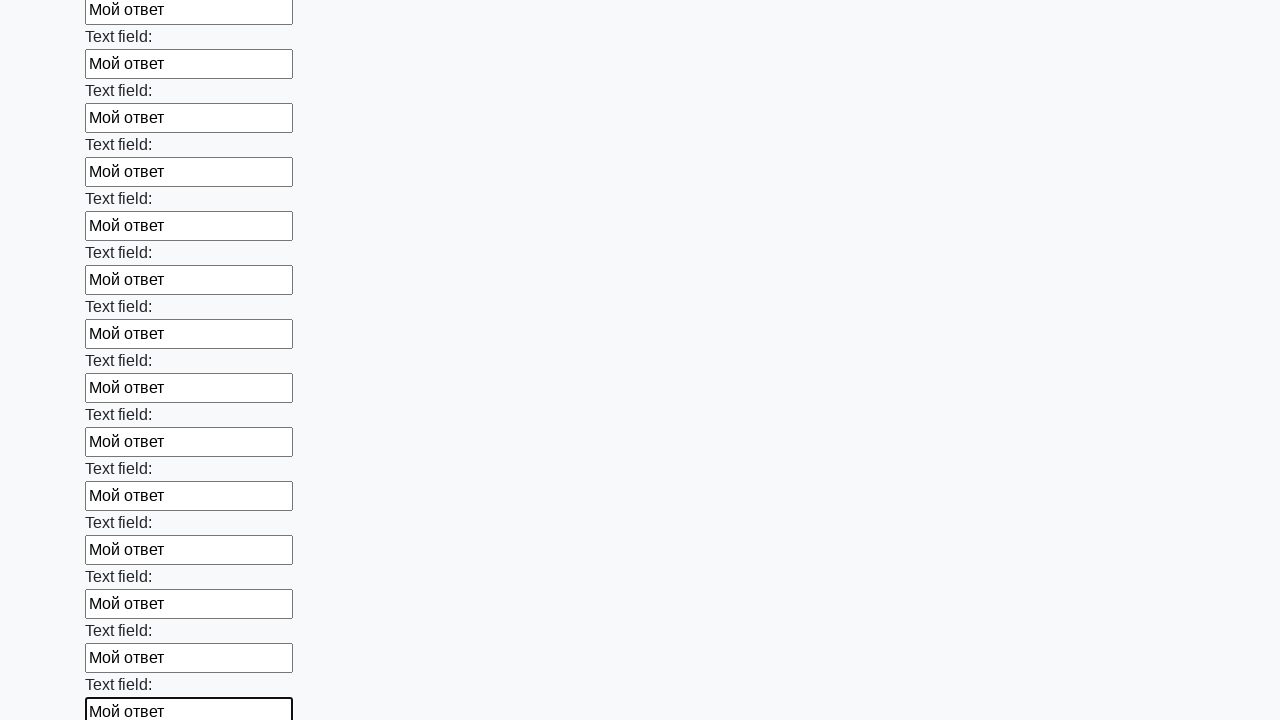

Filled text input field 51 of 100 with 'Мой ответ' on input[type='text'] >> nth=50
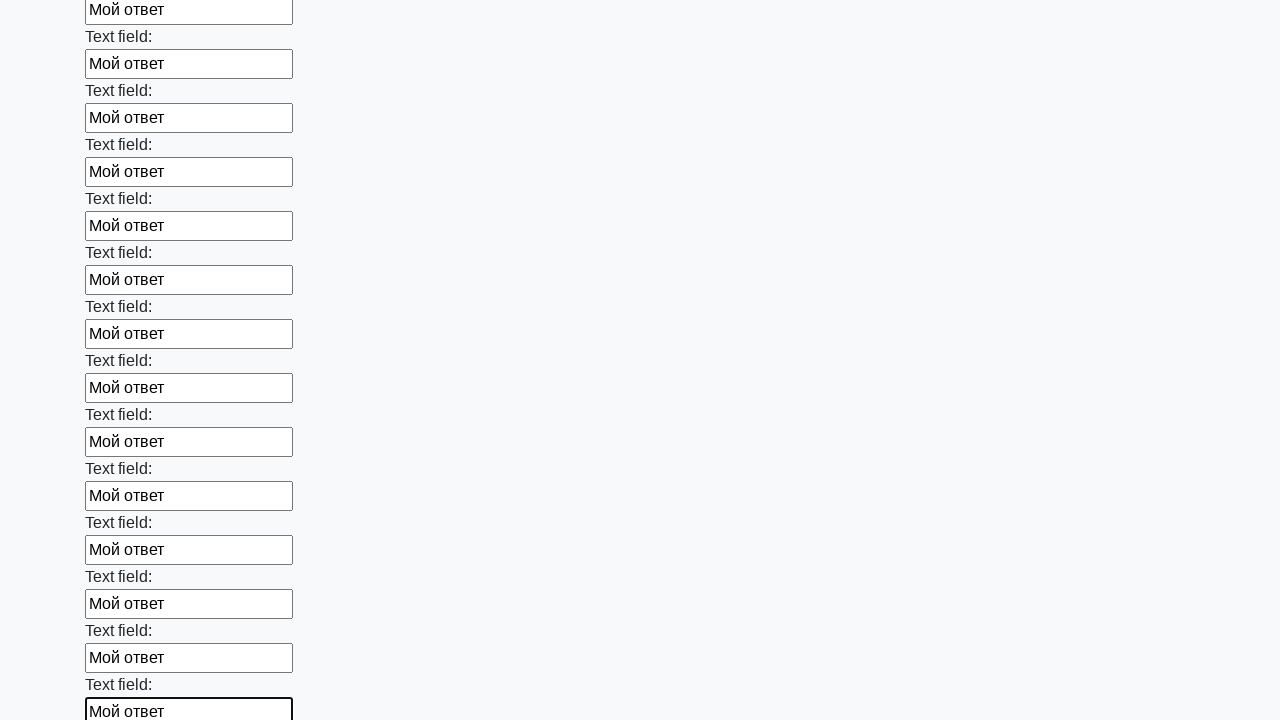

Filled text input field 52 of 100 with 'Мой ответ' on input[type='text'] >> nth=51
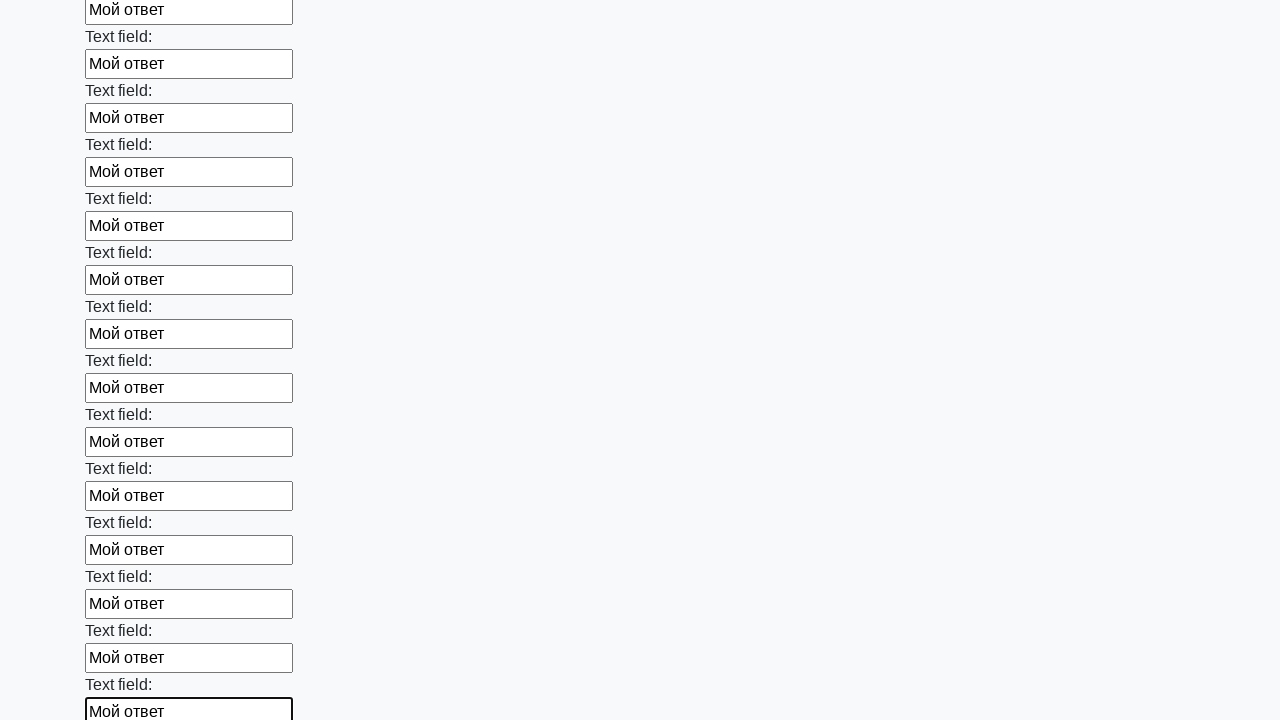

Filled text input field 53 of 100 with 'Мой ответ' on input[type='text'] >> nth=52
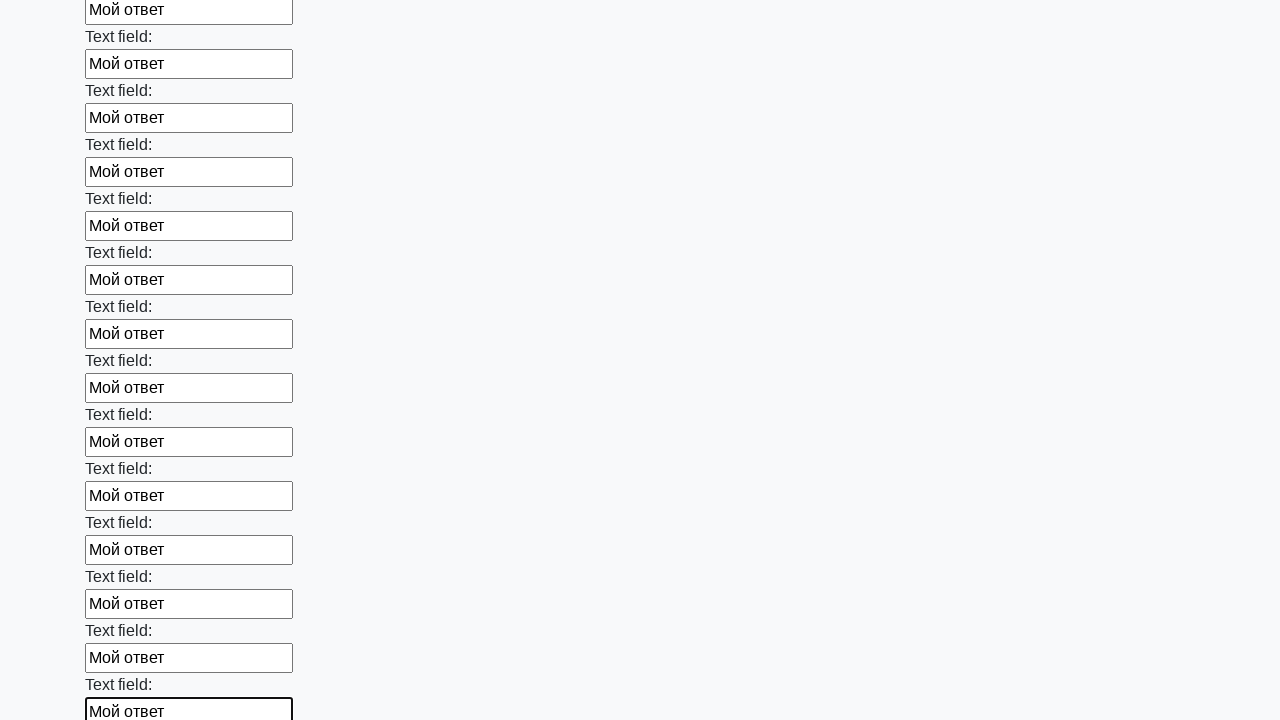

Filled text input field 54 of 100 with 'Мой ответ' on input[type='text'] >> nth=53
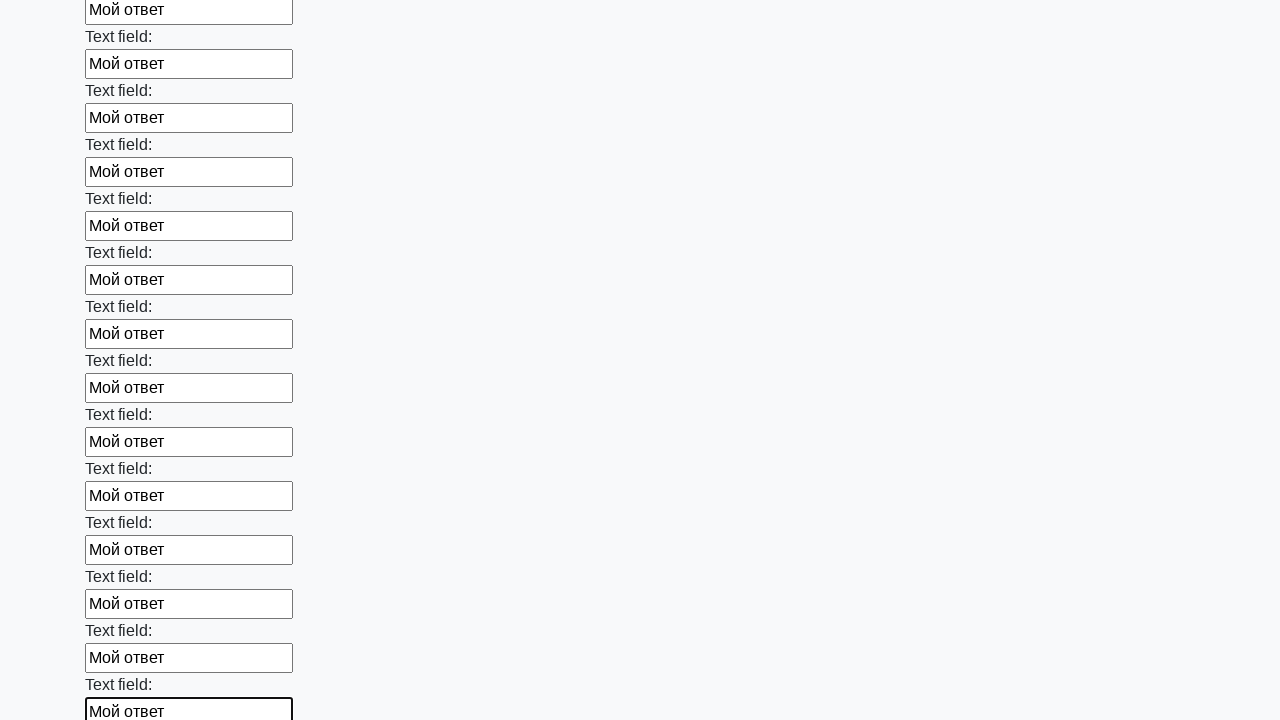

Filled text input field 55 of 100 with 'Мой ответ' on input[type='text'] >> nth=54
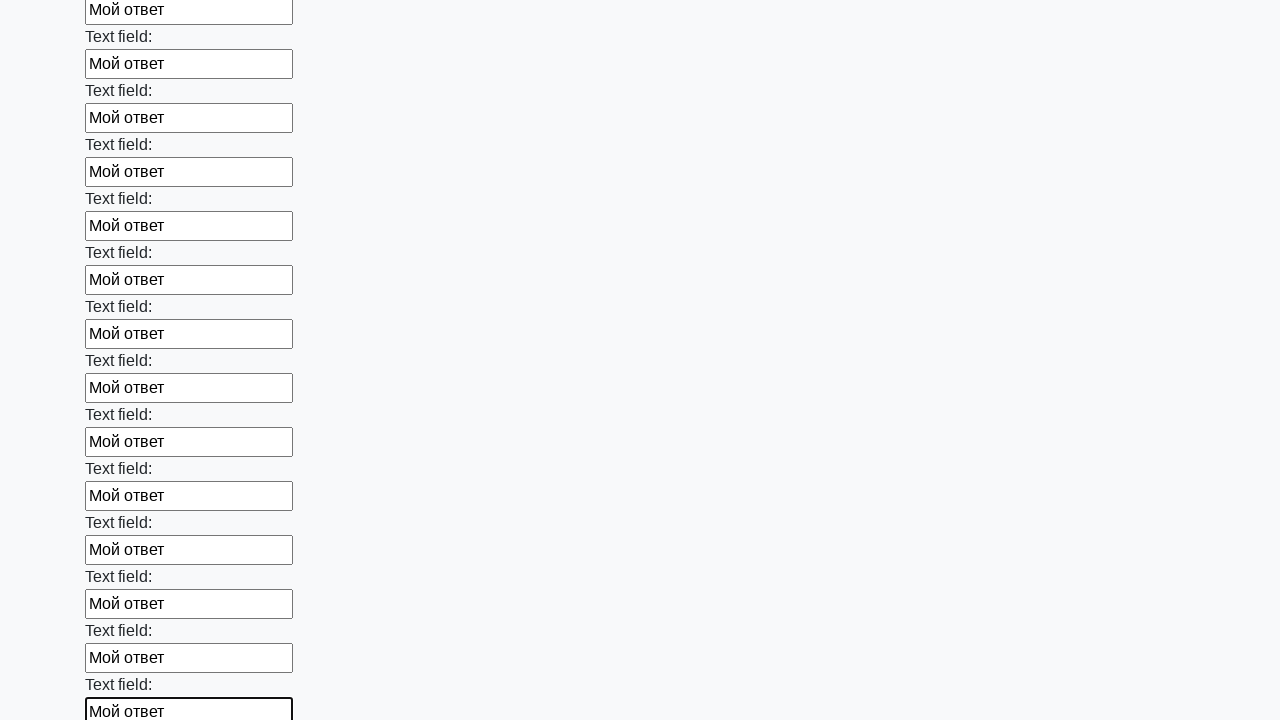

Filled text input field 56 of 100 with 'Мой ответ' on input[type='text'] >> nth=55
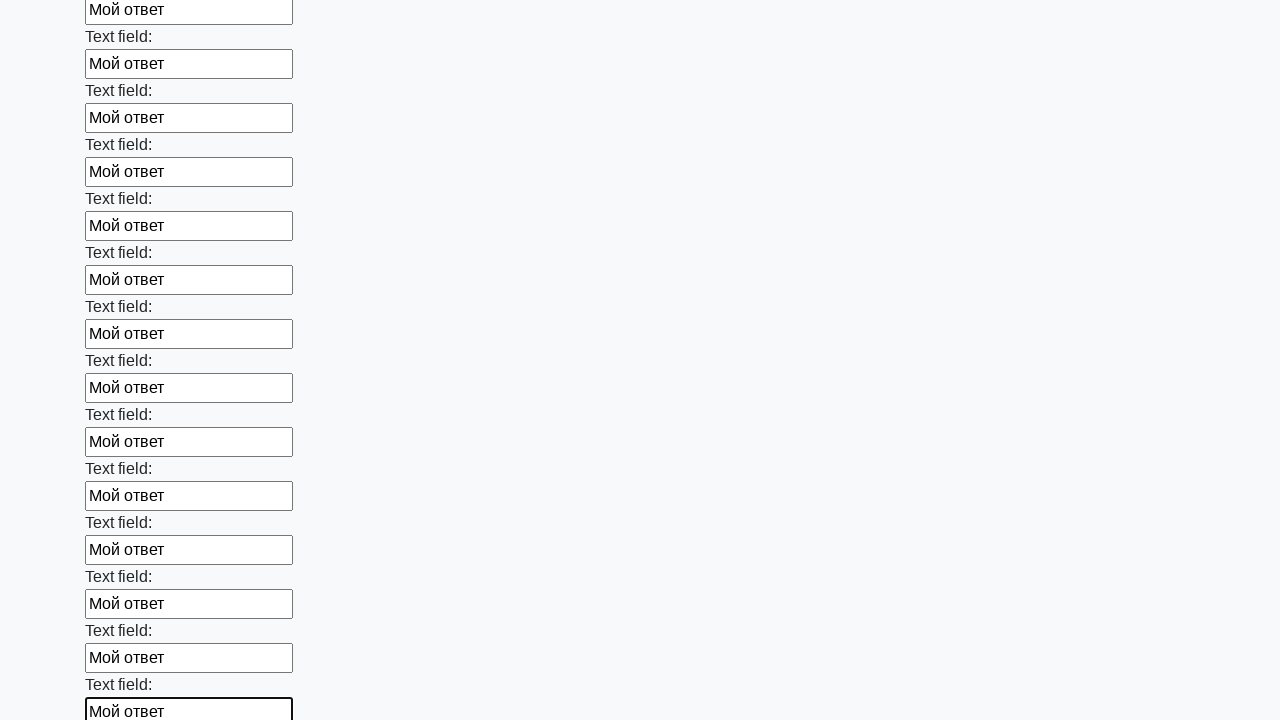

Filled text input field 57 of 100 with 'Мой ответ' on input[type='text'] >> nth=56
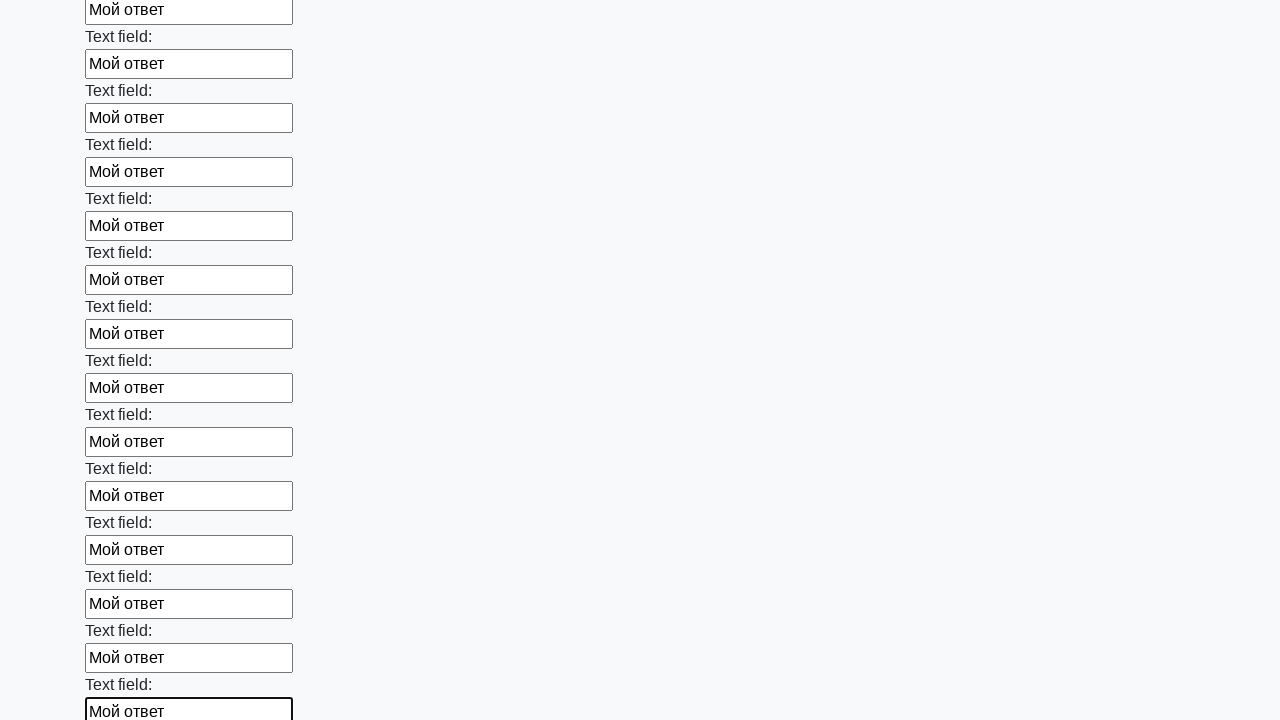

Filled text input field 58 of 100 with 'Мой ответ' on input[type='text'] >> nth=57
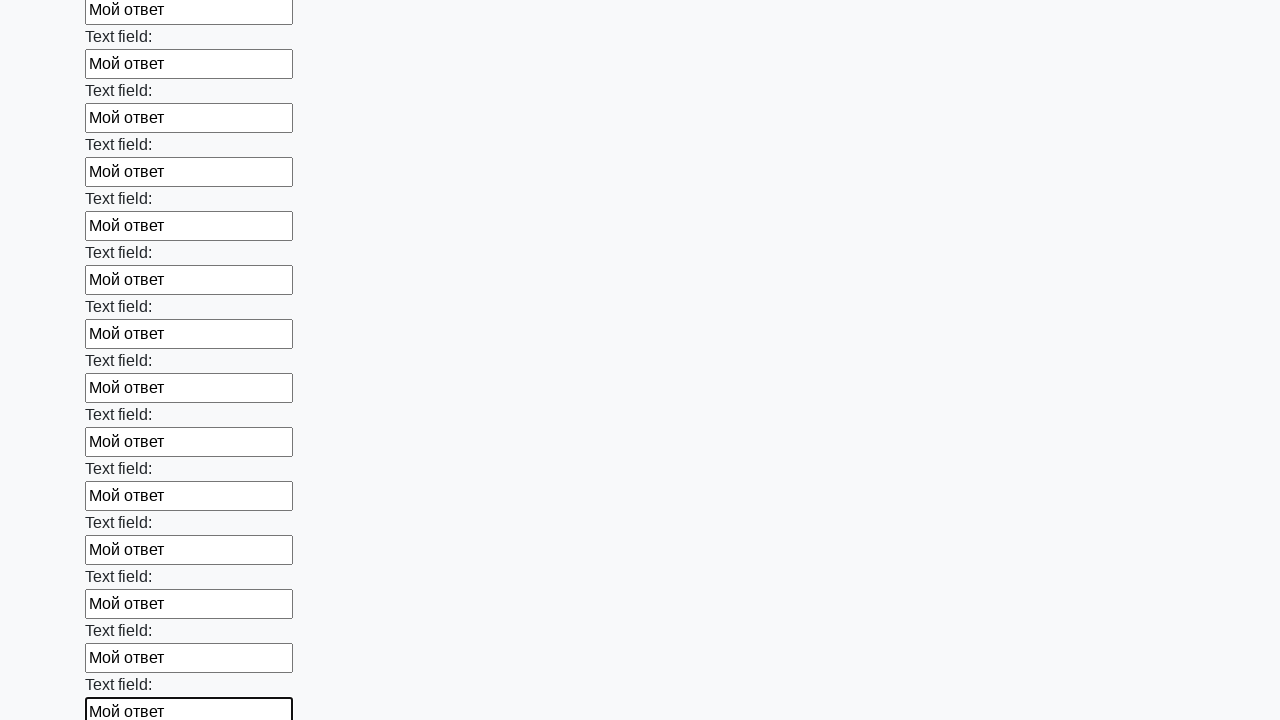

Filled text input field 59 of 100 with 'Мой ответ' on input[type='text'] >> nth=58
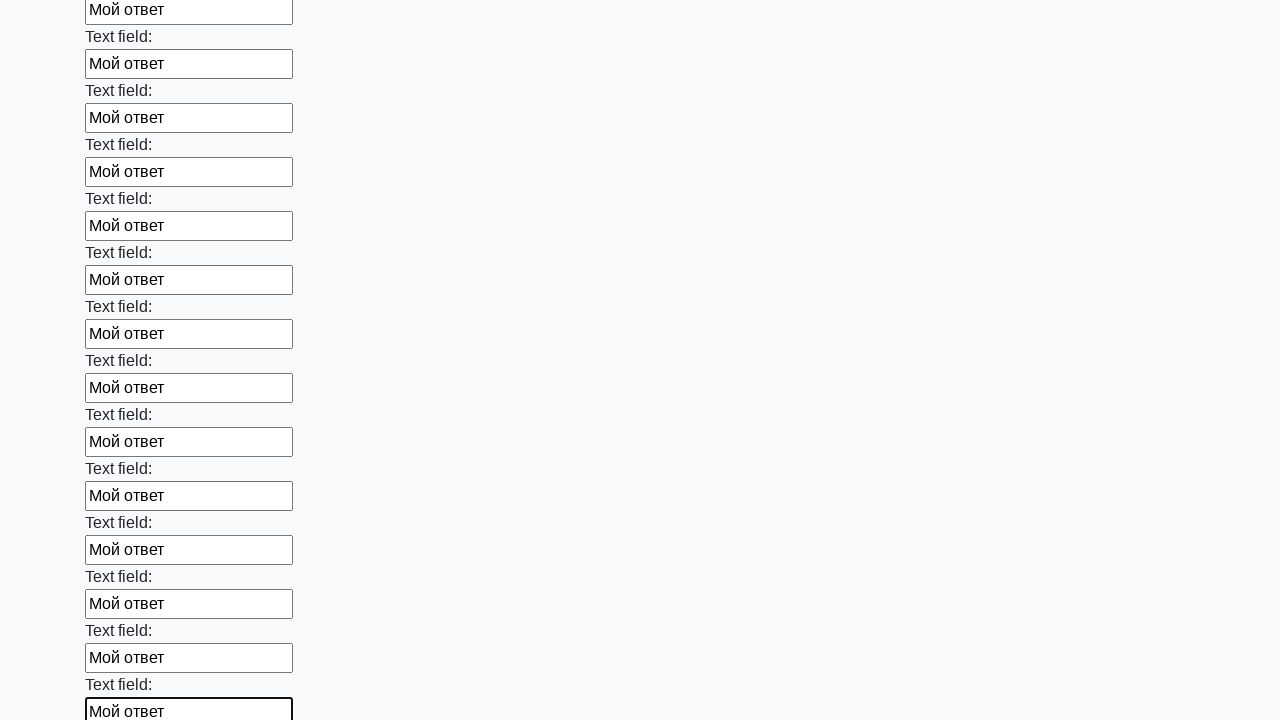

Filled text input field 60 of 100 with 'Мой ответ' on input[type='text'] >> nth=59
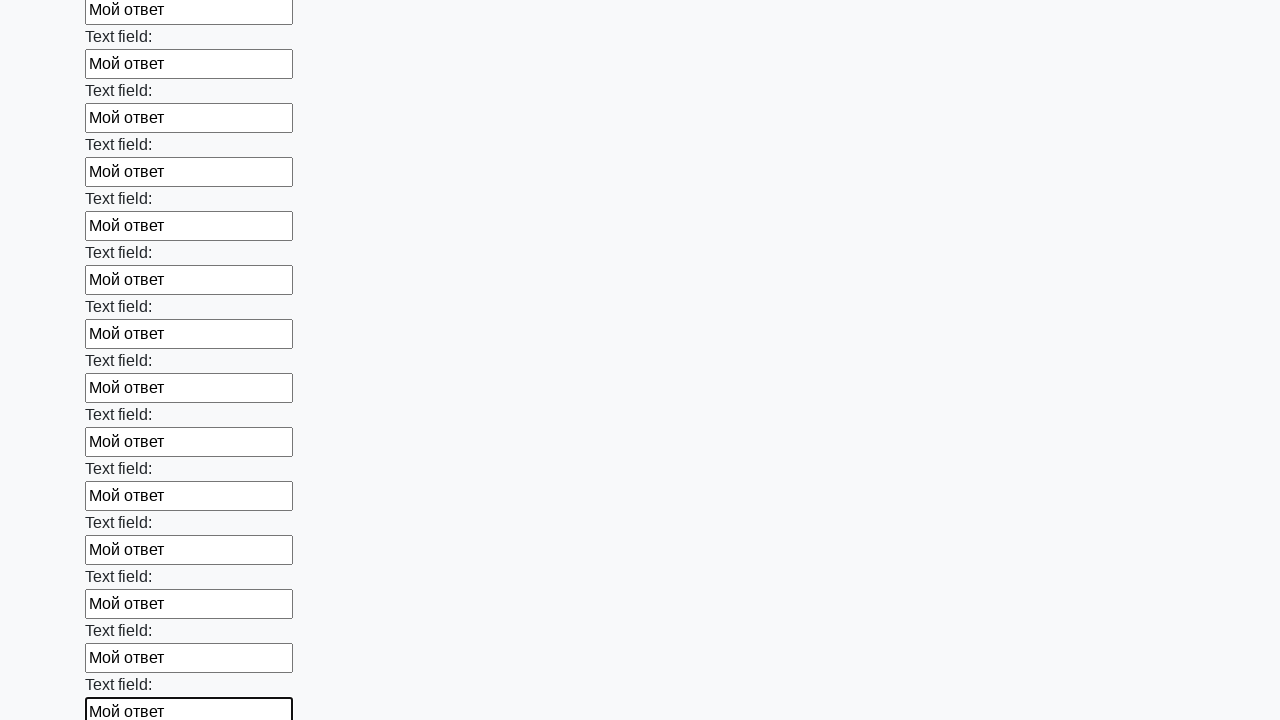

Filled text input field 61 of 100 with 'Мой ответ' on input[type='text'] >> nth=60
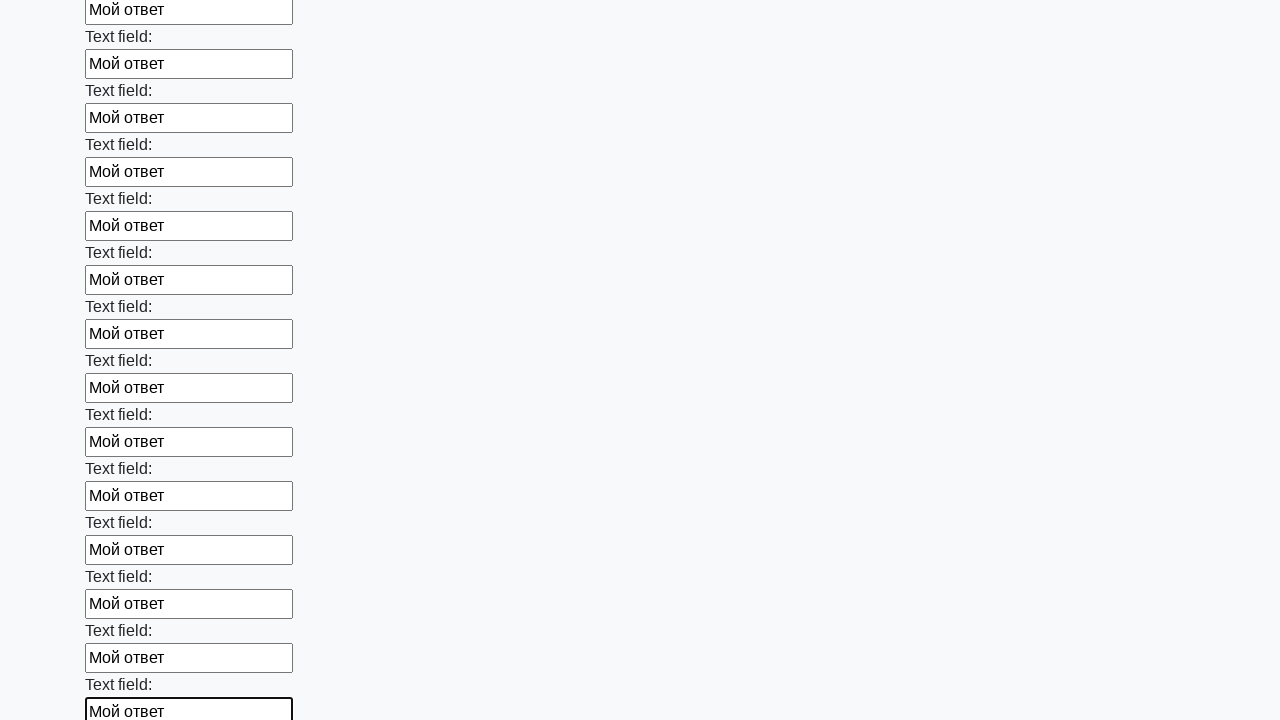

Filled text input field 62 of 100 with 'Мой ответ' on input[type='text'] >> nth=61
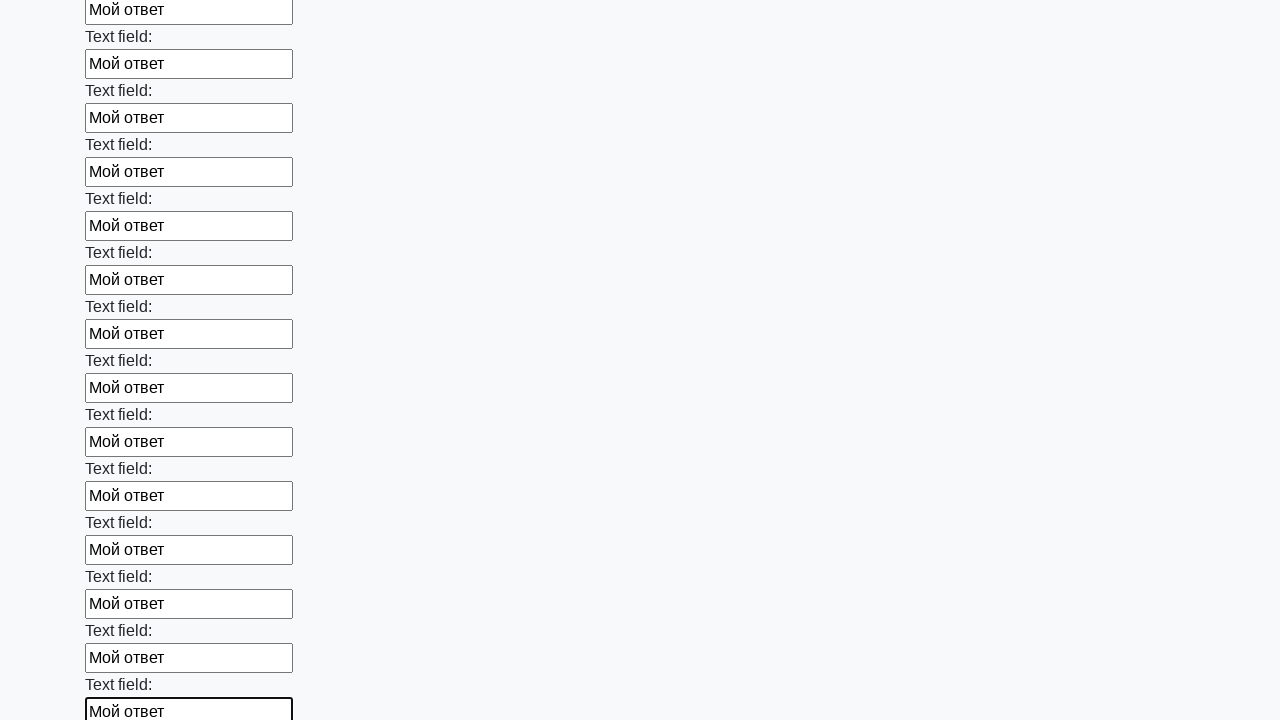

Filled text input field 63 of 100 with 'Мой ответ' on input[type='text'] >> nth=62
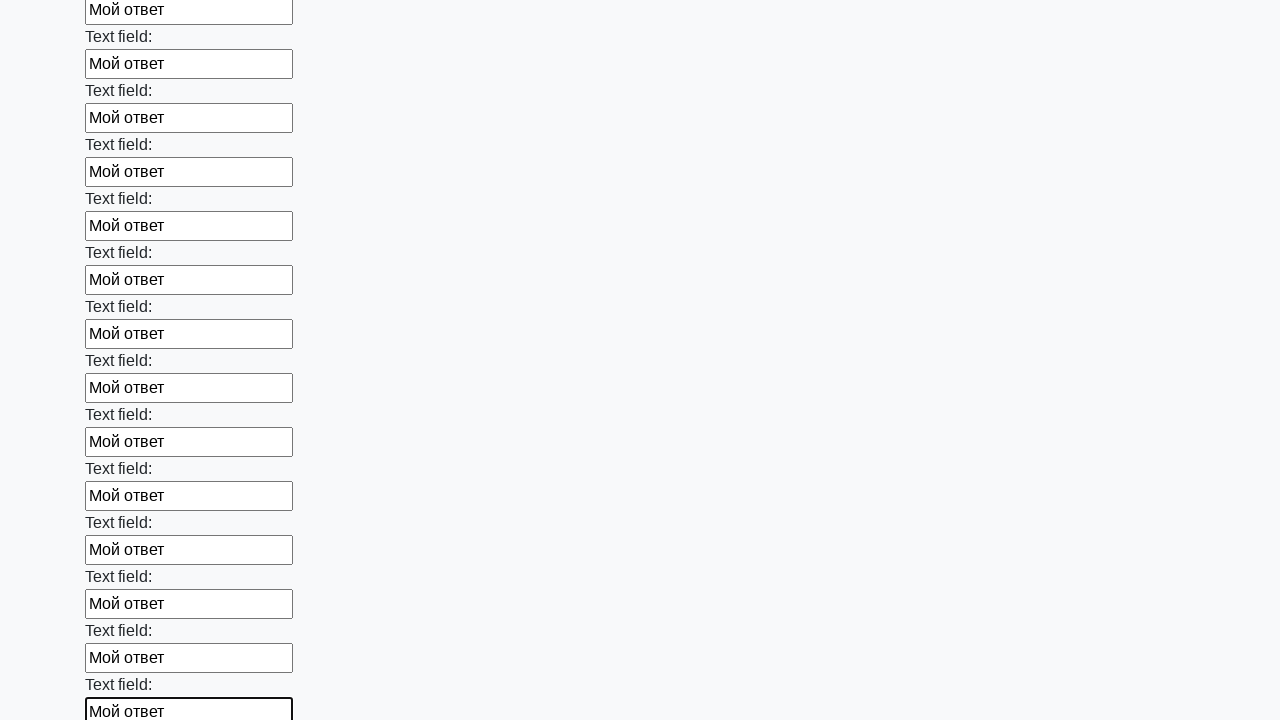

Filled text input field 64 of 100 with 'Мой ответ' on input[type='text'] >> nth=63
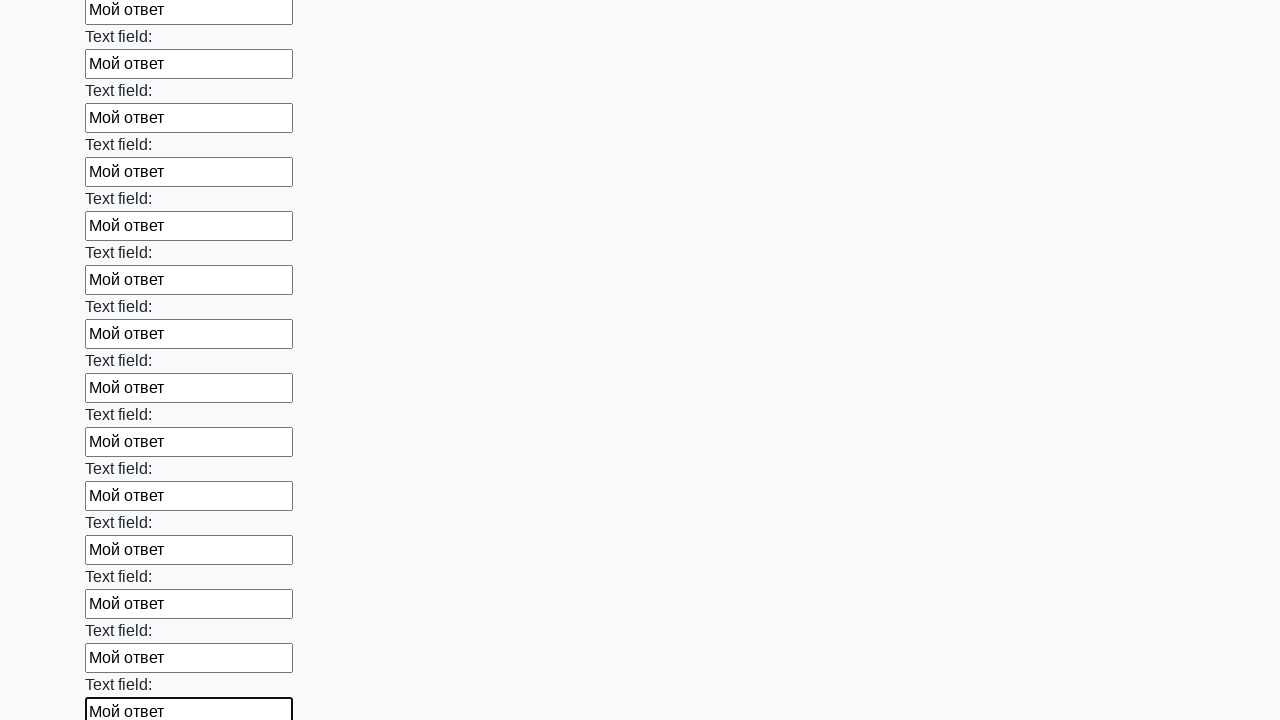

Filled text input field 65 of 100 with 'Мой ответ' on input[type='text'] >> nth=64
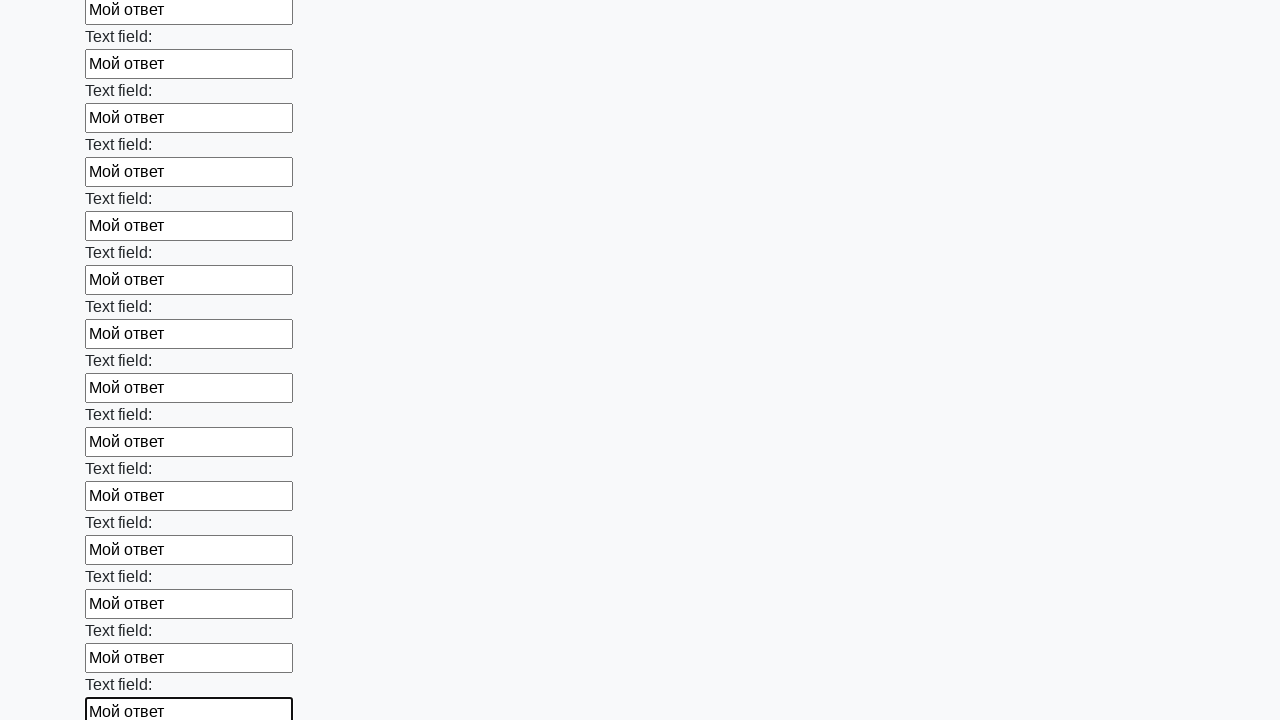

Filled text input field 66 of 100 with 'Мой ответ' on input[type='text'] >> nth=65
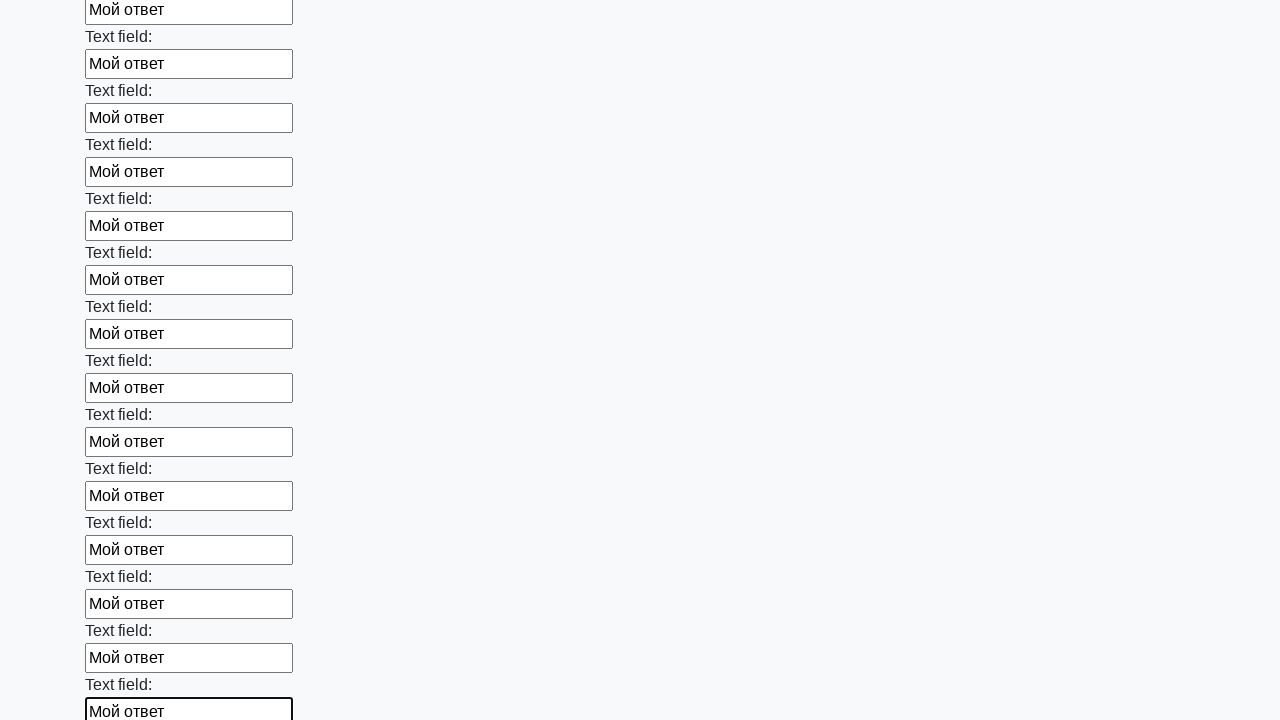

Filled text input field 67 of 100 with 'Мой ответ' on input[type='text'] >> nth=66
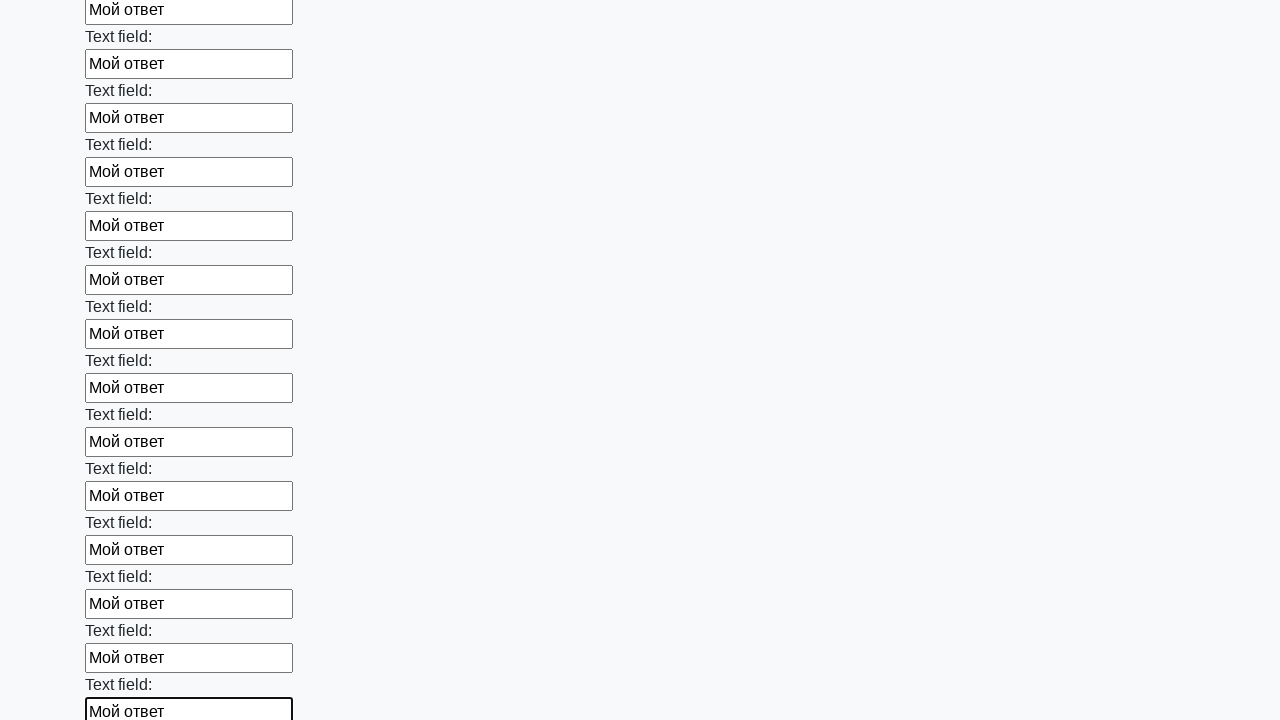

Filled text input field 68 of 100 with 'Мой ответ' on input[type='text'] >> nth=67
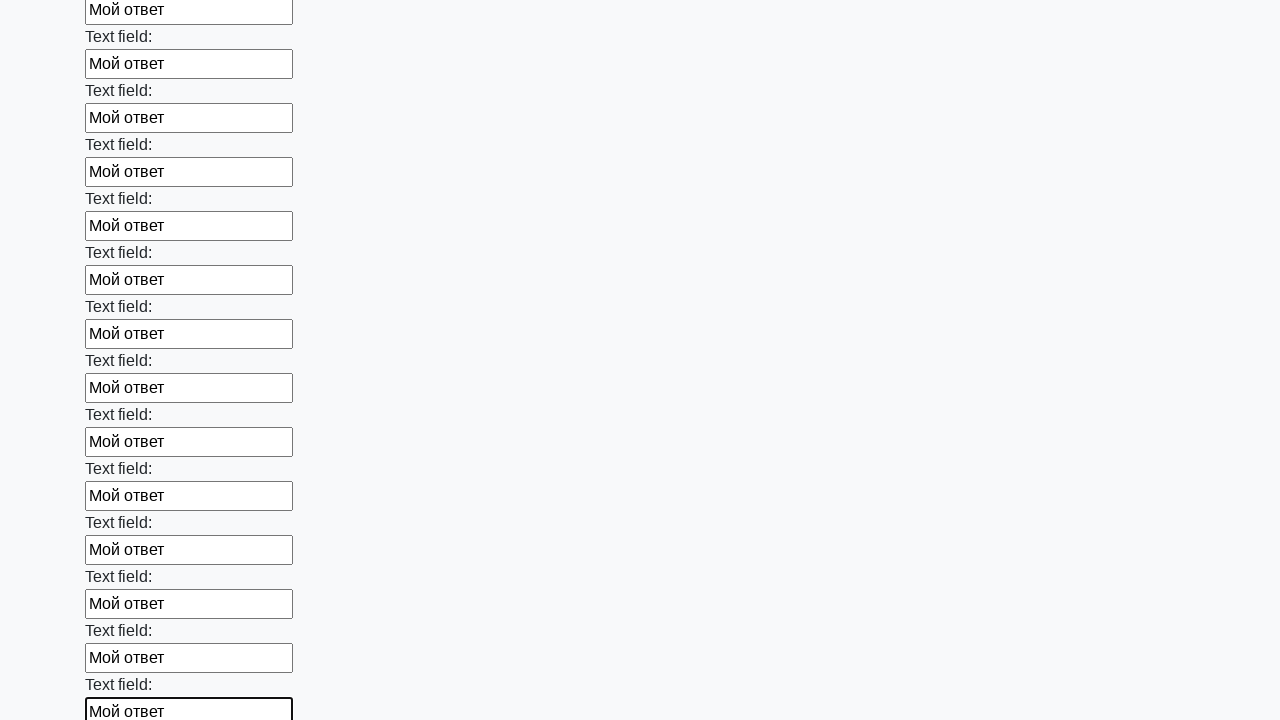

Filled text input field 69 of 100 with 'Мой ответ' on input[type='text'] >> nth=68
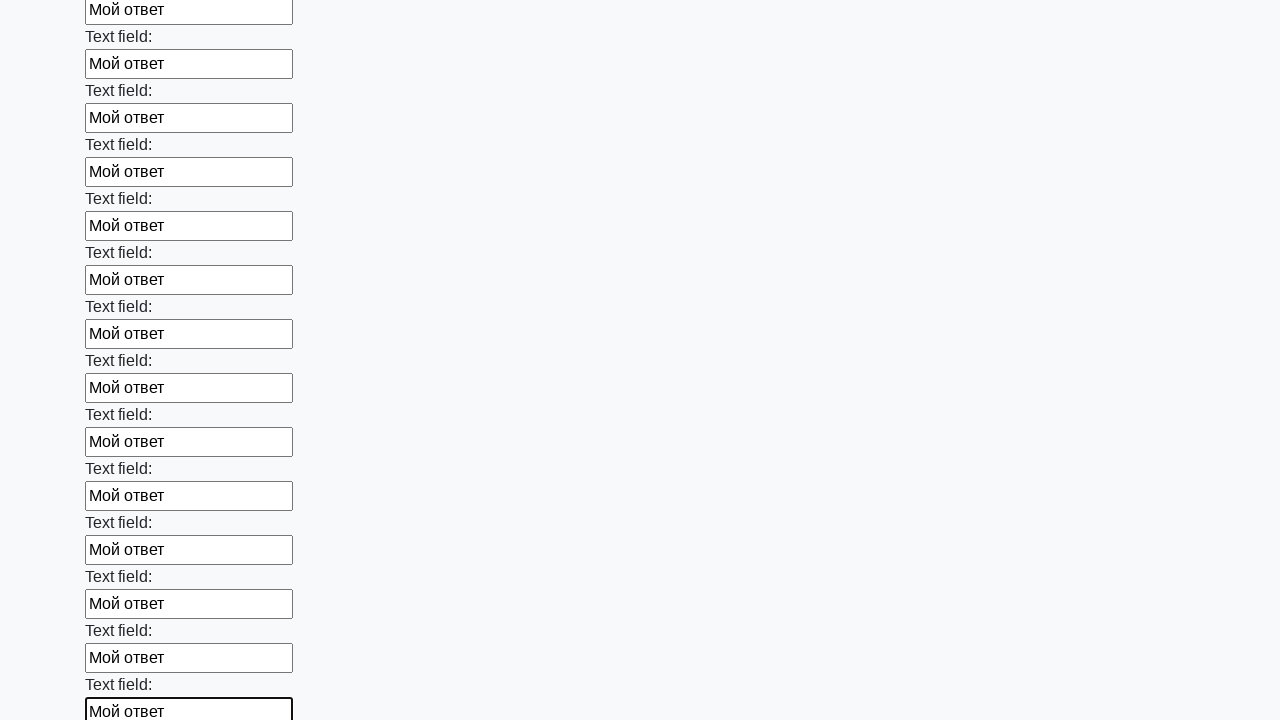

Filled text input field 70 of 100 with 'Мой ответ' on input[type='text'] >> nth=69
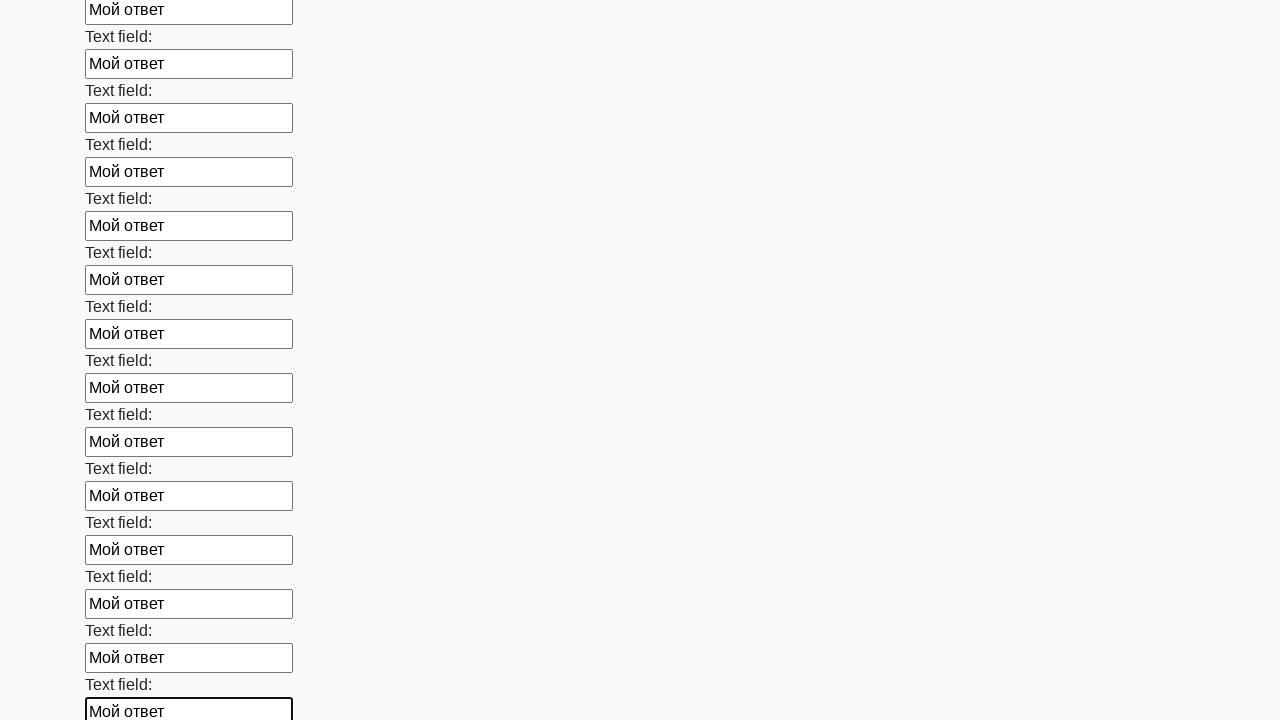

Filled text input field 71 of 100 with 'Мой ответ' on input[type='text'] >> nth=70
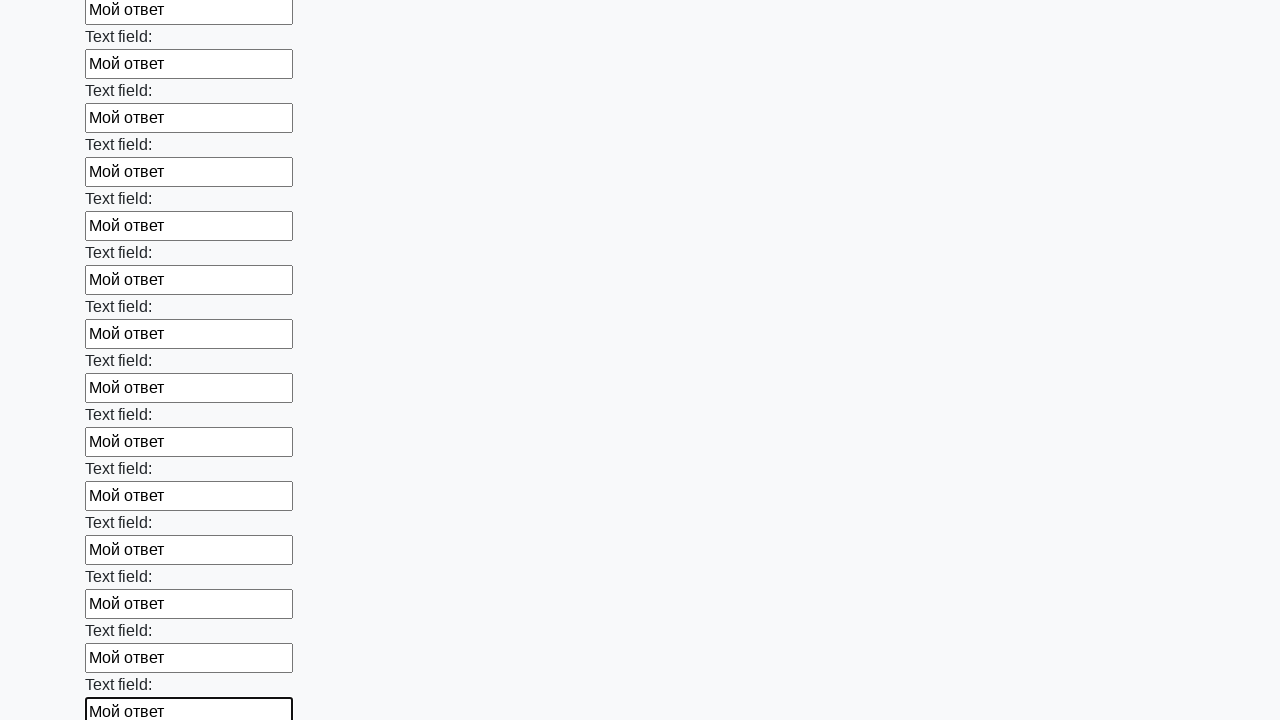

Filled text input field 72 of 100 with 'Мой ответ' on input[type='text'] >> nth=71
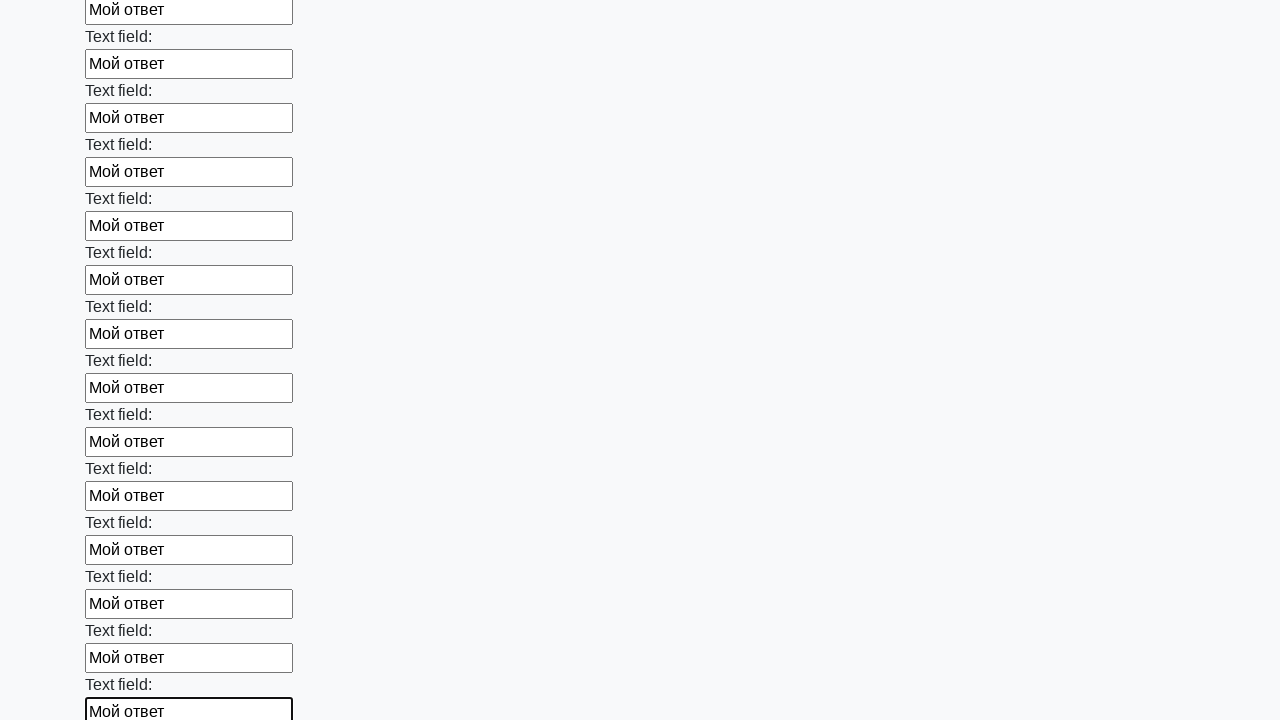

Filled text input field 73 of 100 with 'Мой ответ' on input[type='text'] >> nth=72
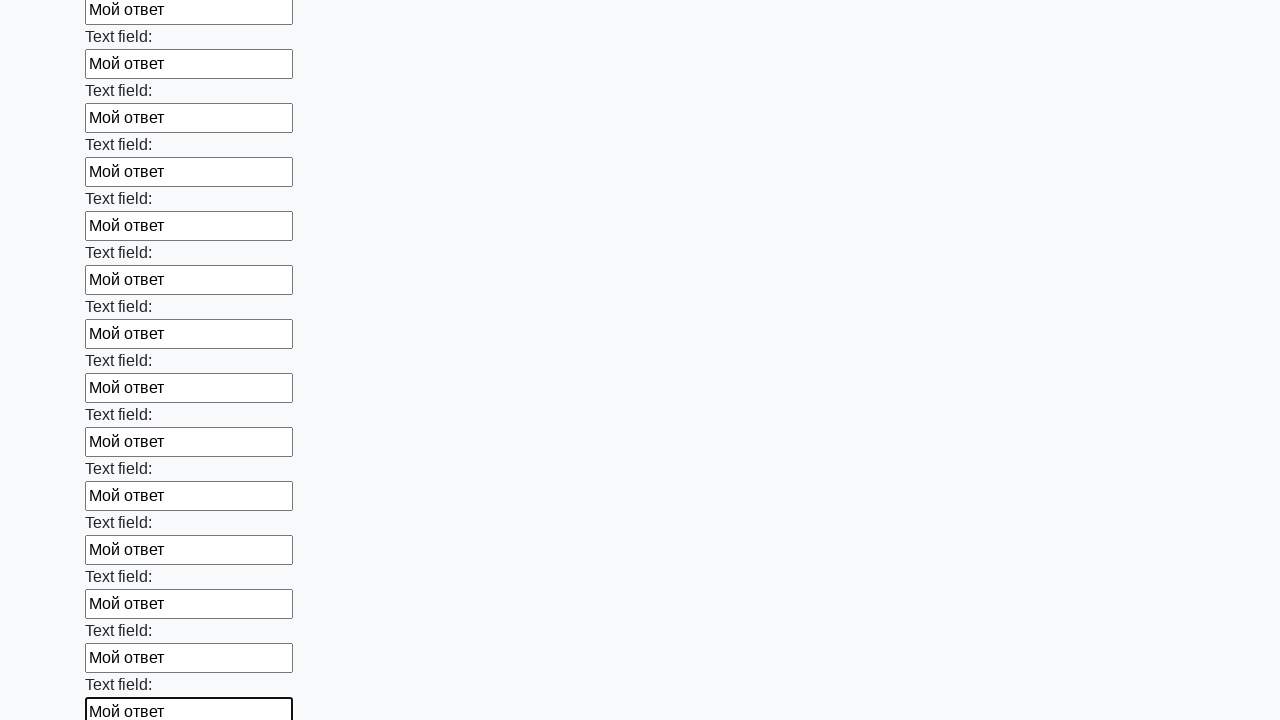

Filled text input field 74 of 100 with 'Мой ответ' on input[type='text'] >> nth=73
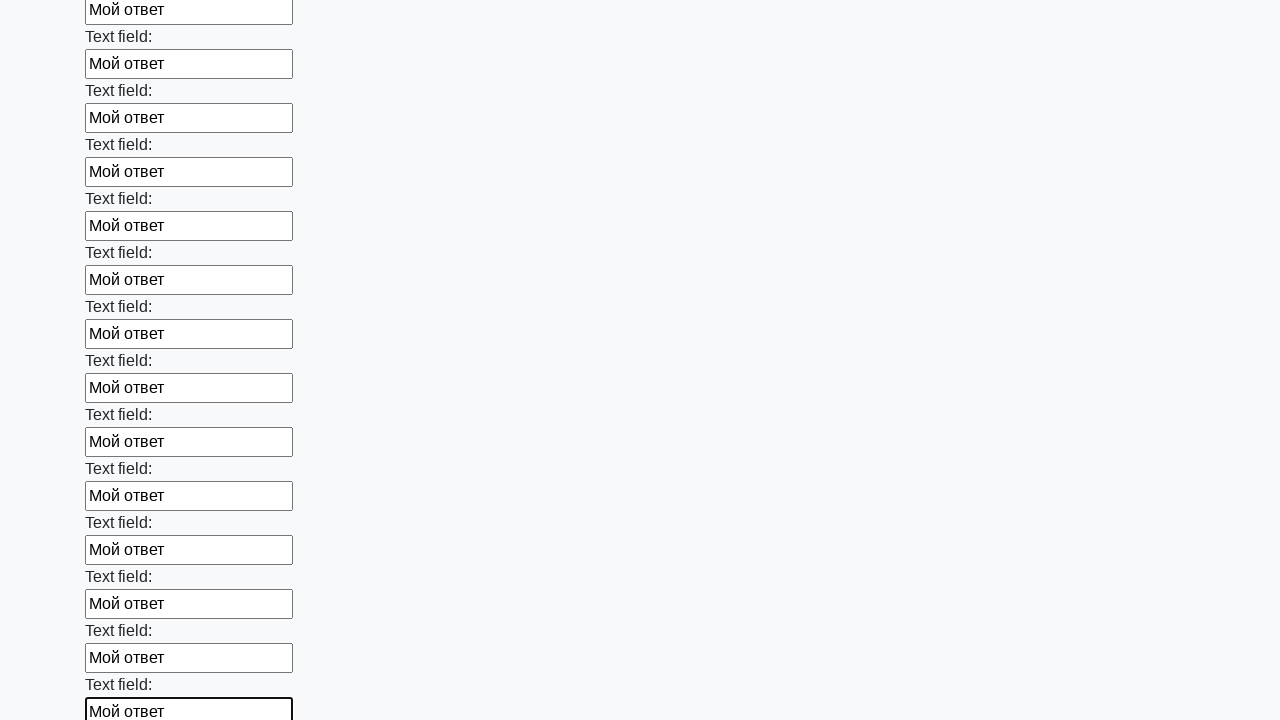

Filled text input field 75 of 100 with 'Мой ответ' on input[type='text'] >> nth=74
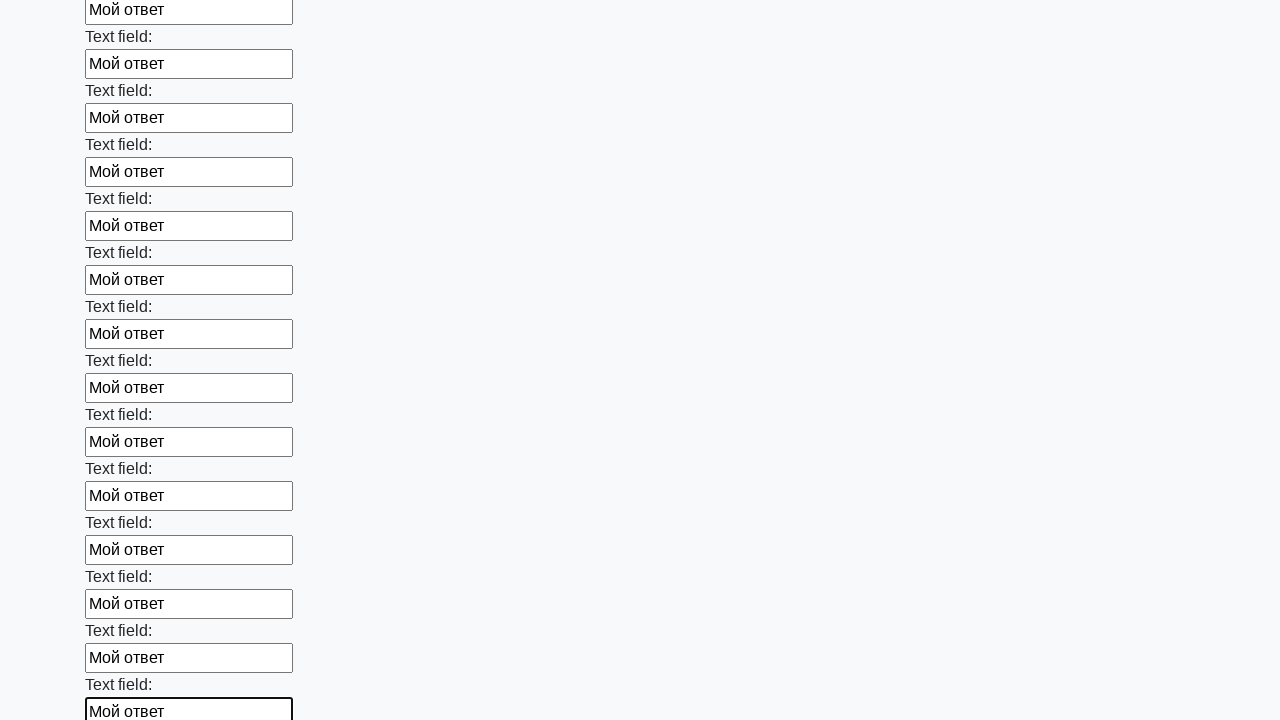

Filled text input field 76 of 100 with 'Мой ответ' on input[type='text'] >> nth=75
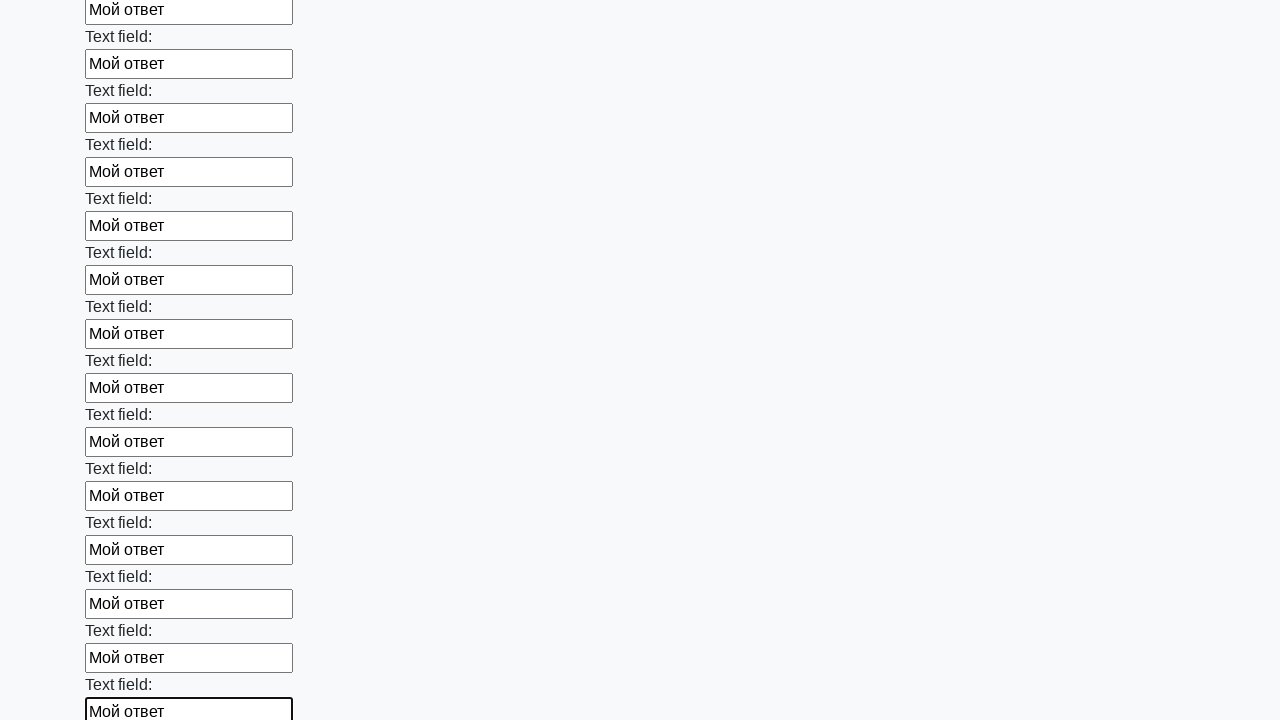

Filled text input field 77 of 100 with 'Мой ответ' on input[type='text'] >> nth=76
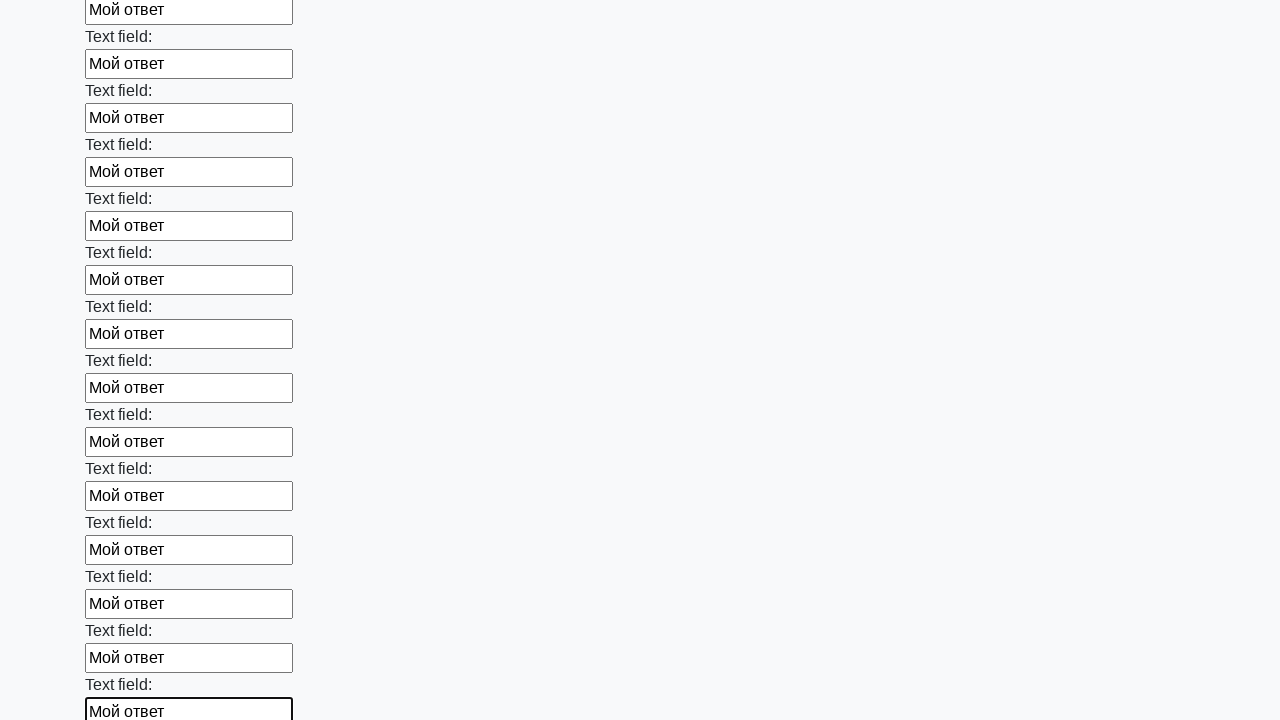

Filled text input field 78 of 100 with 'Мой ответ' on input[type='text'] >> nth=77
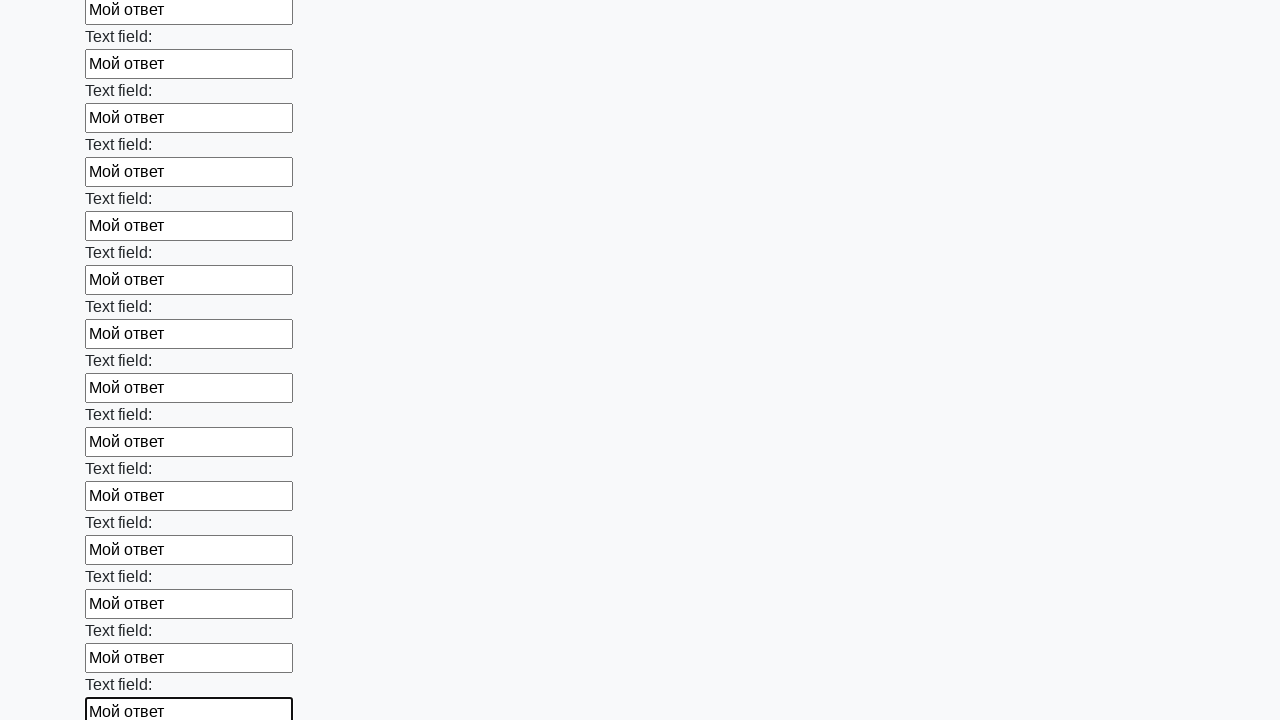

Filled text input field 79 of 100 with 'Мой ответ' on input[type='text'] >> nth=78
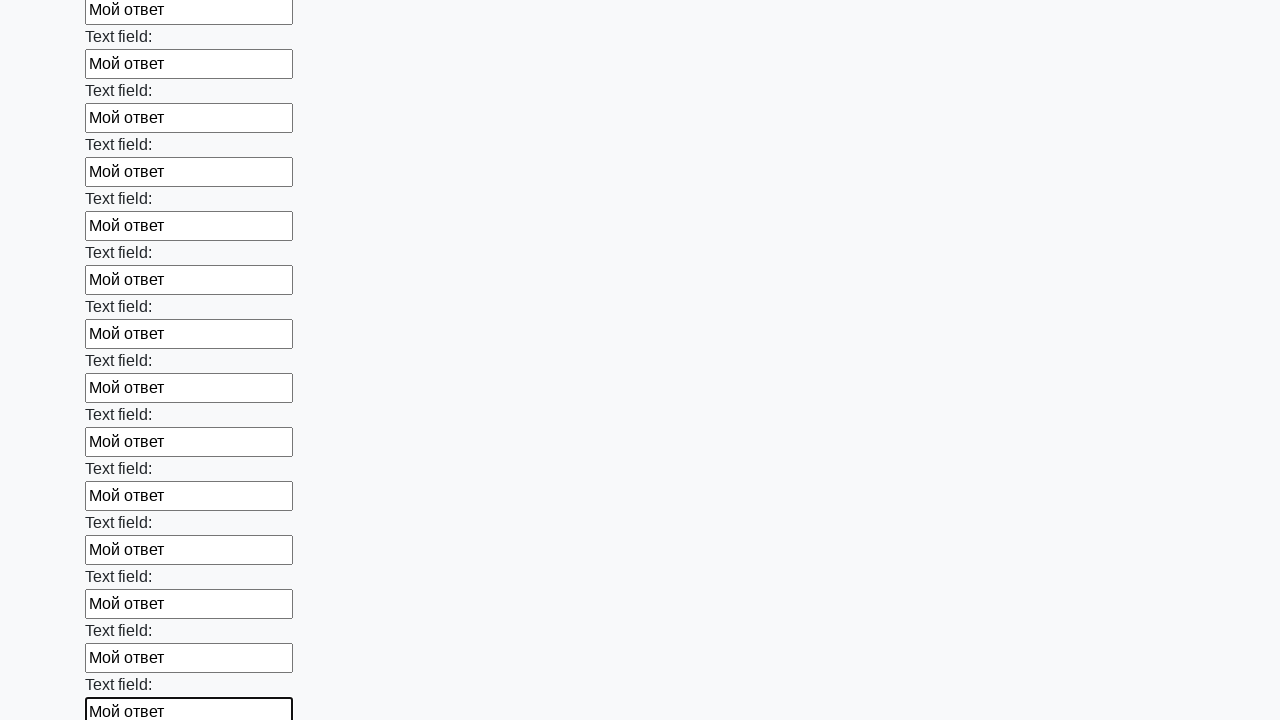

Filled text input field 80 of 100 with 'Мой ответ' on input[type='text'] >> nth=79
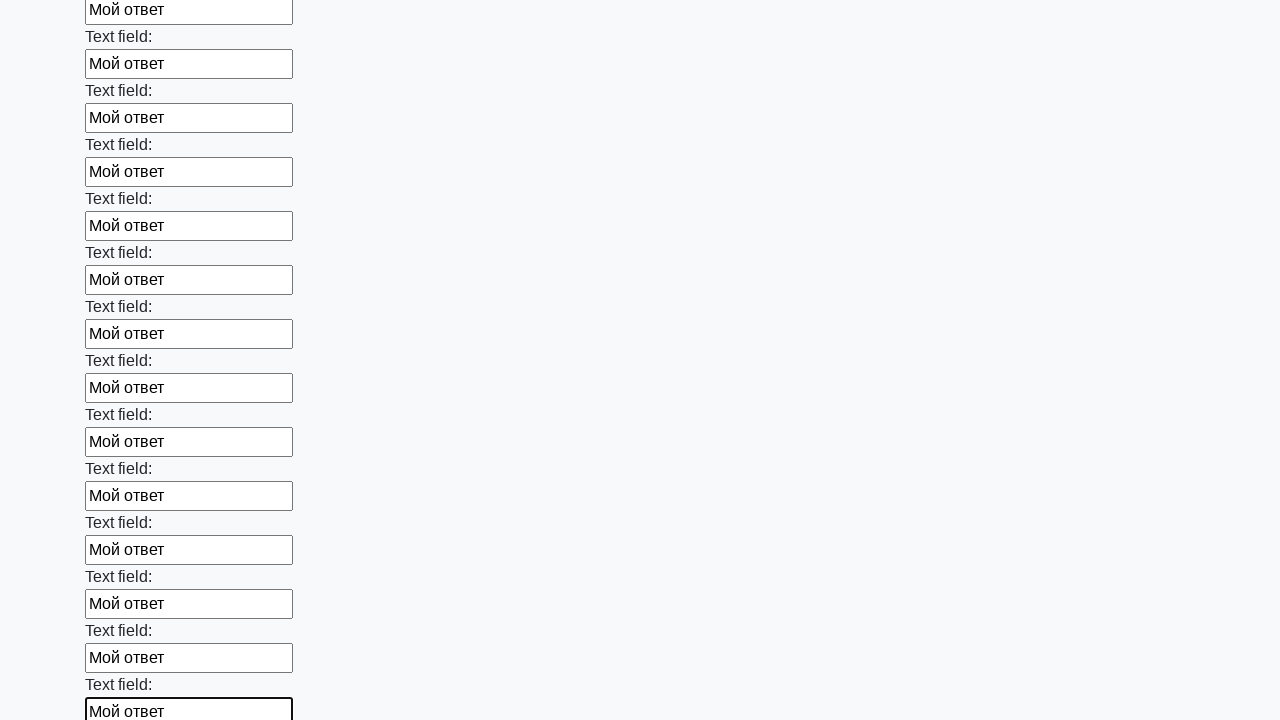

Filled text input field 81 of 100 with 'Мой ответ' on input[type='text'] >> nth=80
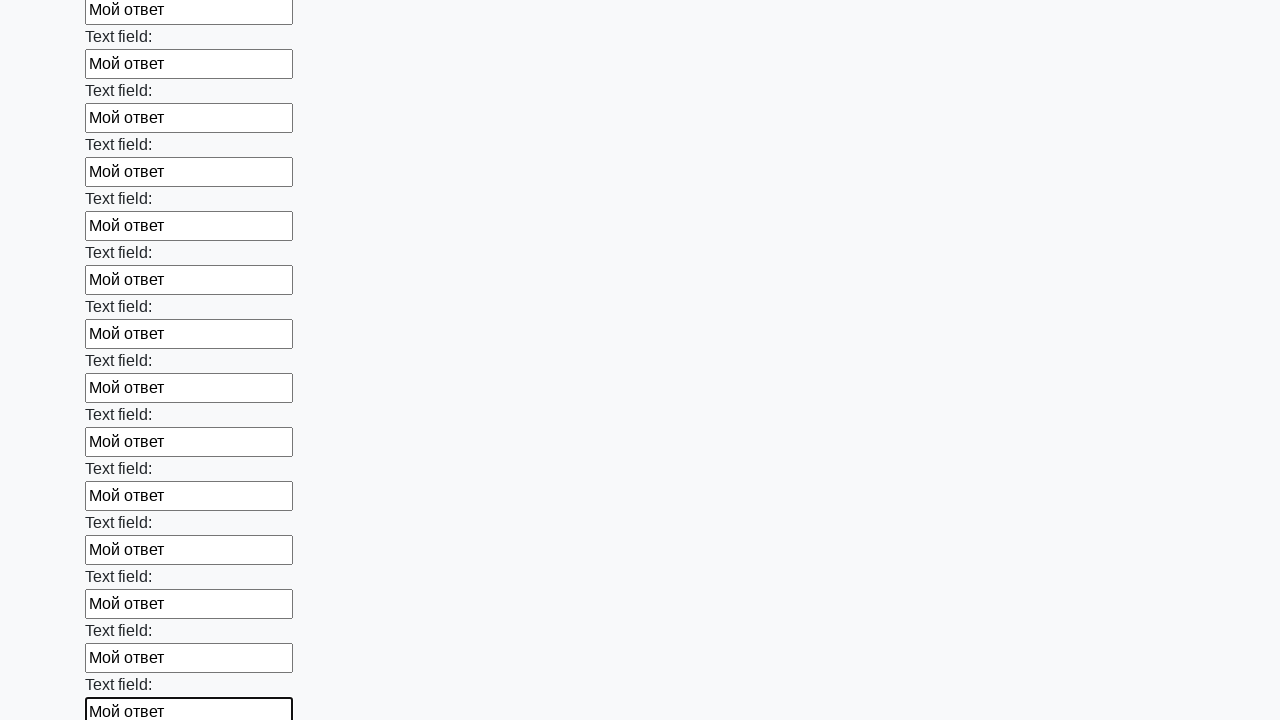

Filled text input field 82 of 100 with 'Мой ответ' on input[type='text'] >> nth=81
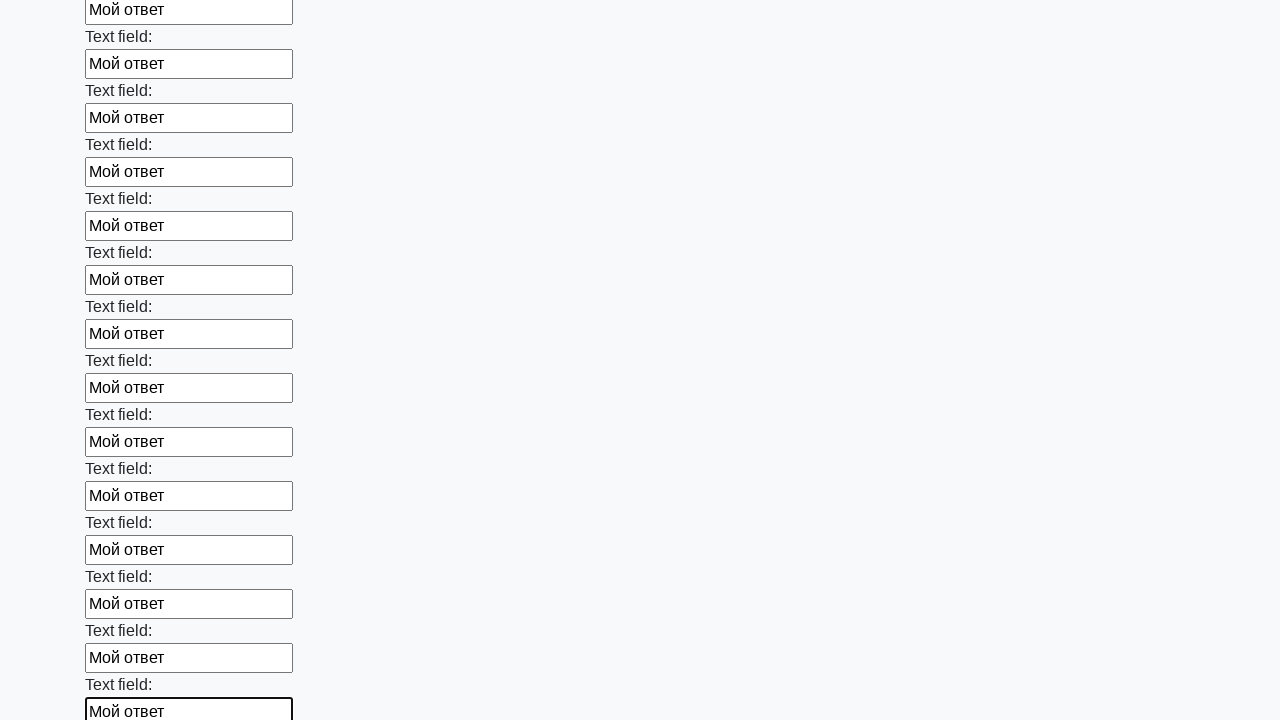

Filled text input field 83 of 100 with 'Мой ответ' on input[type='text'] >> nth=82
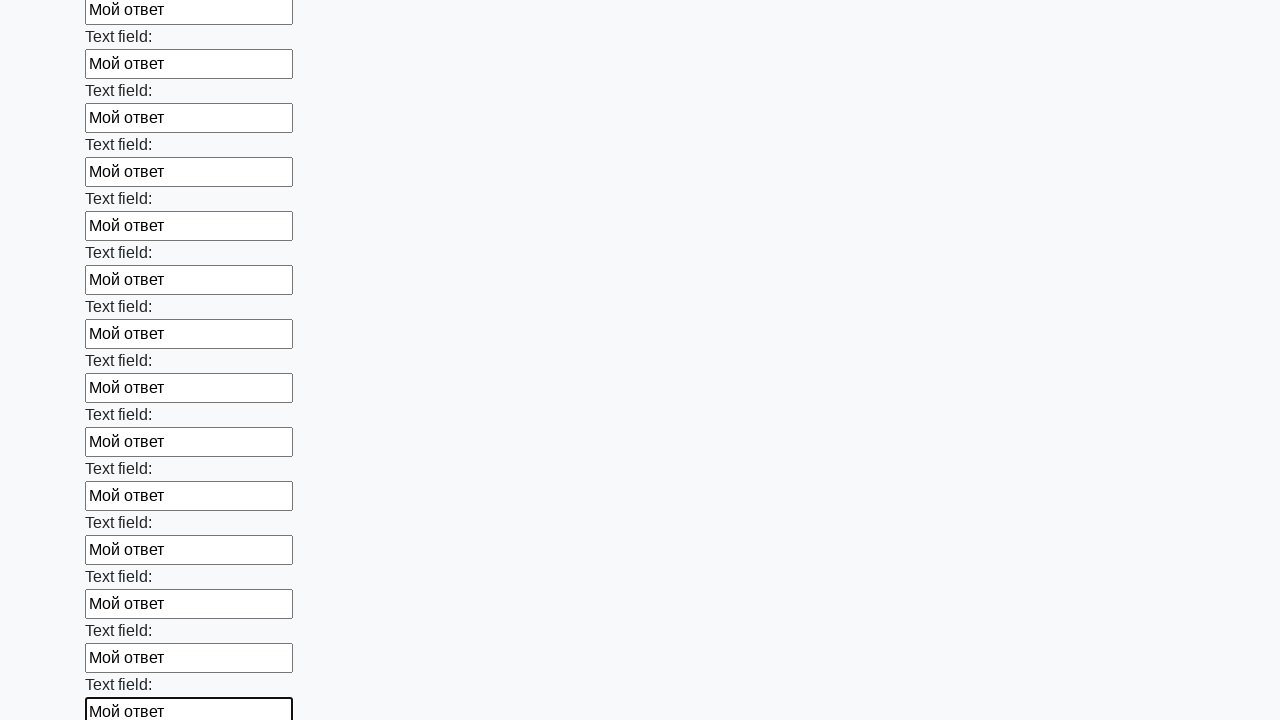

Filled text input field 84 of 100 with 'Мой ответ' on input[type='text'] >> nth=83
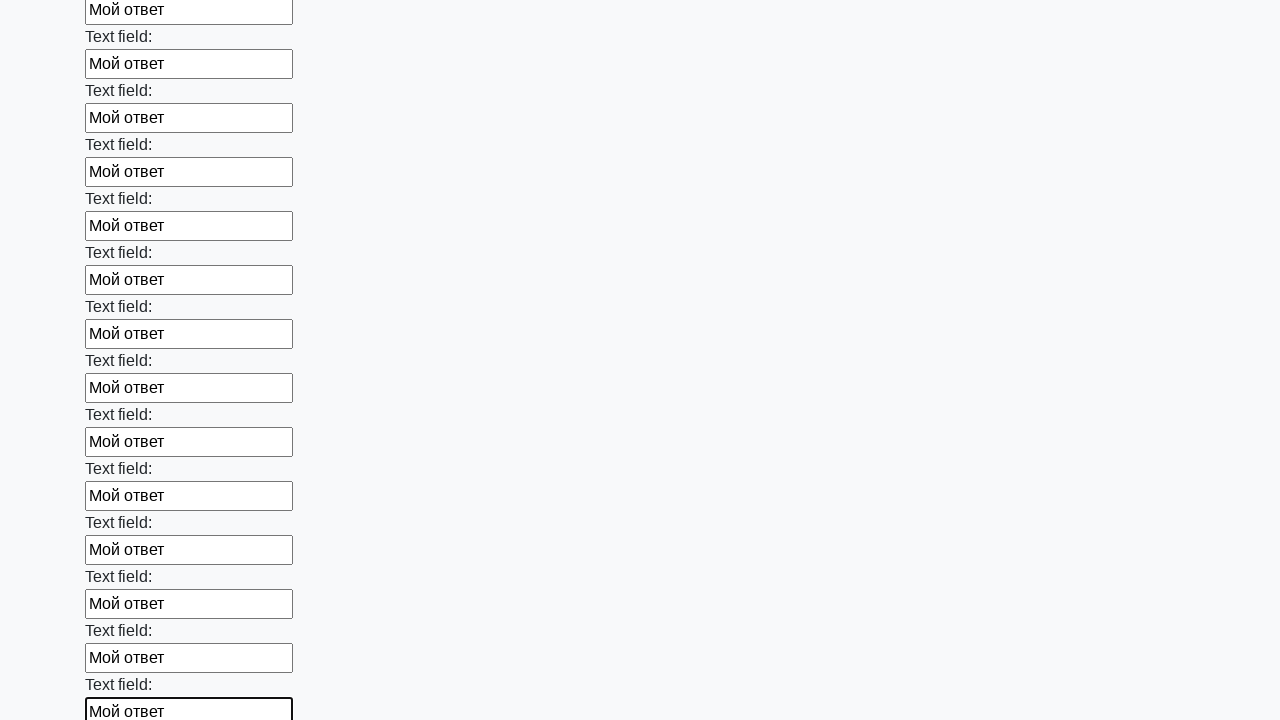

Filled text input field 85 of 100 with 'Мой ответ' on input[type='text'] >> nth=84
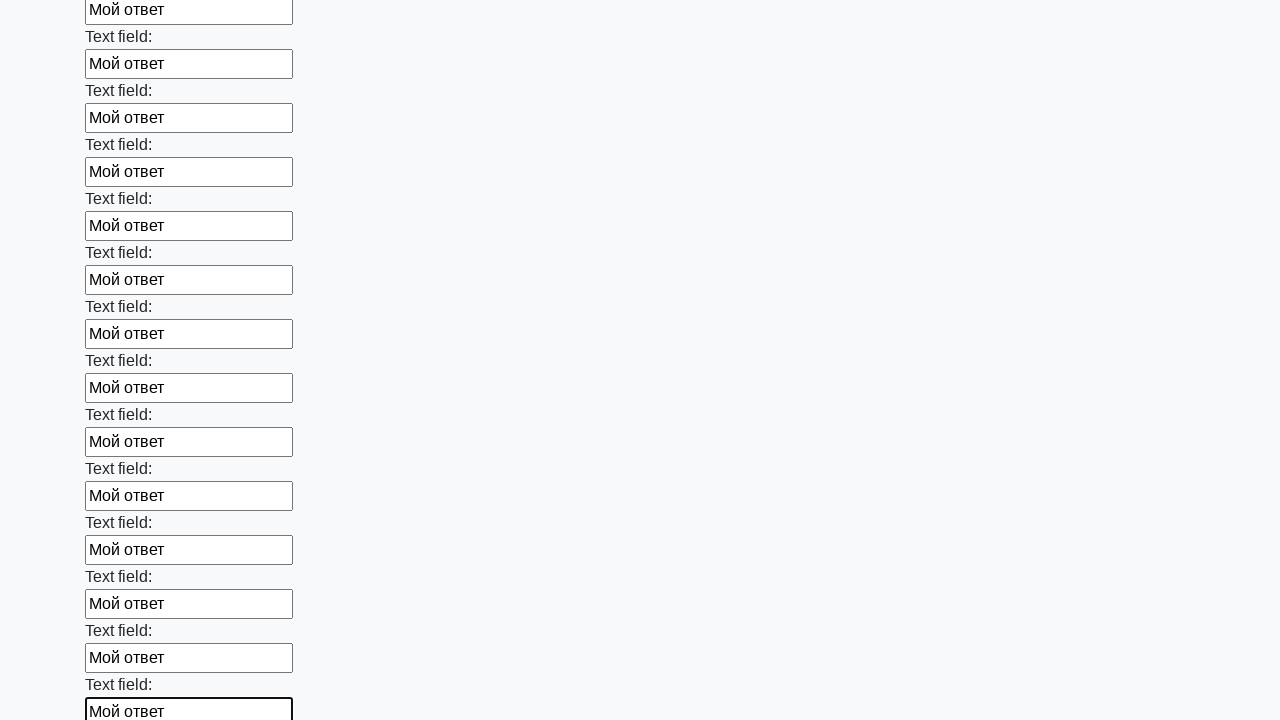

Filled text input field 86 of 100 with 'Мой ответ' on input[type='text'] >> nth=85
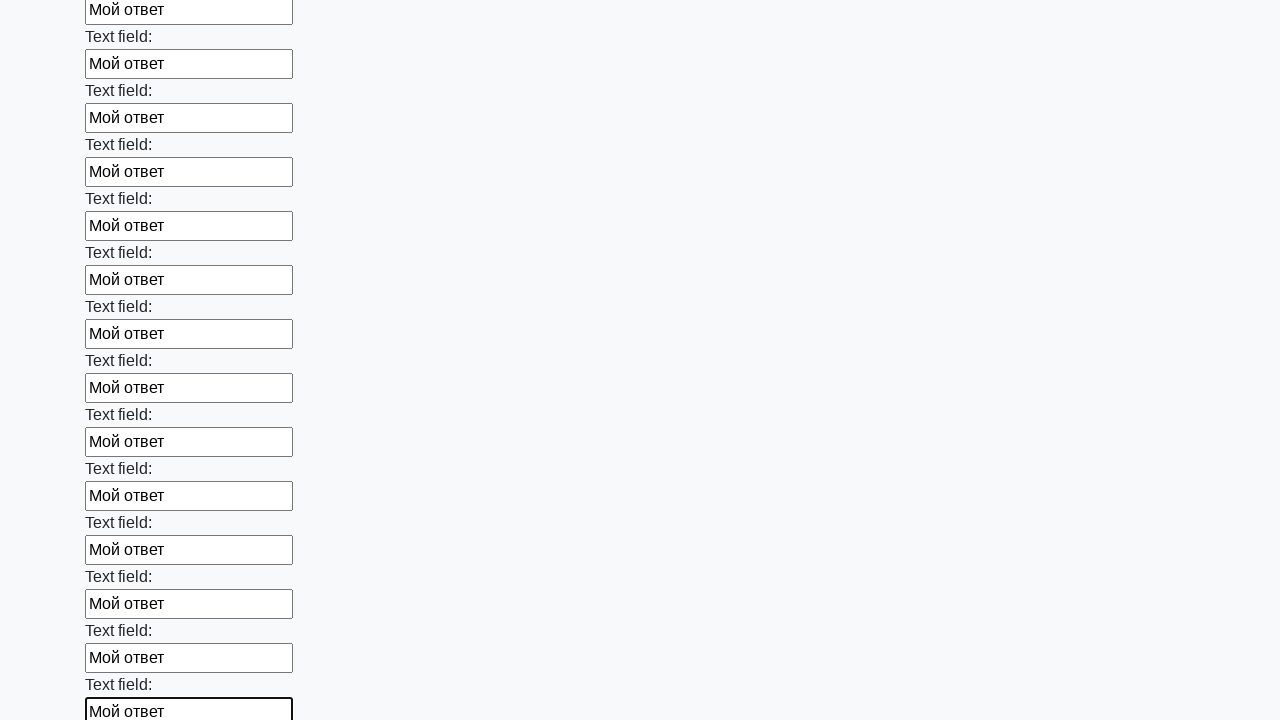

Filled text input field 87 of 100 with 'Мой ответ' on input[type='text'] >> nth=86
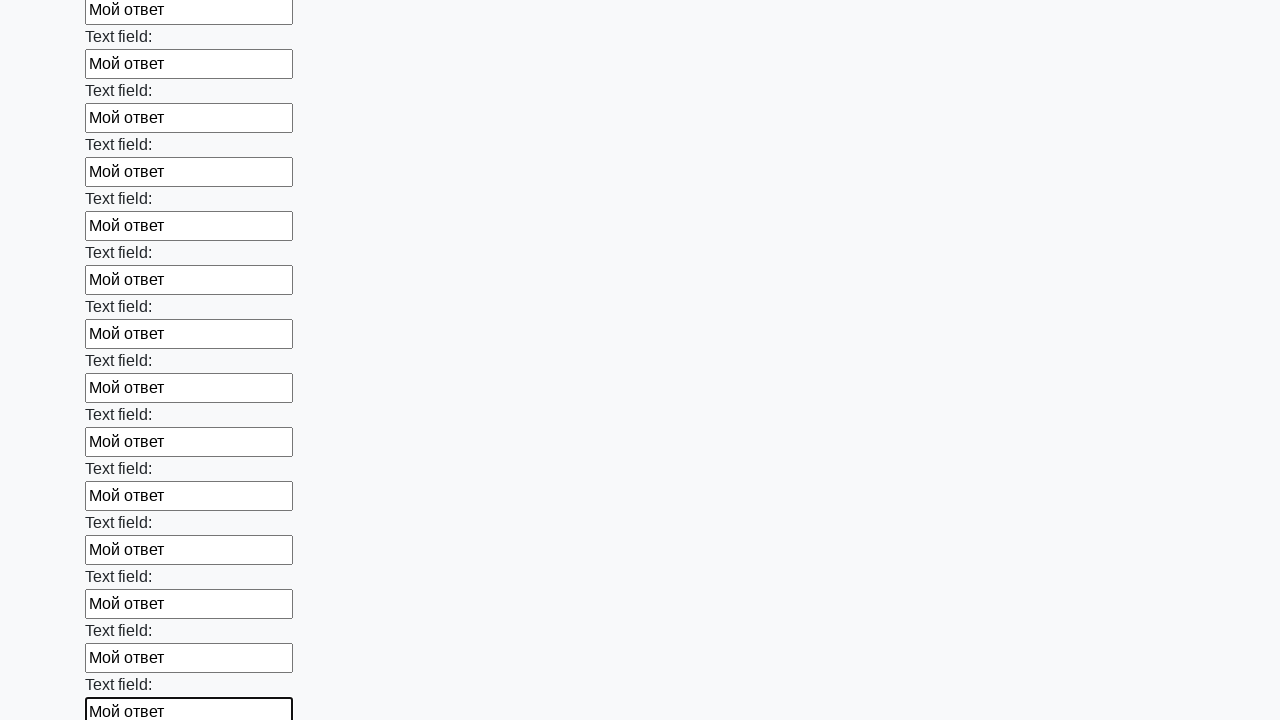

Filled text input field 88 of 100 with 'Мой ответ' on input[type='text'] >> nth=87
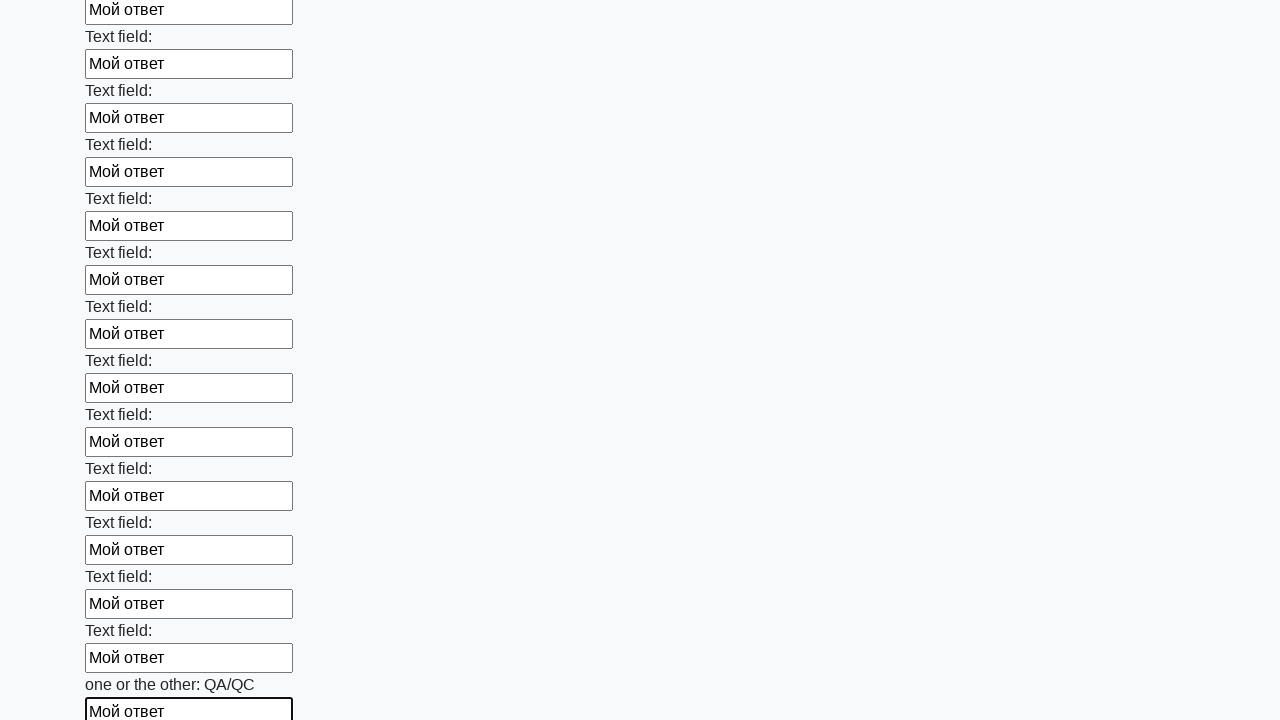

Filled text input field 89 of 100 with 'Мой ответ' on input[type='text'] >> nth=88
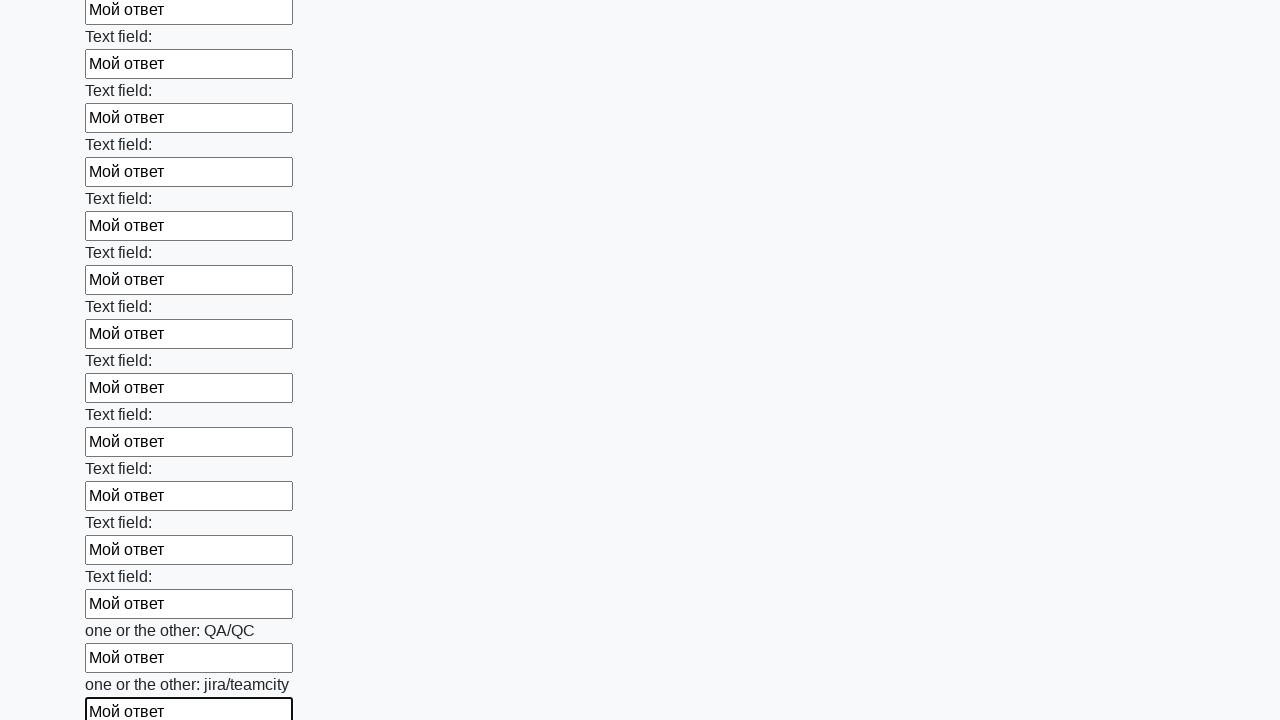

Filled text input field 90 of 100 with 'Мой ответ' on input[type='text'] >> nth=89
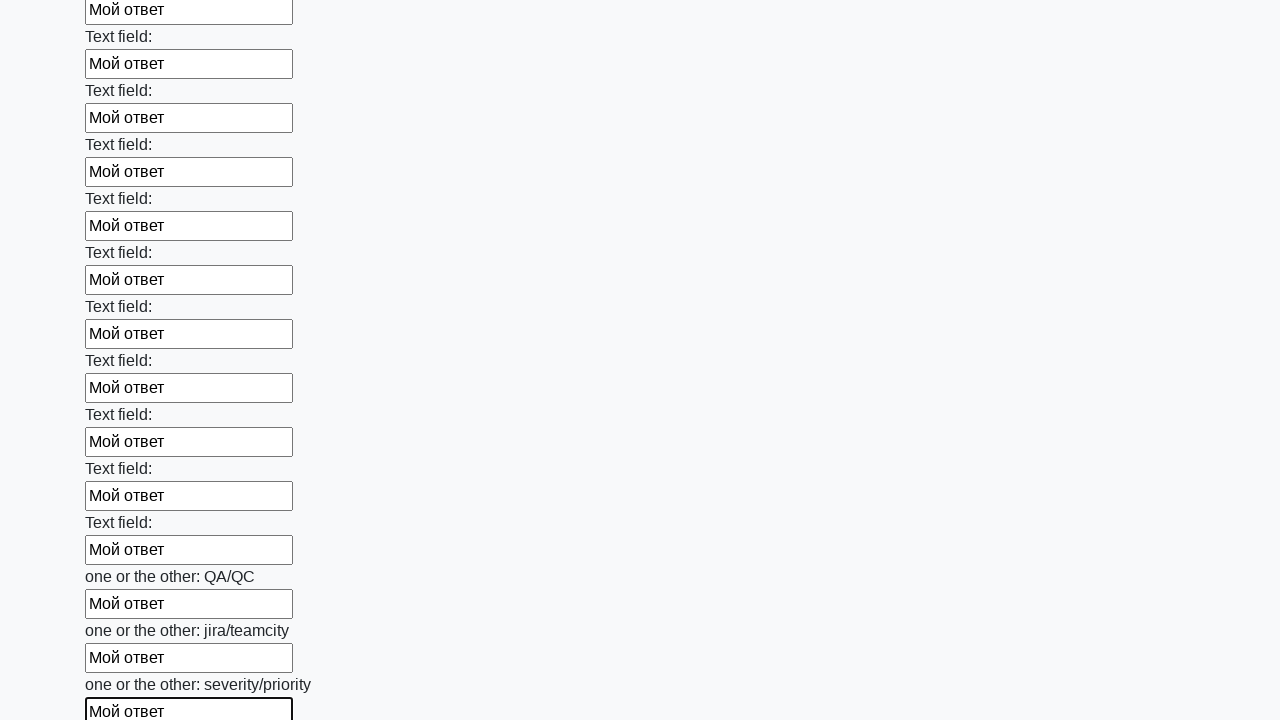

Filled text input field 91 of 100 with 'Мой ответ' on input[type='text'] >> nth=90
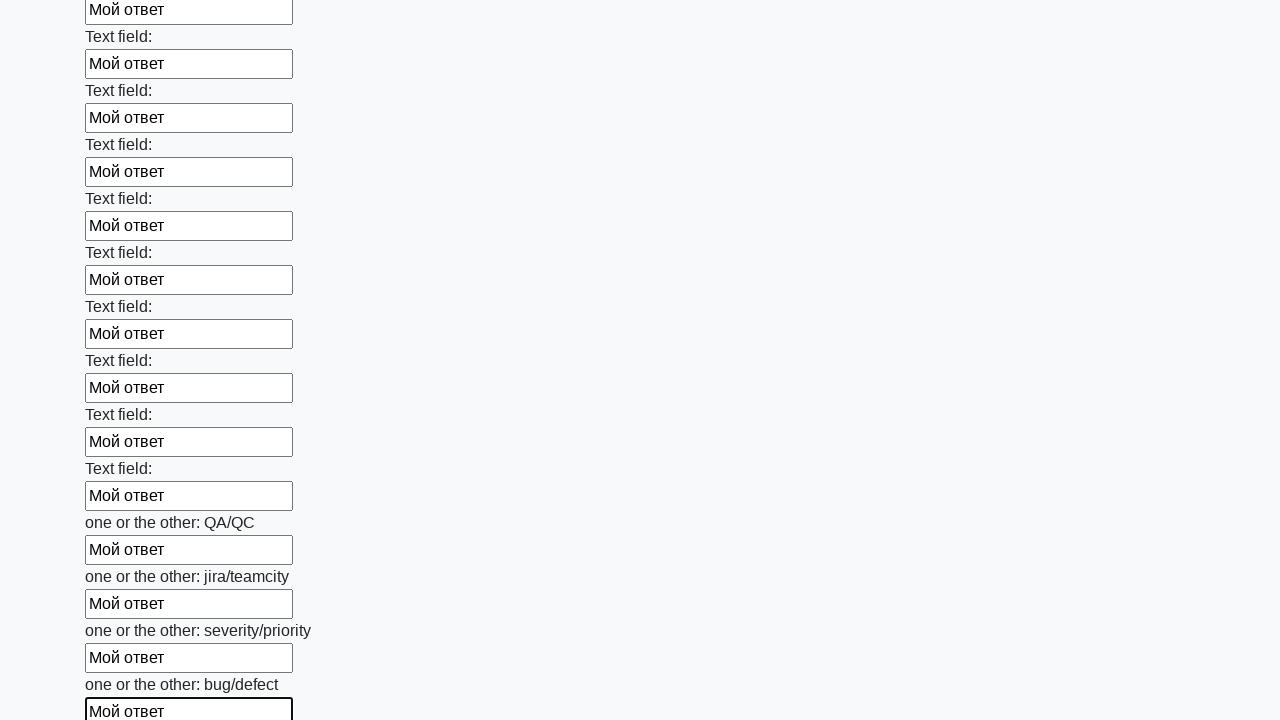

Filled text input field 92 of 100 with 'Мой ответ' on input[type='text'] >> nth=91
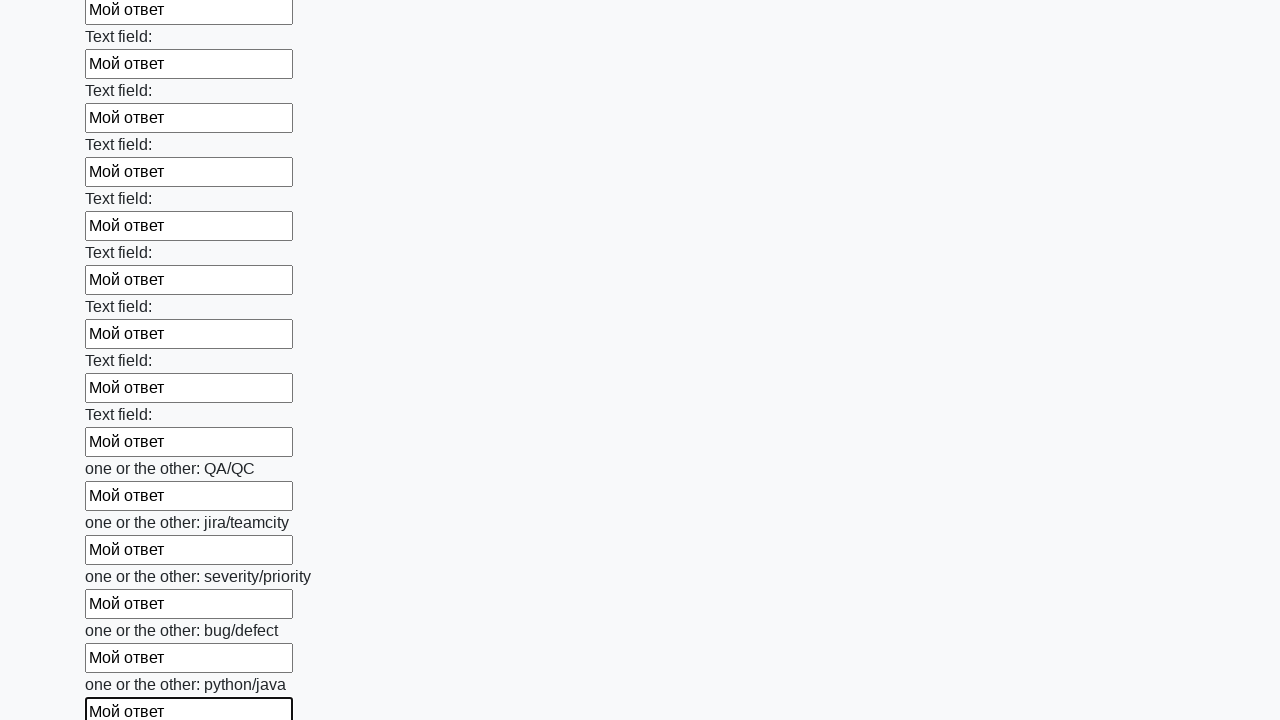

Filled text input field 93 of 100 with 'Мой ответ' on input[type='text'] >> nth=92
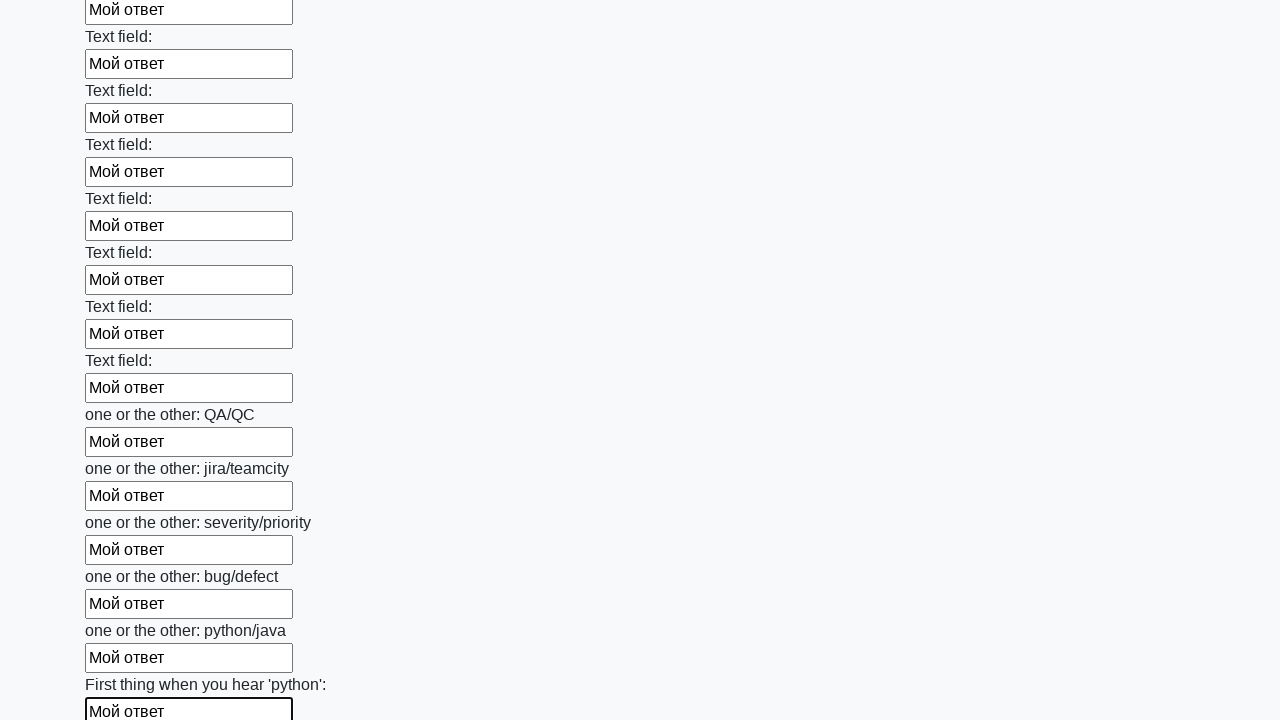

Filled text input field 94 of 100 with 'Мой ответ' on input[type='text'] >> nth=93
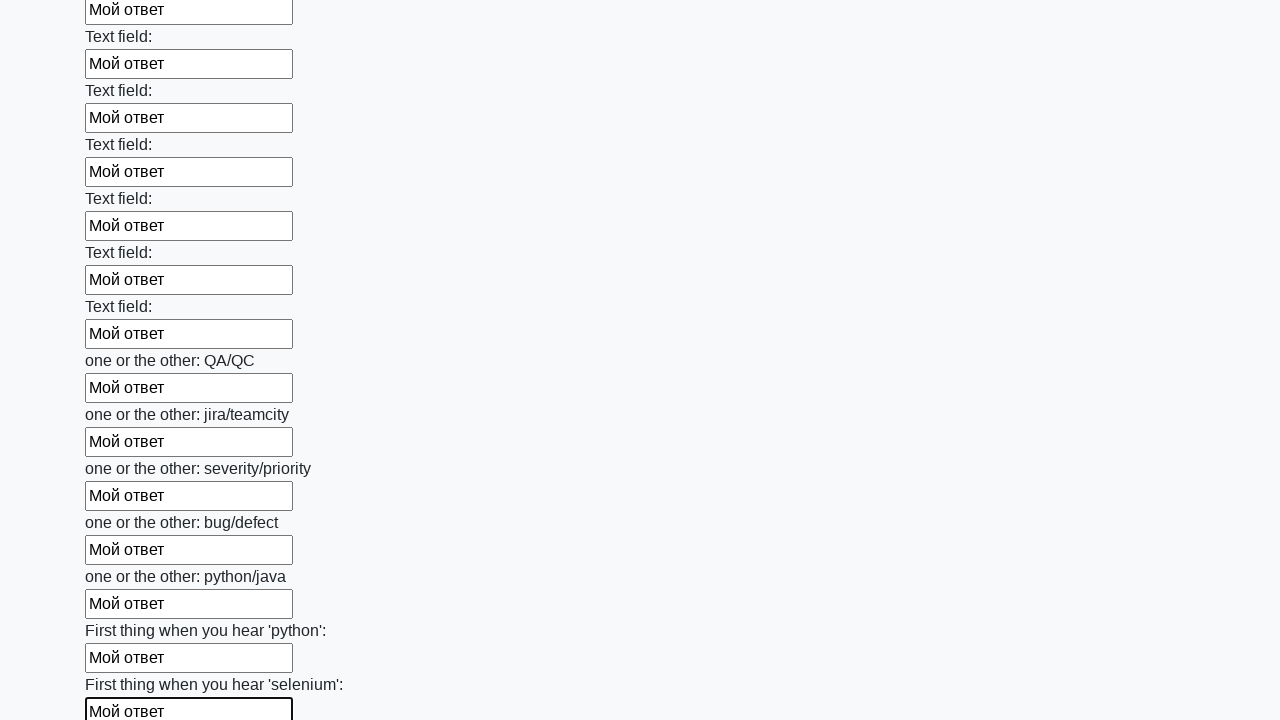

Filled text input field 95 of 100 with 'Мой ответ' on input[type='text'] >> nth=94
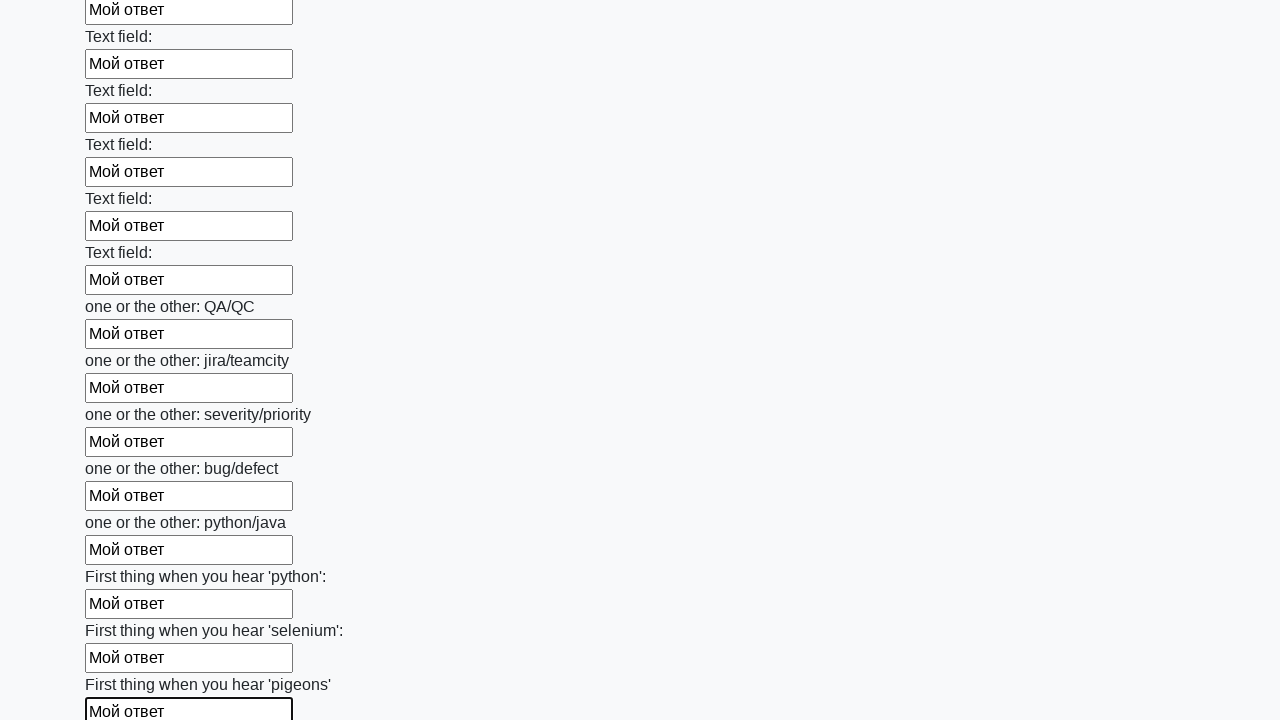

Filled text input field 96 of 100 with 'Мой ответ' on input[type='text'] >> nth=95
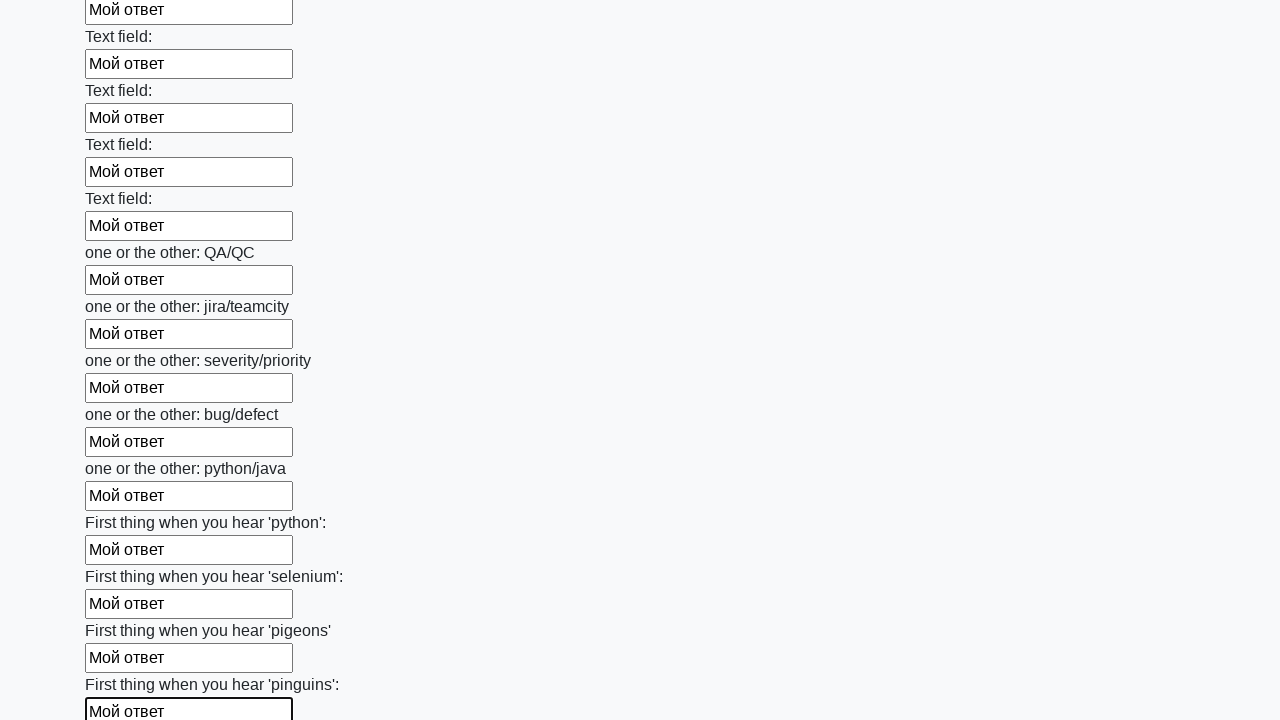

Filled text input field 97 of 100 with 'Мой ответ' on input[type='text'] >> nth=96
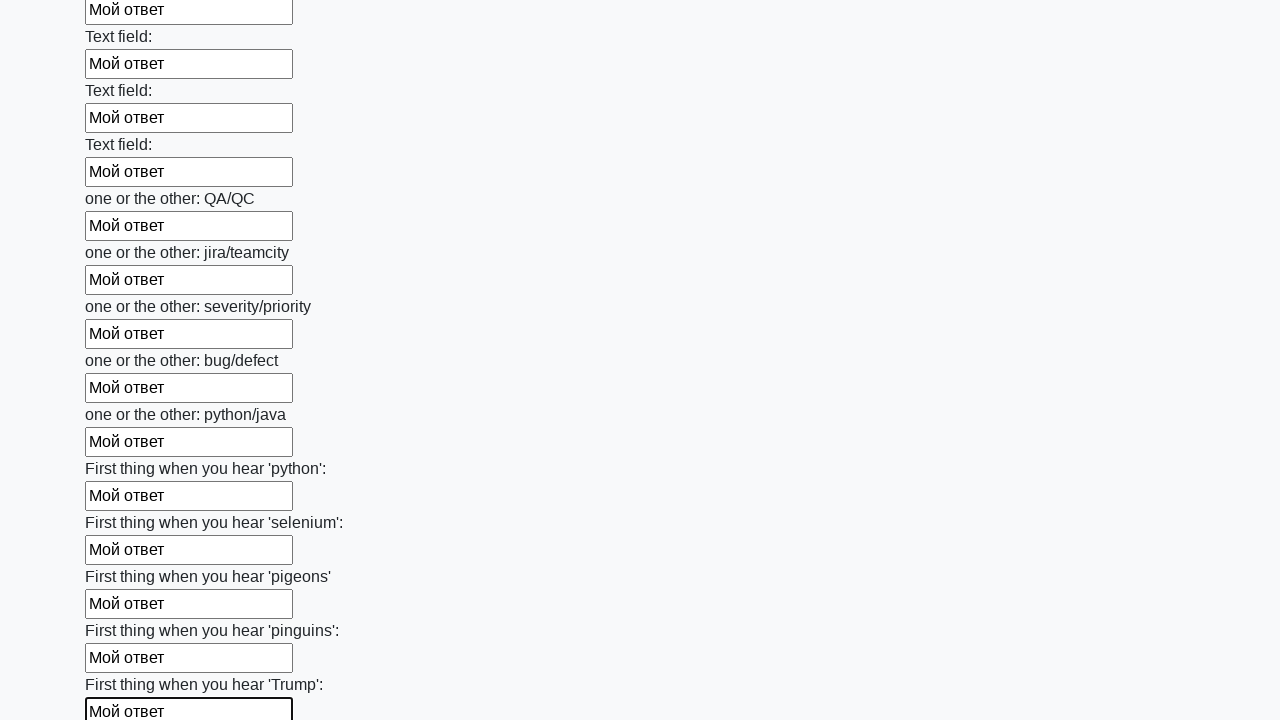

Filled text input field 98 of 100 with 'Мой ответ' on input[type='text'] >> nth=97
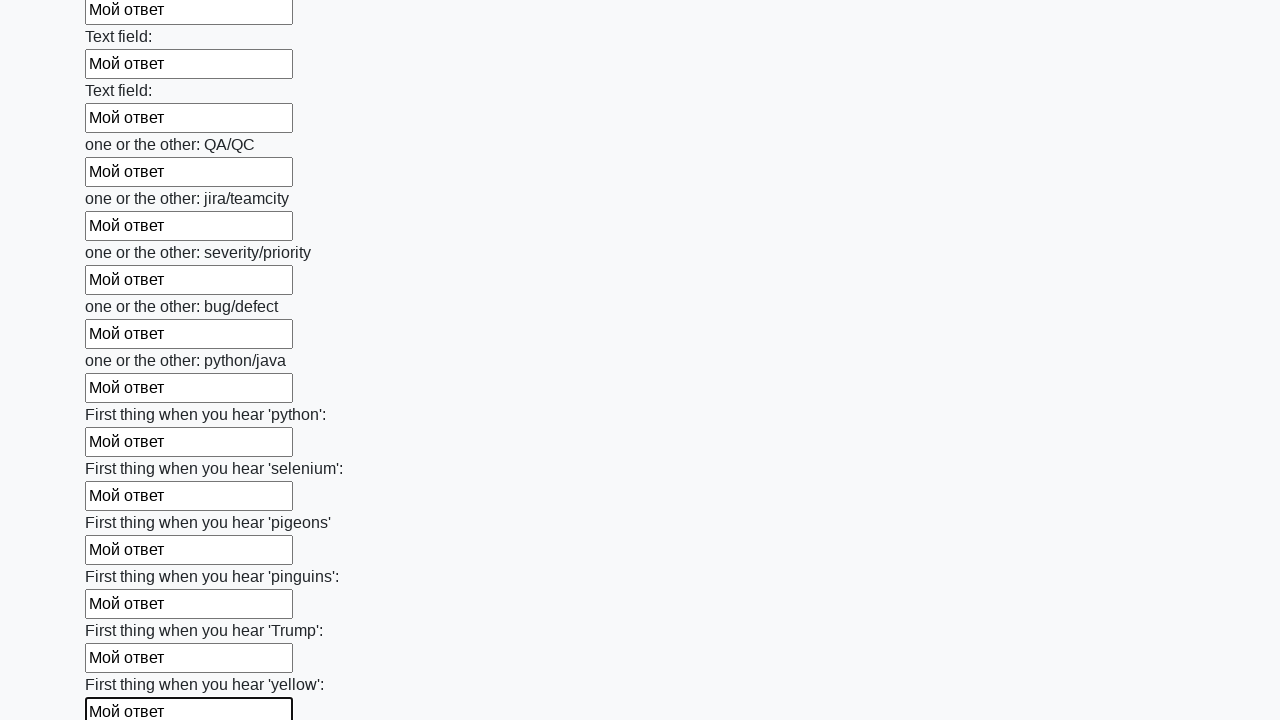

Filled text input field 99 of 100 with 'Мой ответ' on input[type='text'] >> nth=98
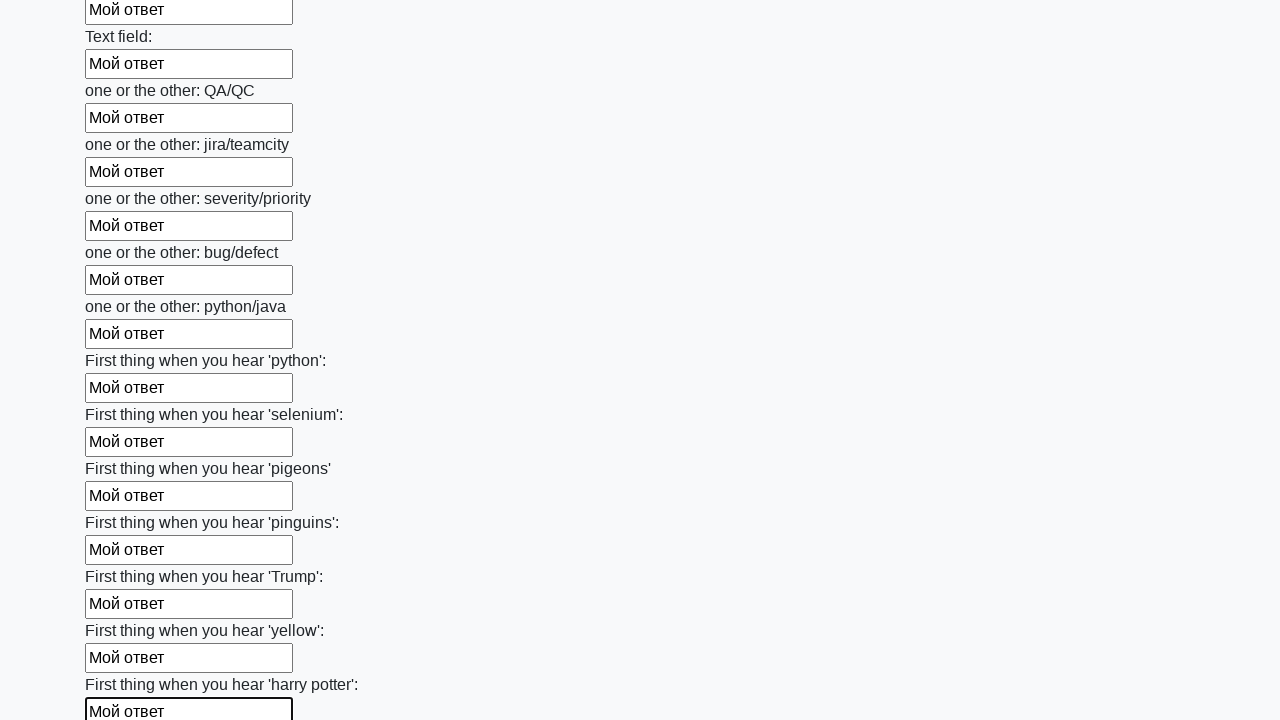

Filled text input field 100 of 100 with 'Мой ответ' on input[type='text'] >> nth=99
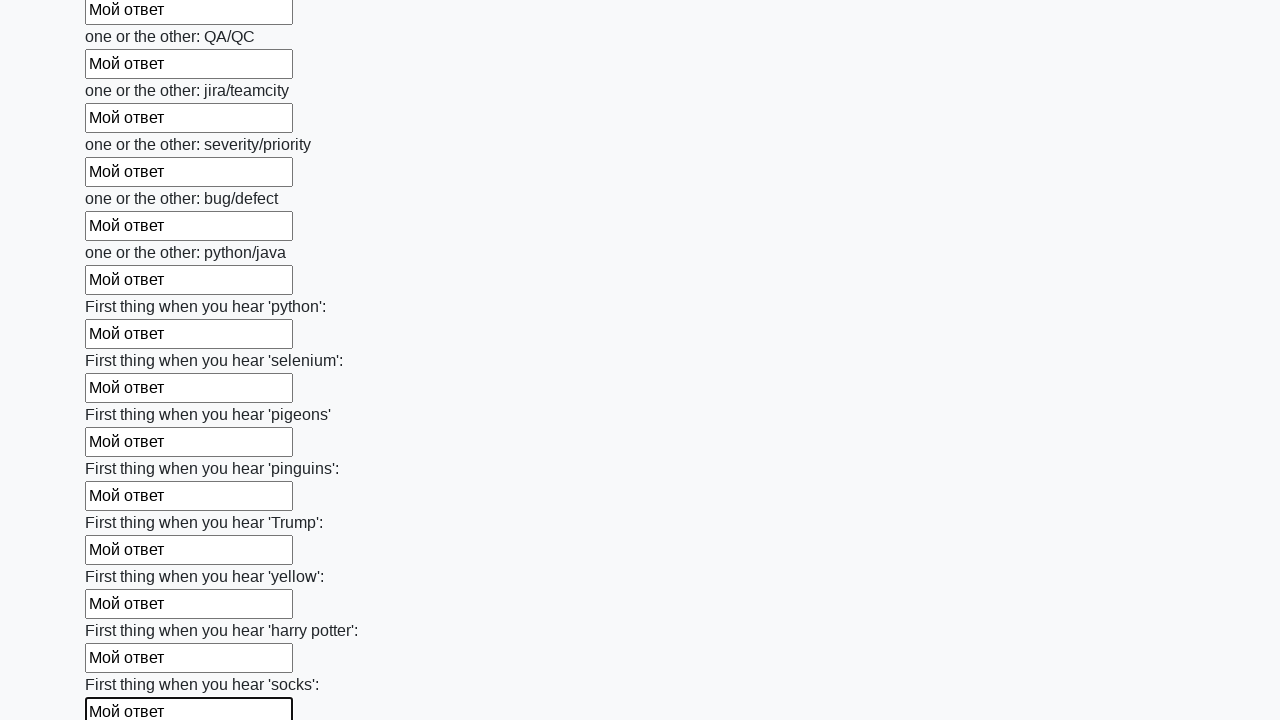

Clicked the submit button to submit the form at (123, 611) on button.btn
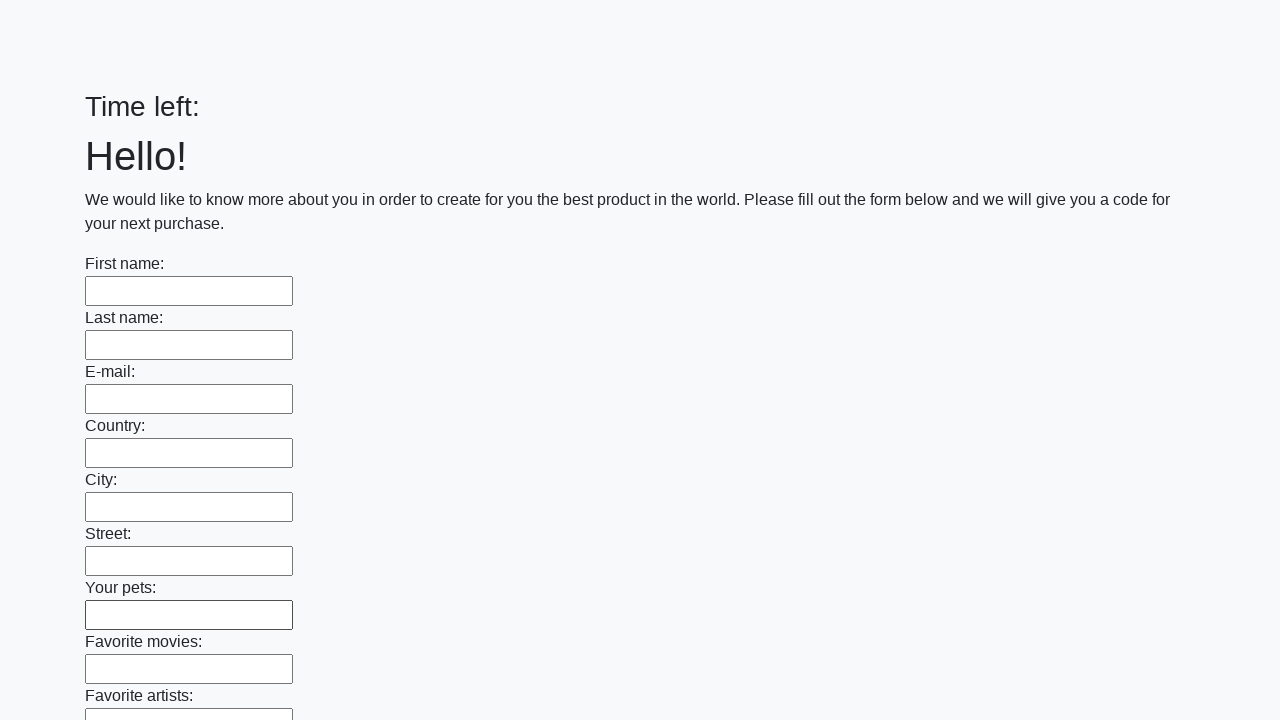

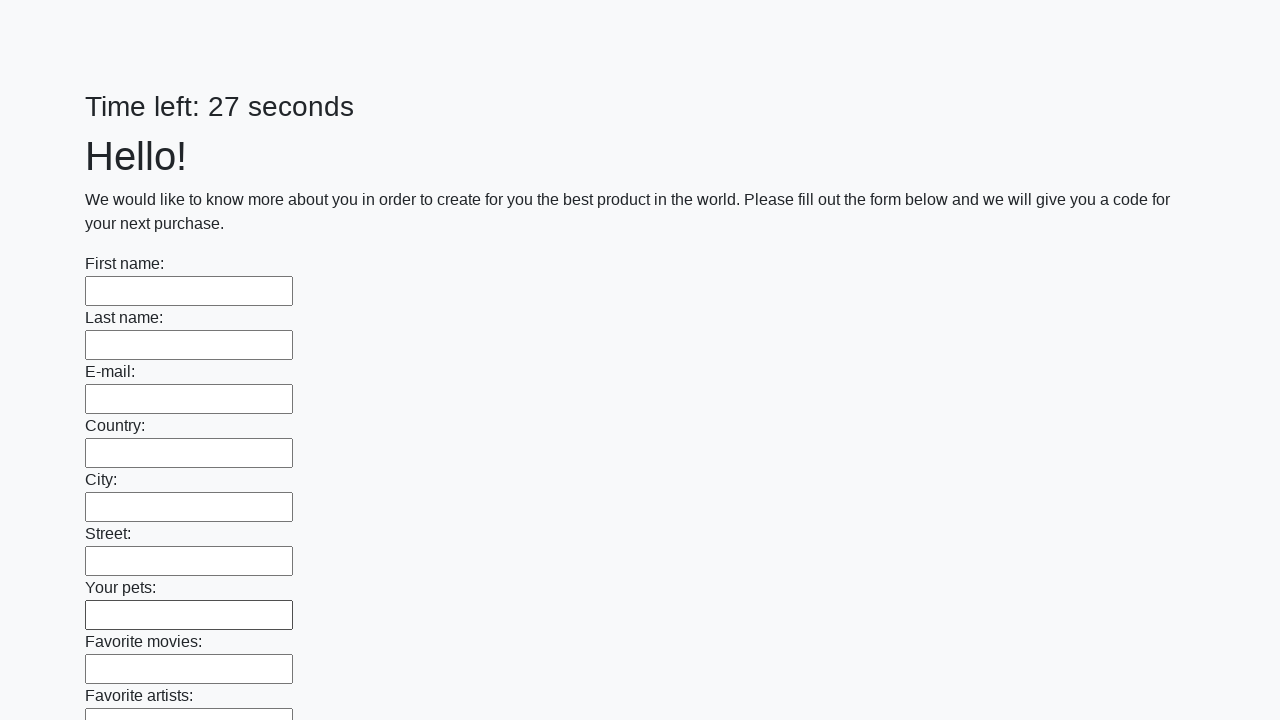